Tests filling out a large form by entering text into all text input fields and submitting the form

Starting URL: http://suninjuly.github.io/huge_form.html

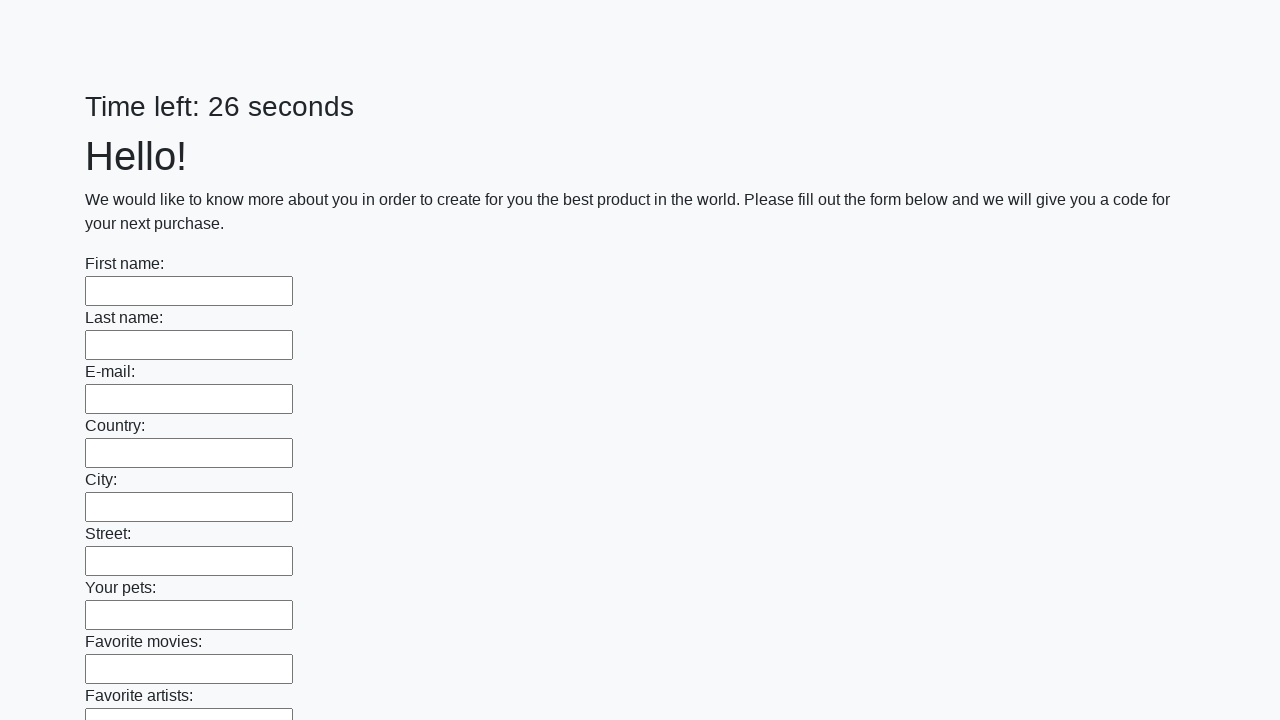

Waited for text input fields to load on the huge form
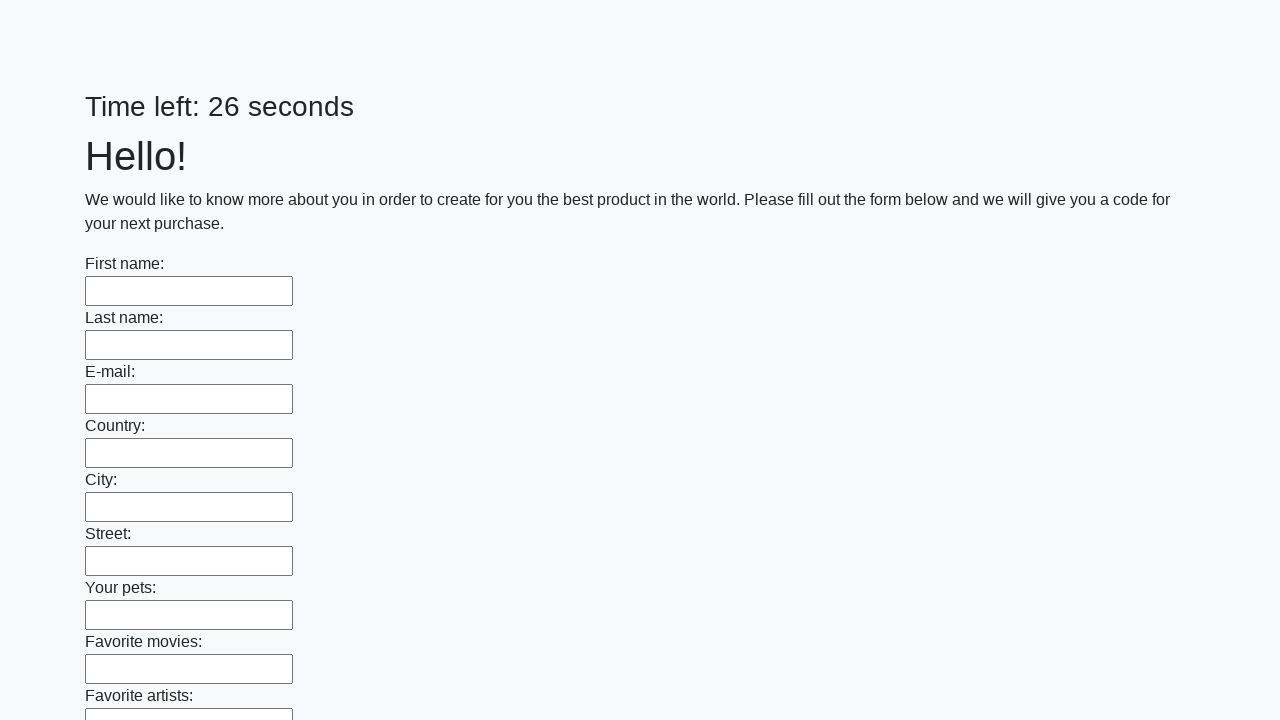

Located all text input fields on the form
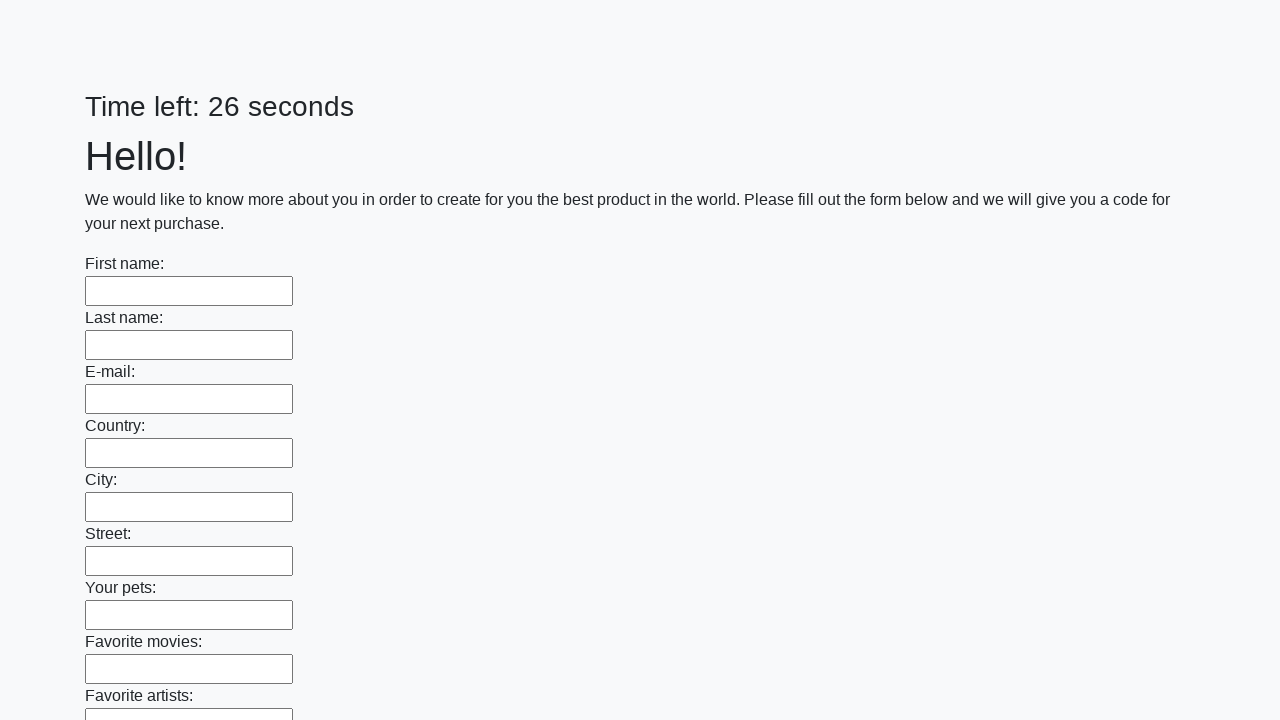

Found 100 text input fields to fill
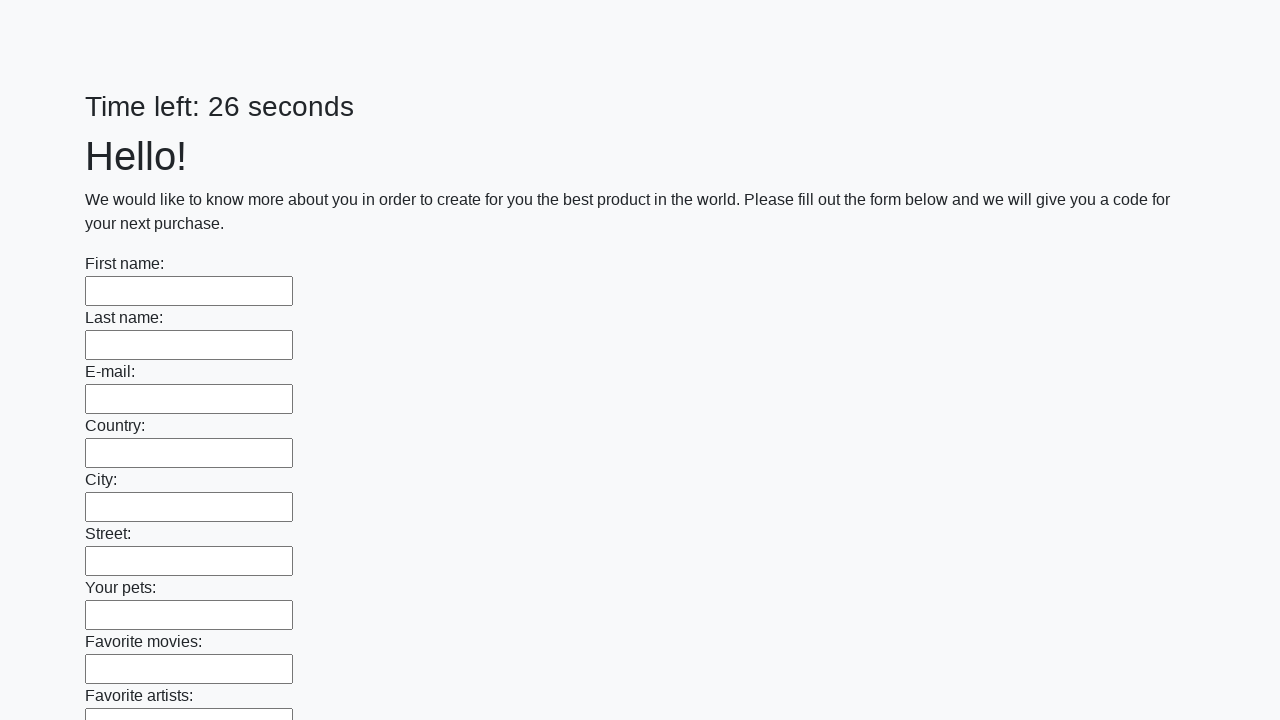

Filled text input field 1 of 100 with 'Мой ответ' on input[type='text'] >> nth=0
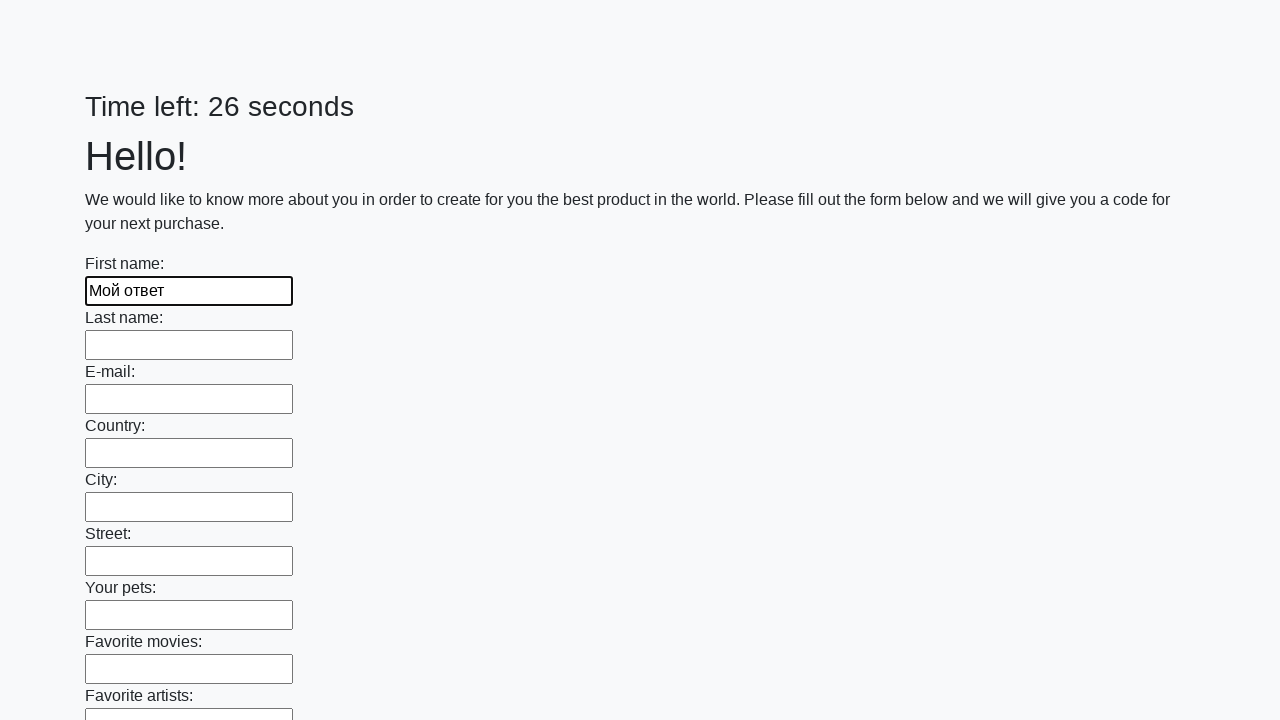

Filled text input field 2 of 100 with 'Мой ответ' on input[type='text'] >> nth=1
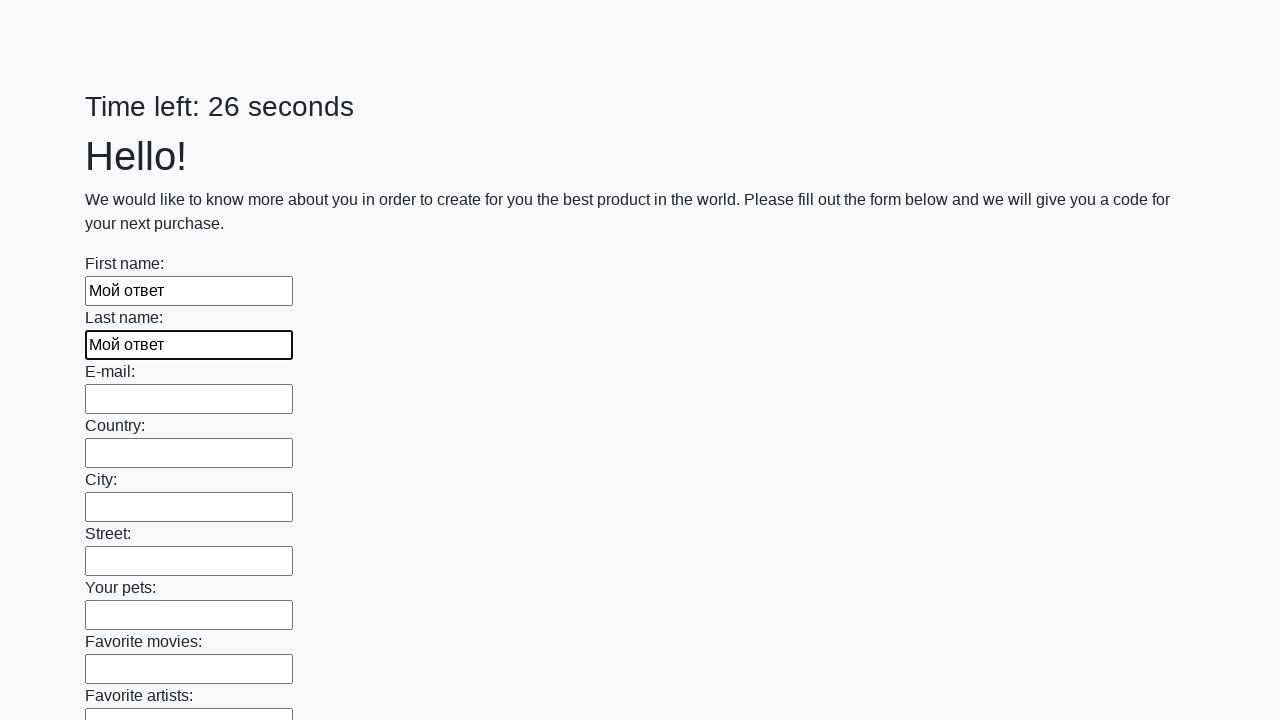

Filled text input field 3 of 100 with 'Мой ответ' on input[type='text'] >> nth=2
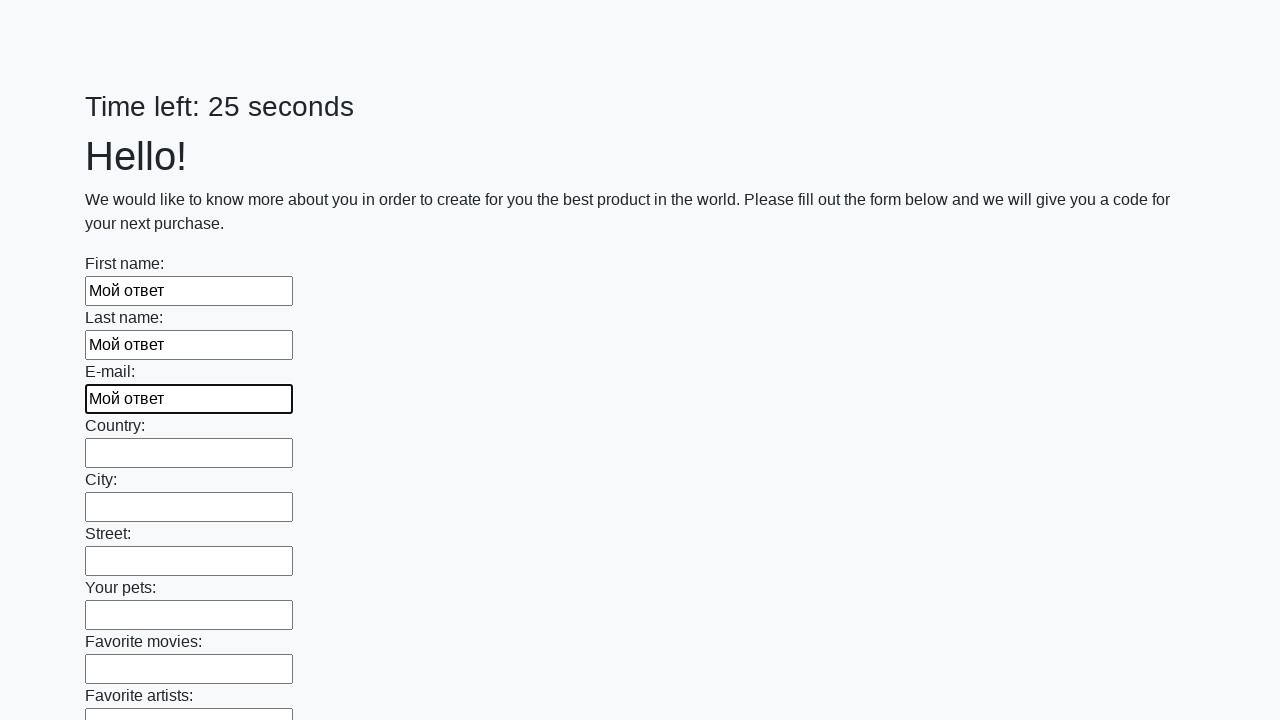

Filled text input field 4 of 100 with 'Мой ответ' on input[type='text'] >> nth=3
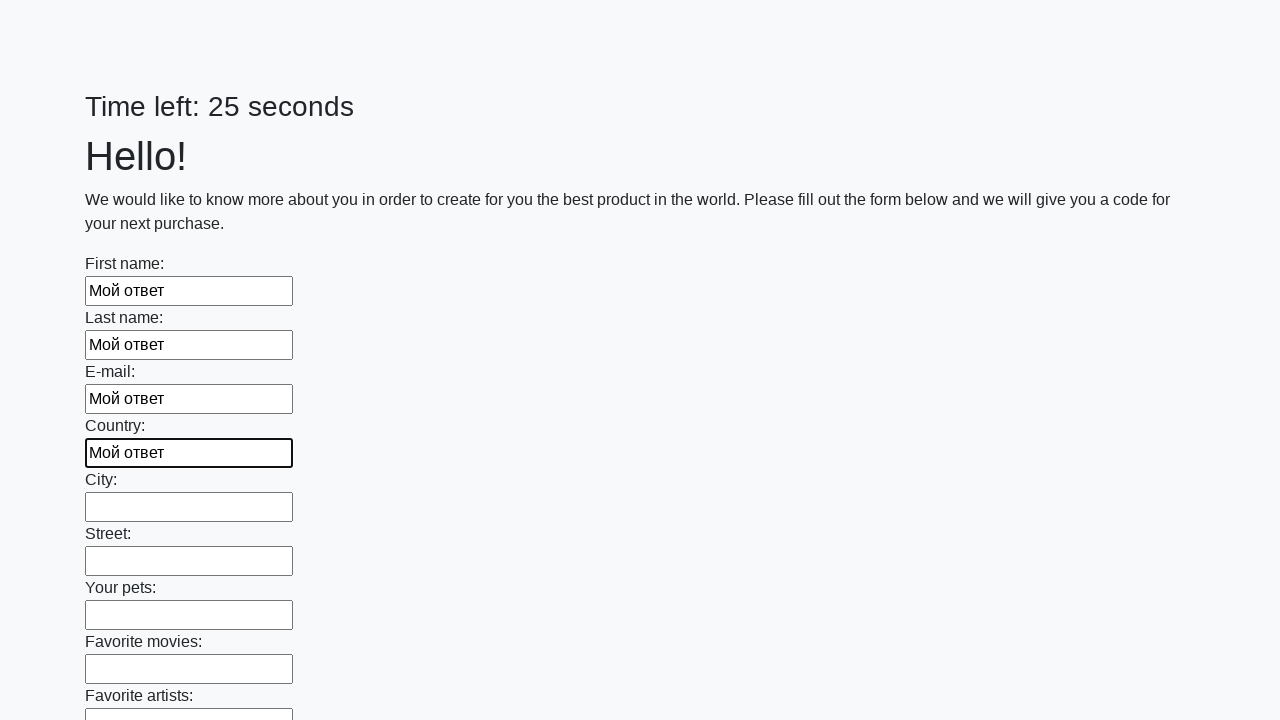

Filled text input field 5 of 100 with 'Мой ответ' on input[type='text'] >> nth=4
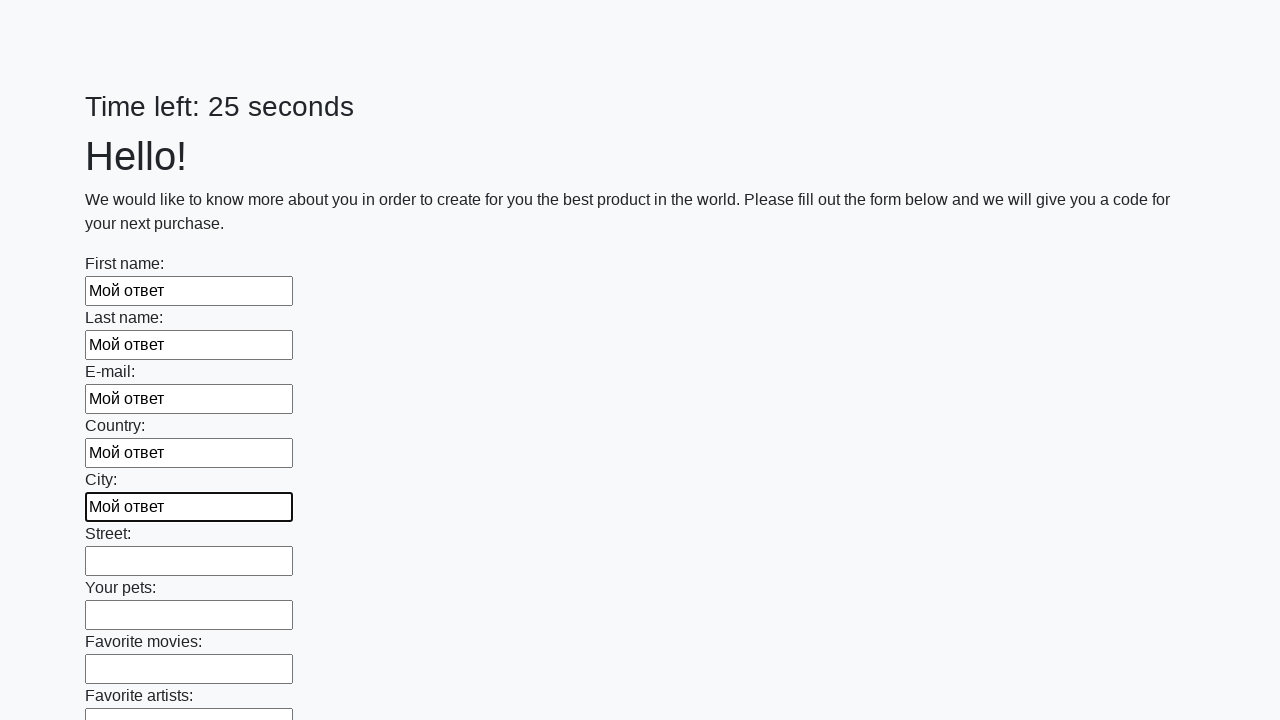

Filled text input field 6 of 100 with 'Мой ответ' on input[type='text'] >> nth=5
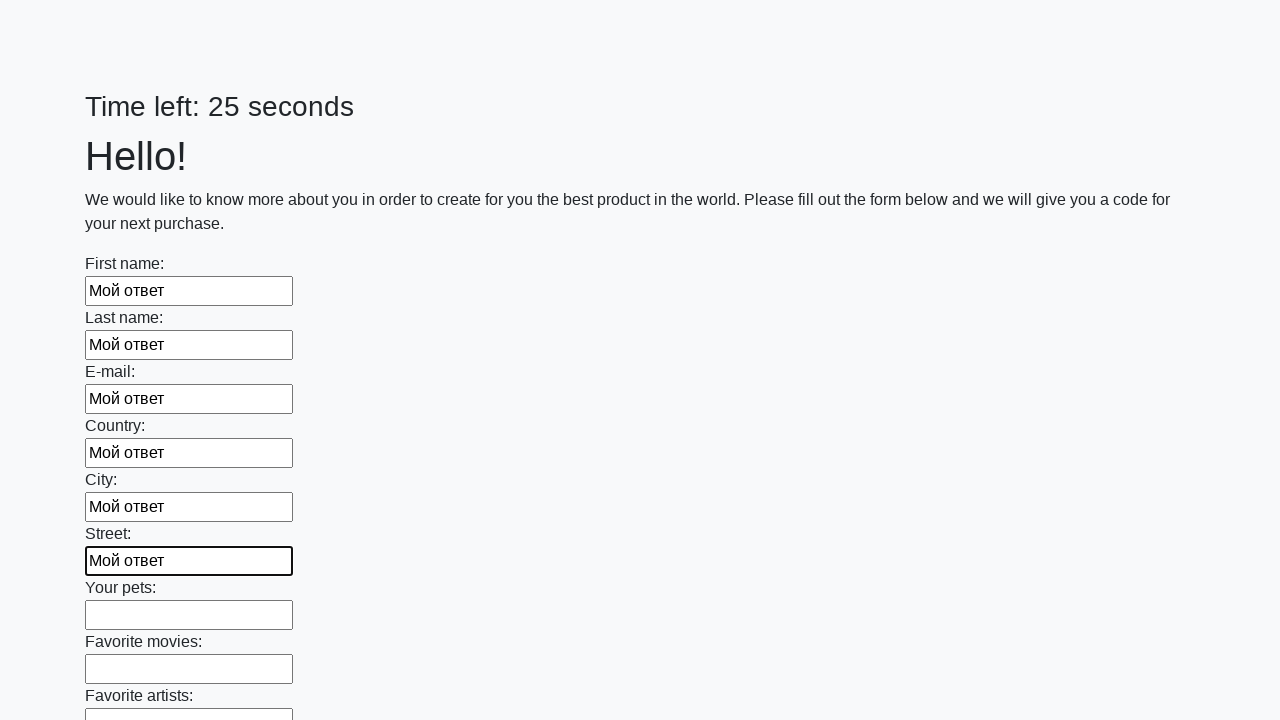

Filled text input field 7 of 100 with 'Мой ответ' on input[type='text'] >> nth=6
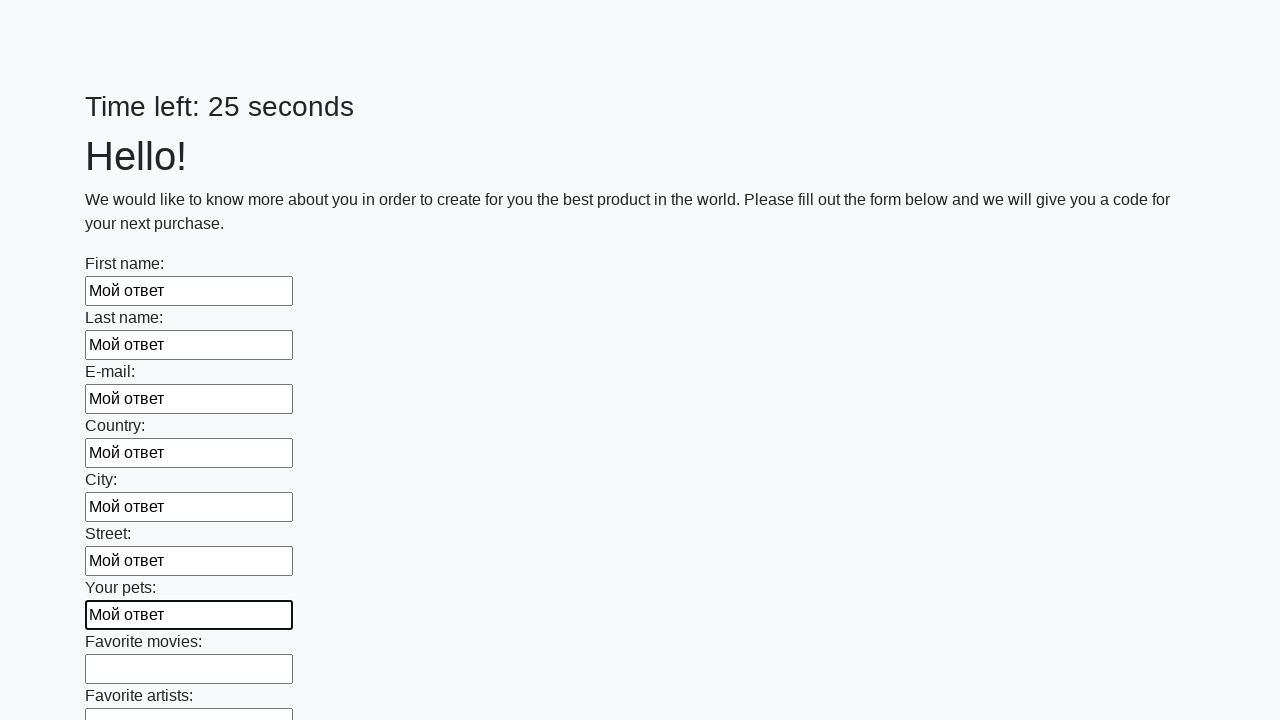

Filled text input field 8 of 100 with 'Мой ответ' on input[type='text'] >> nth=7
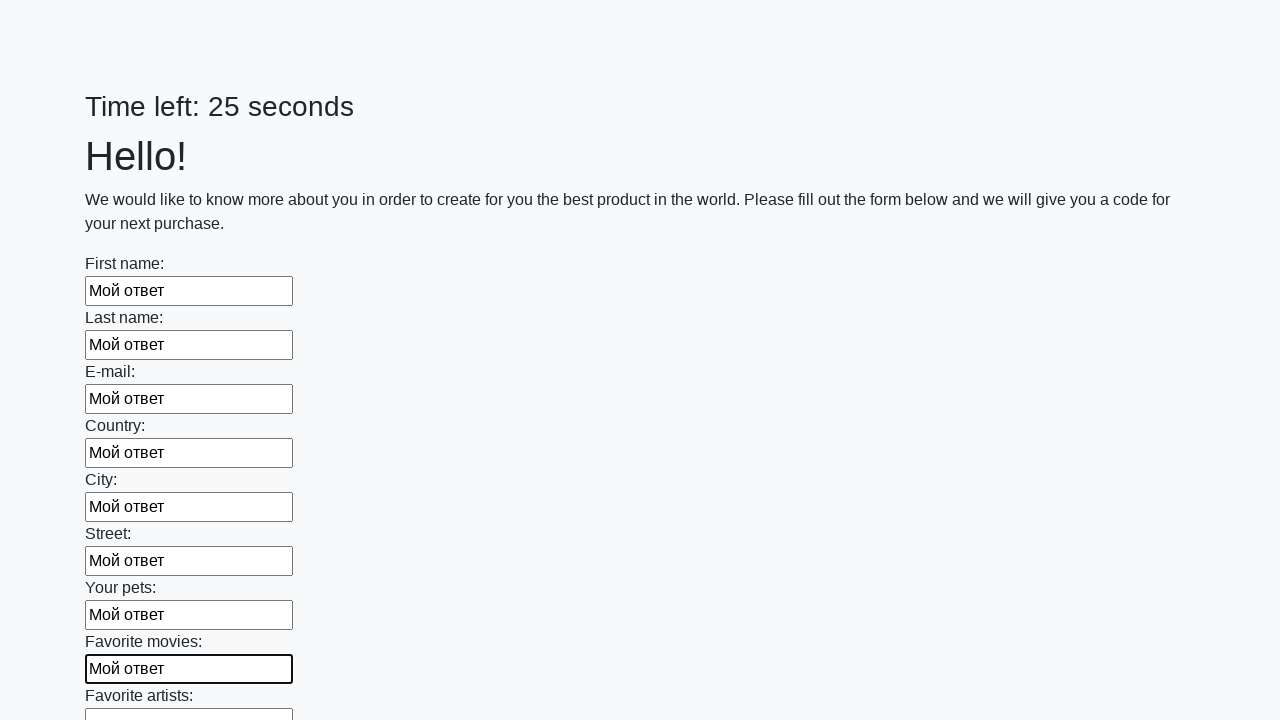

Filled text input field 9 of 100 with 'Мой ответ' on input[type='text'] >> nth=8
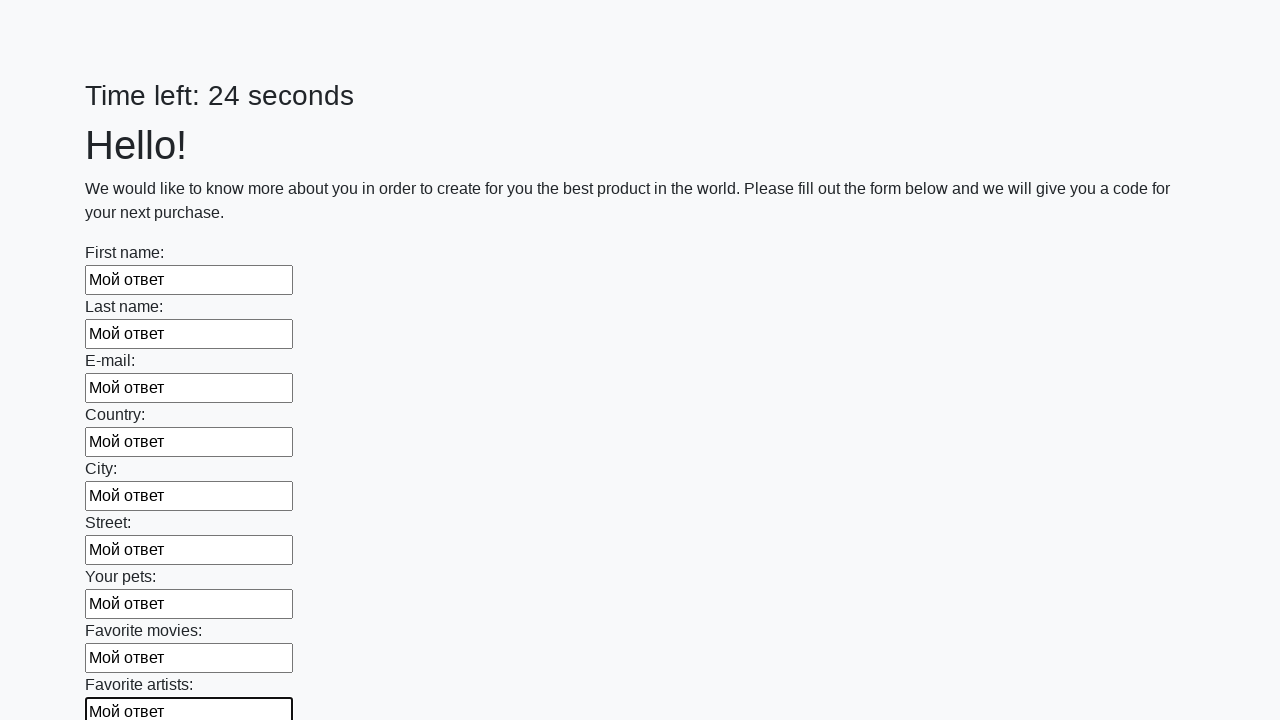

Filled text input field 10 of 100 with 'Мой ответ' on input[type='text'] >> nth=9
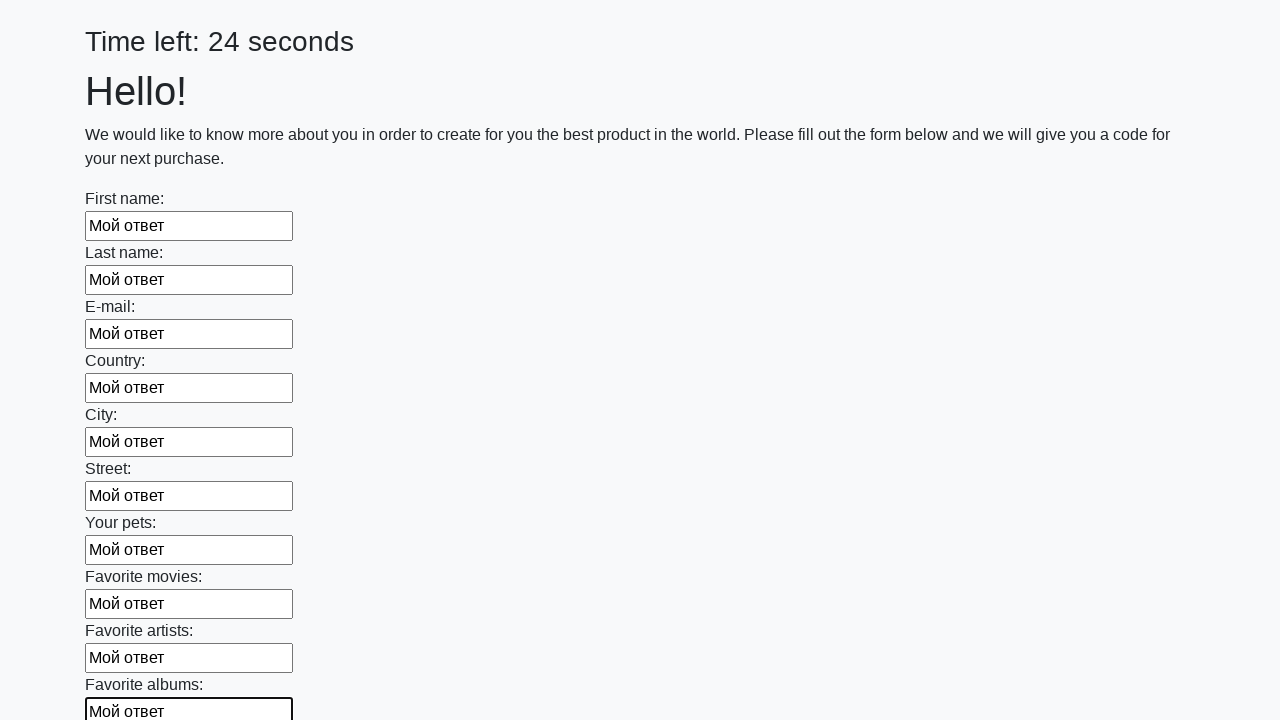

Filled text input field 11 of 100 with 'Мой ответ' on input[type='text'] >> nth=10
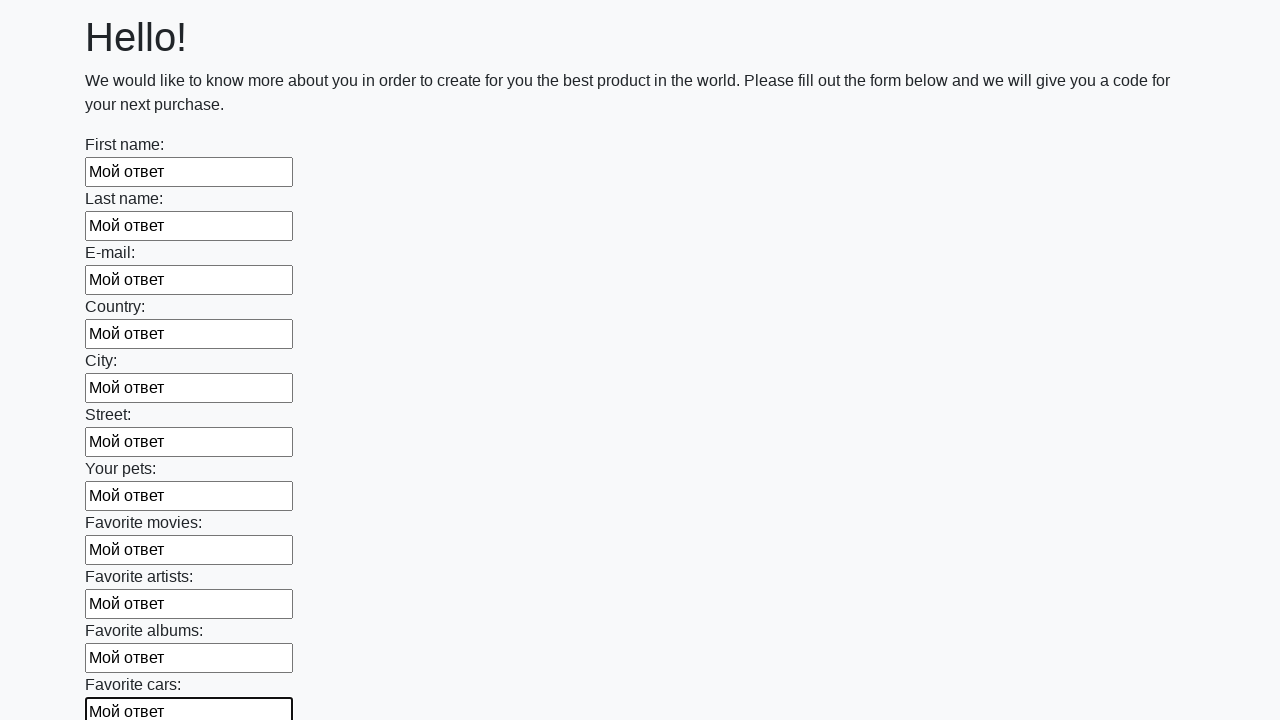

Filled text input field 12 of 100 with 'Мой ответ' on input[type='text'] >> nth=11
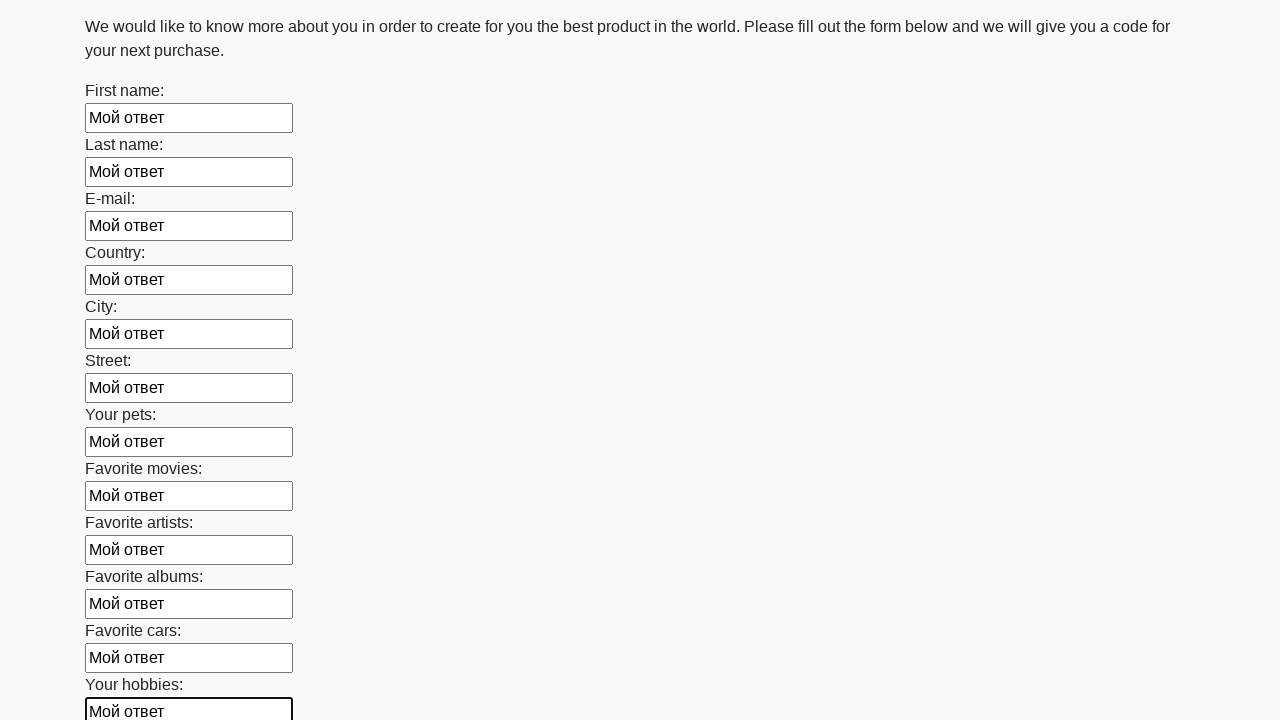

Filled text input field 13 of 100 with 'Мой ответ' on input[type='text'] >> nth=12
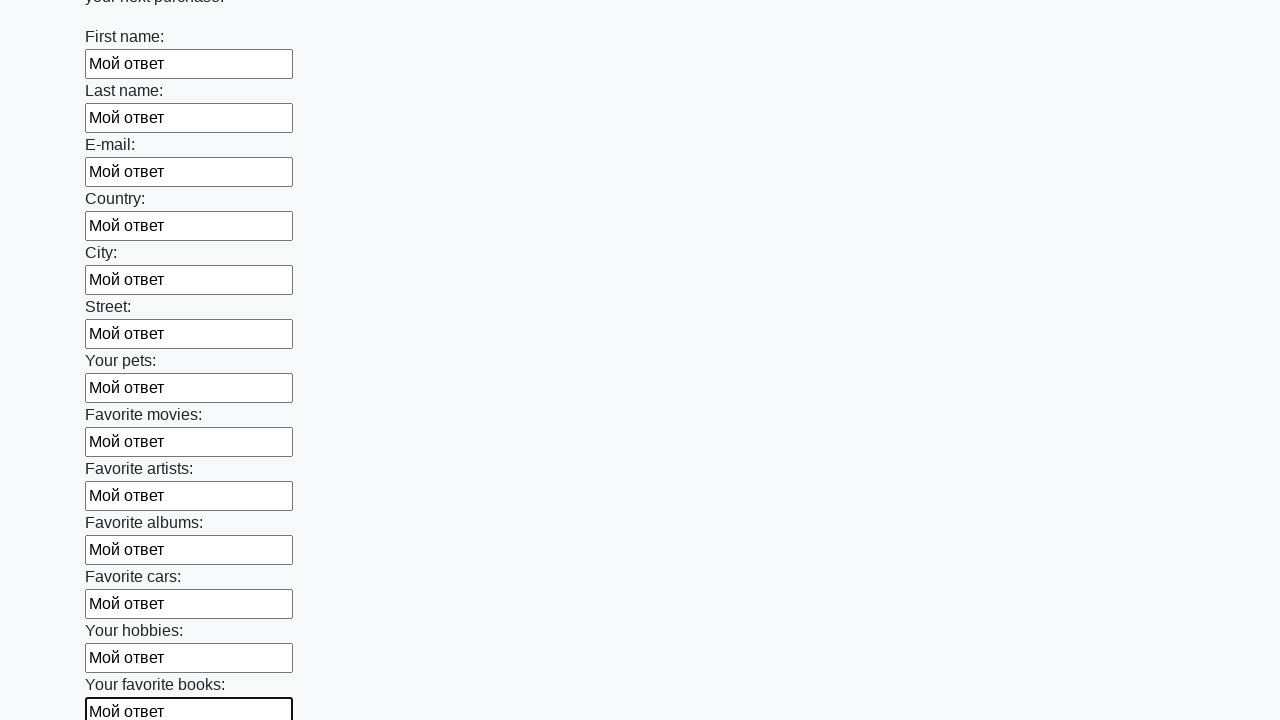

Filled text input field 14 of 100 with 'Мой ответ' on input[type='text'] >> nth=13
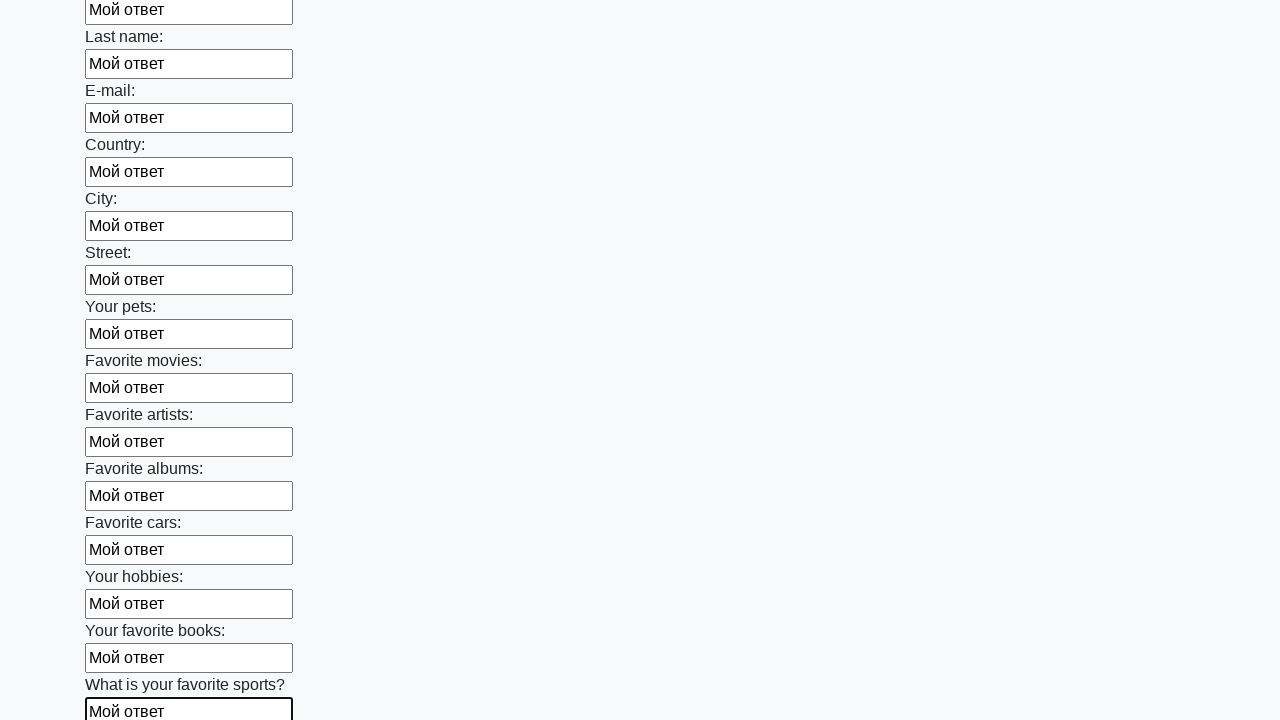

Filled text input field 15 of 100 with 'Мой ответ' on input[type='text'] >> nth=14
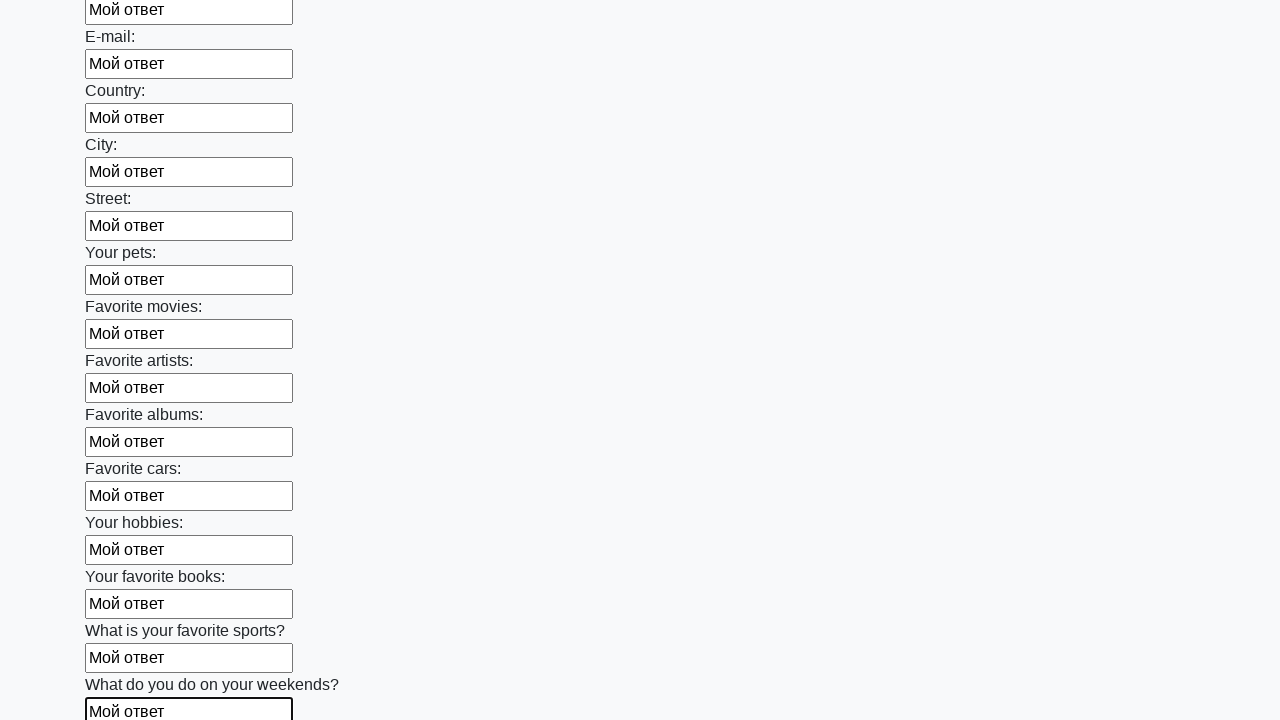

Filled text input field 16 of 100 with 'Мой ответ' on input[type='text'] >> nth=15
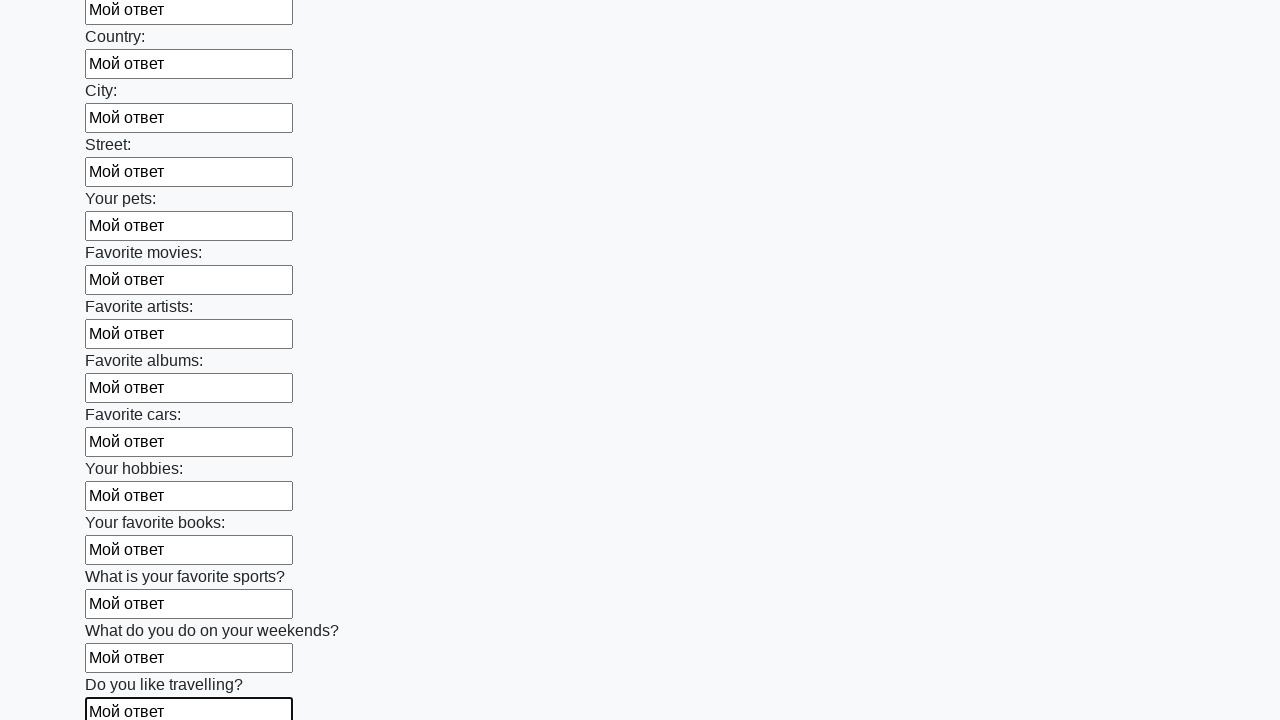

Filled text input field 17 of 100 with 'Мой ответ' on input[type='text'] >> nth=16
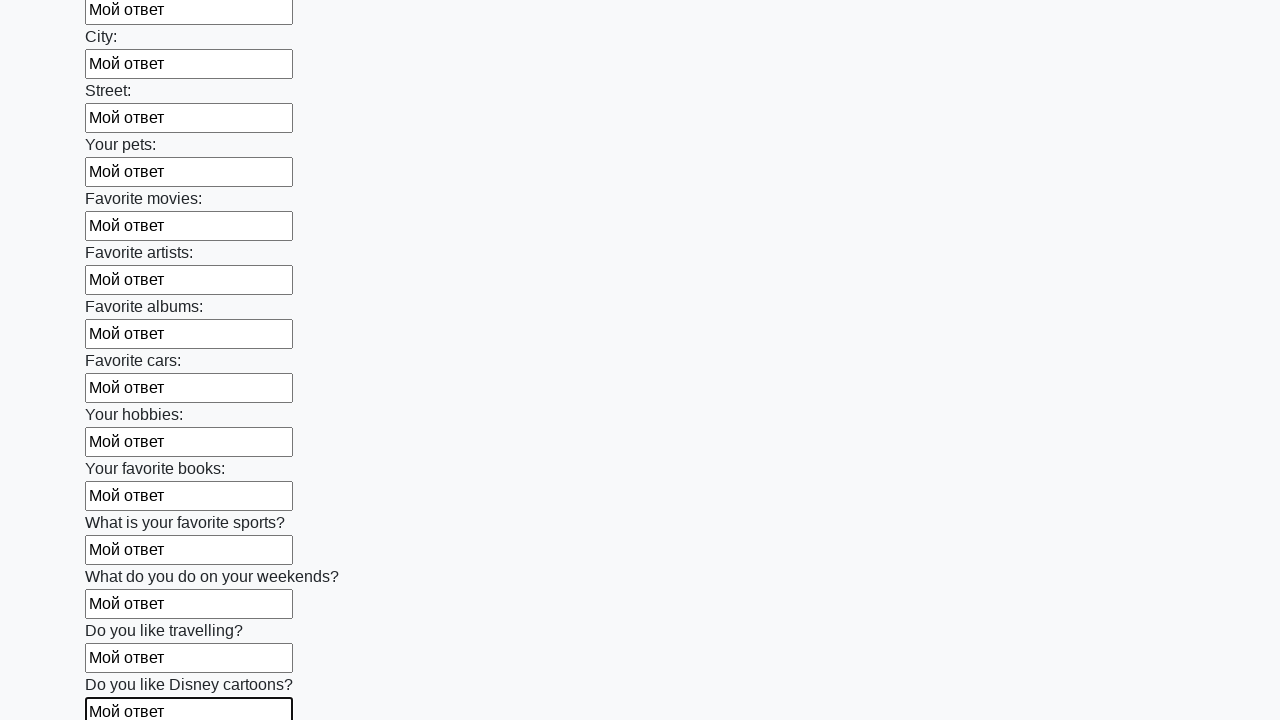

Filled text input field 18 of 100 with 'Мой ответ' on input[type='text'] >> nth=17
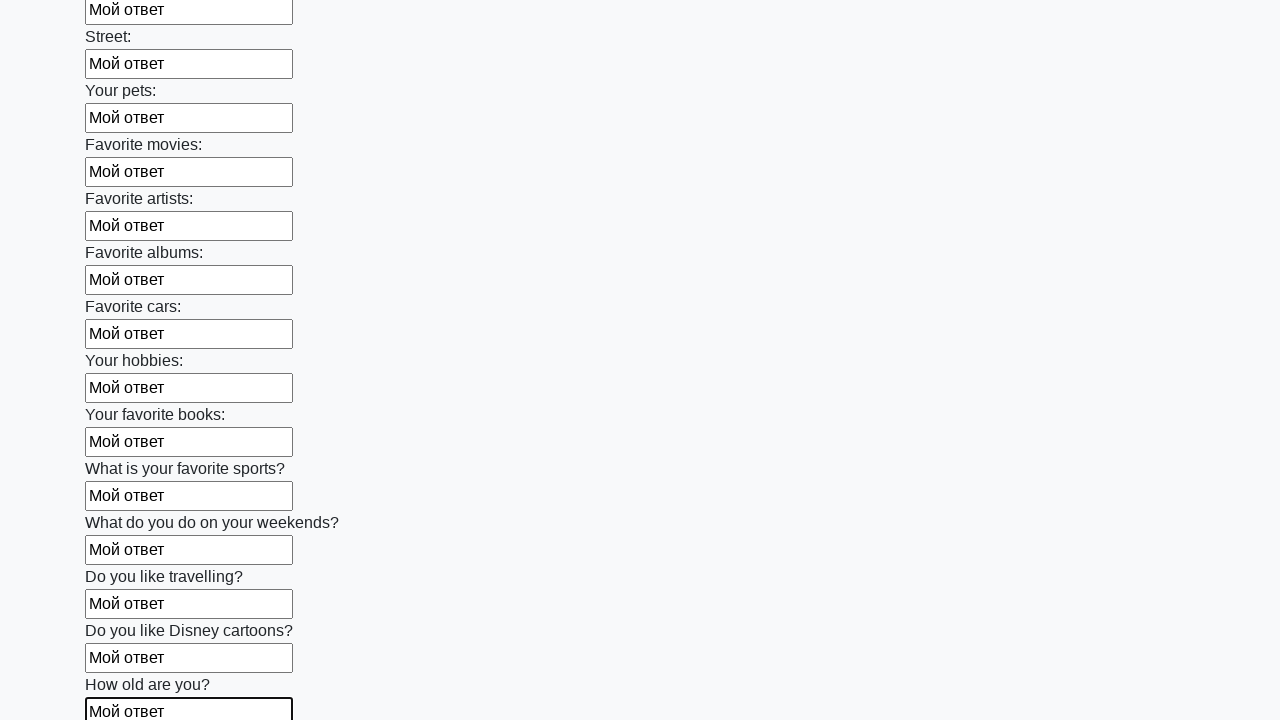

Filled text input field 19 of 100 with 'Мой ответ' on input[type='text'] >> nth=18
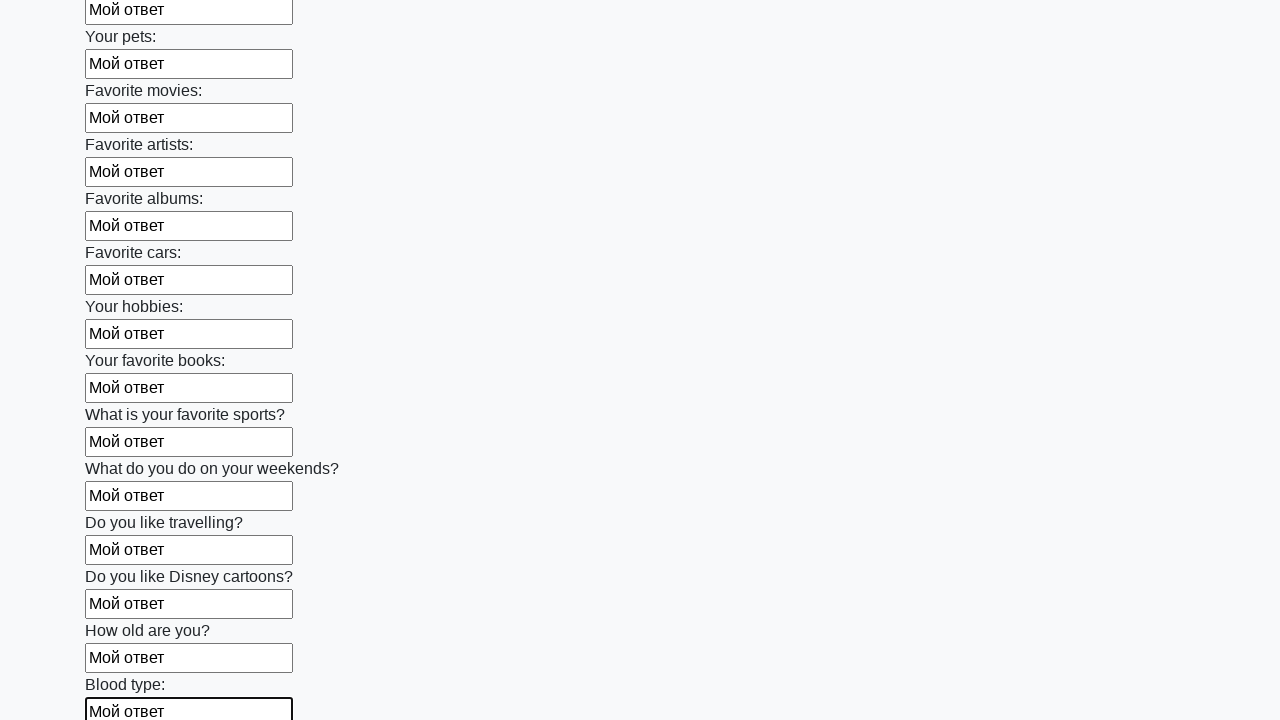

Filled text input field 20 of 100 with 'Мой ответ' on input[type='text'] >> nth=19
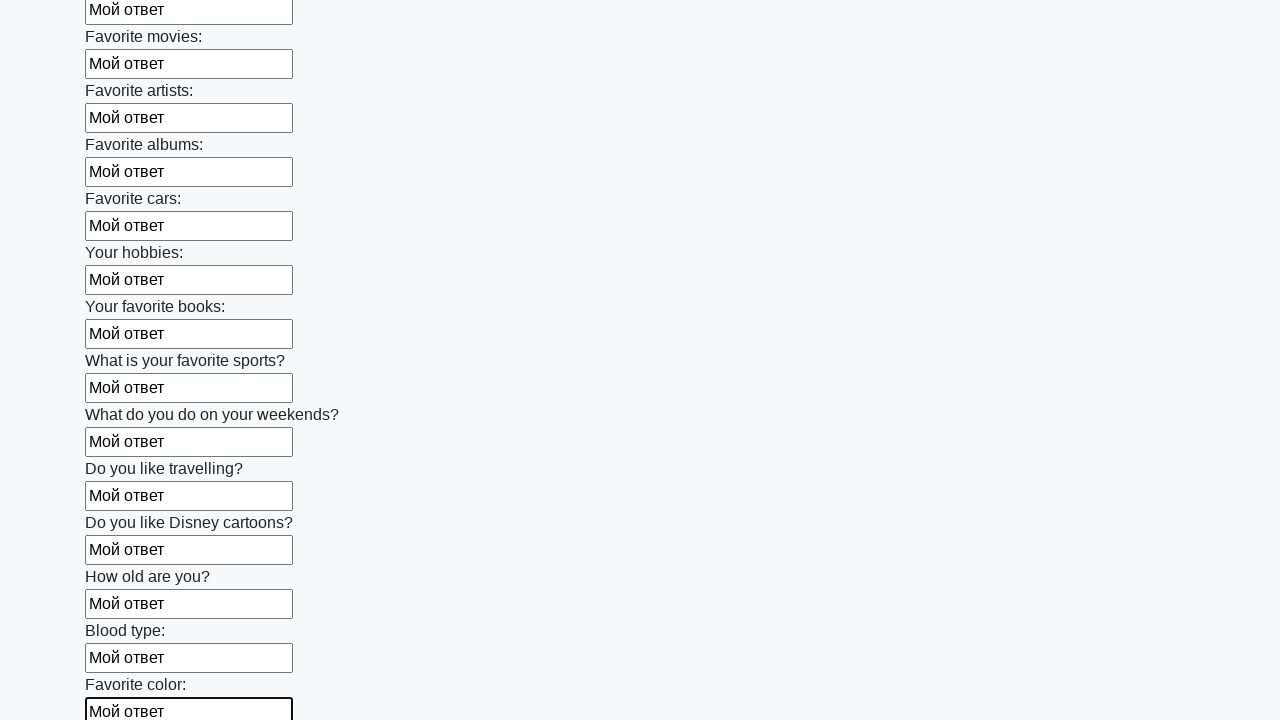

Filled text input field 21 of 100 with 'Мой ответ' on input[type='text'] >> nth=20
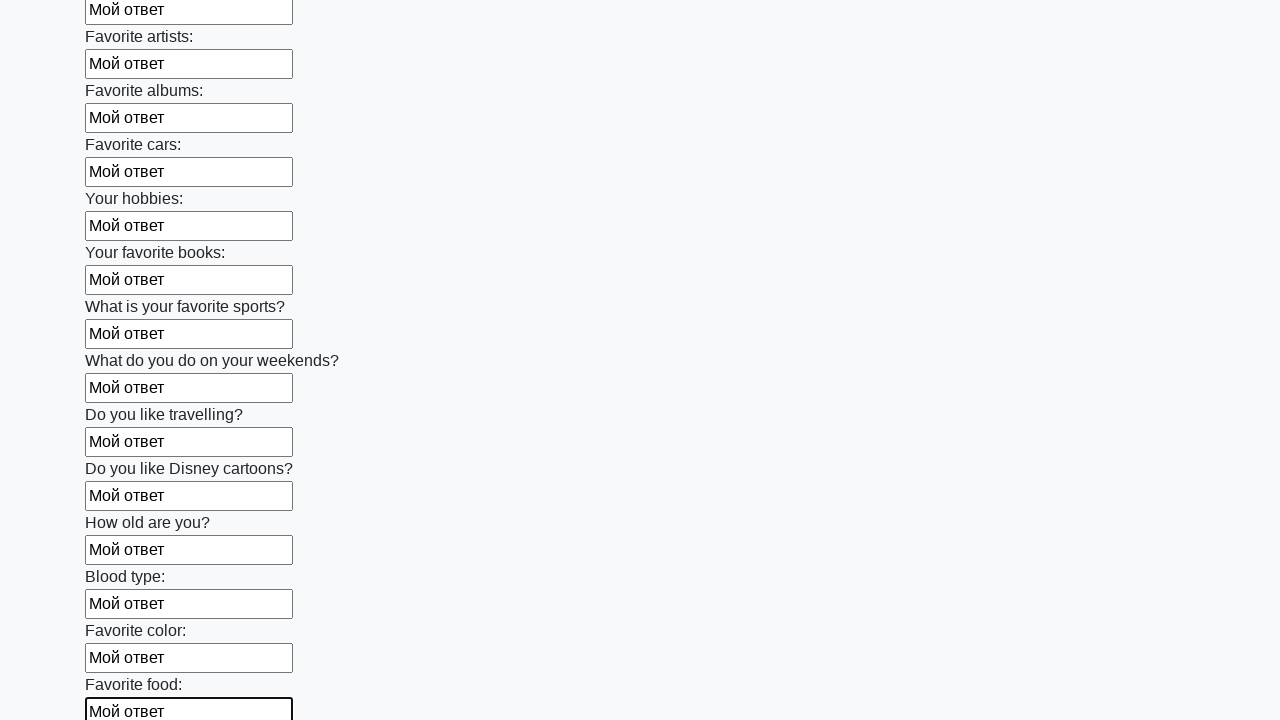

Filled text input field 22 of 100 with 'Мой ответ' on input[type='text'] >> nth=21
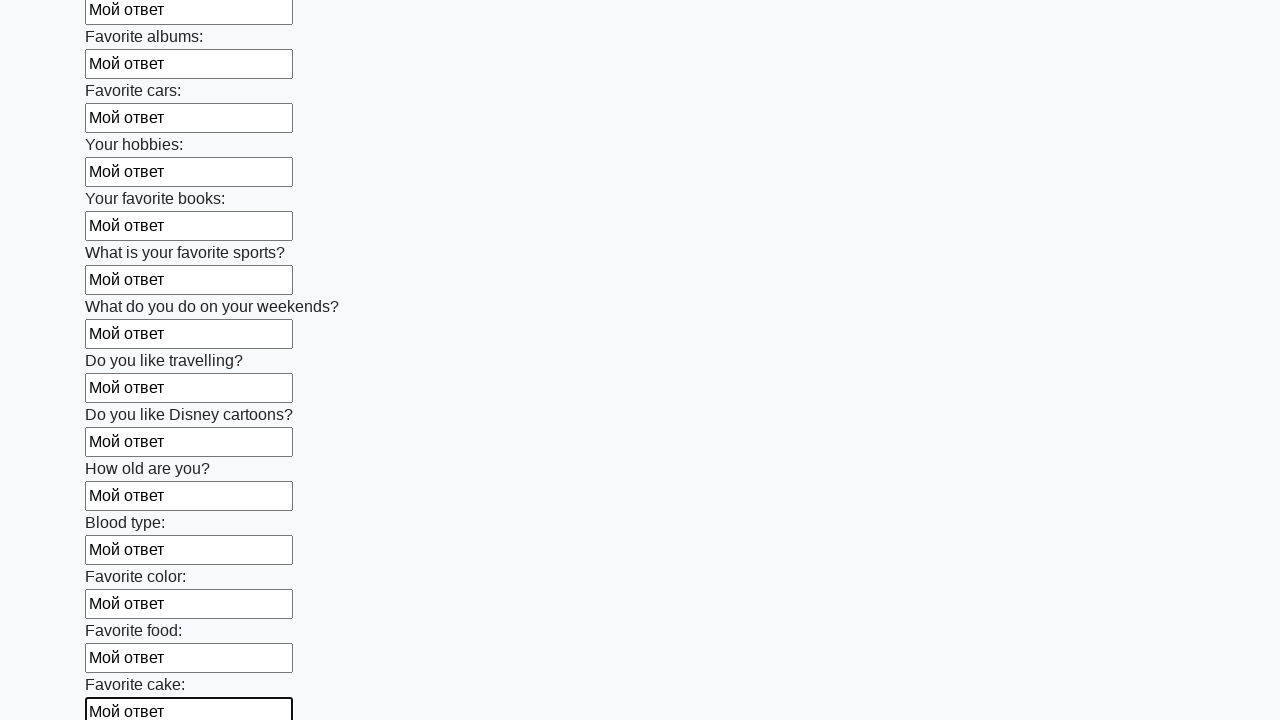

Filled text input field 23 of 100 with 'Мой ответ' on input[type='text'] >> nth=22
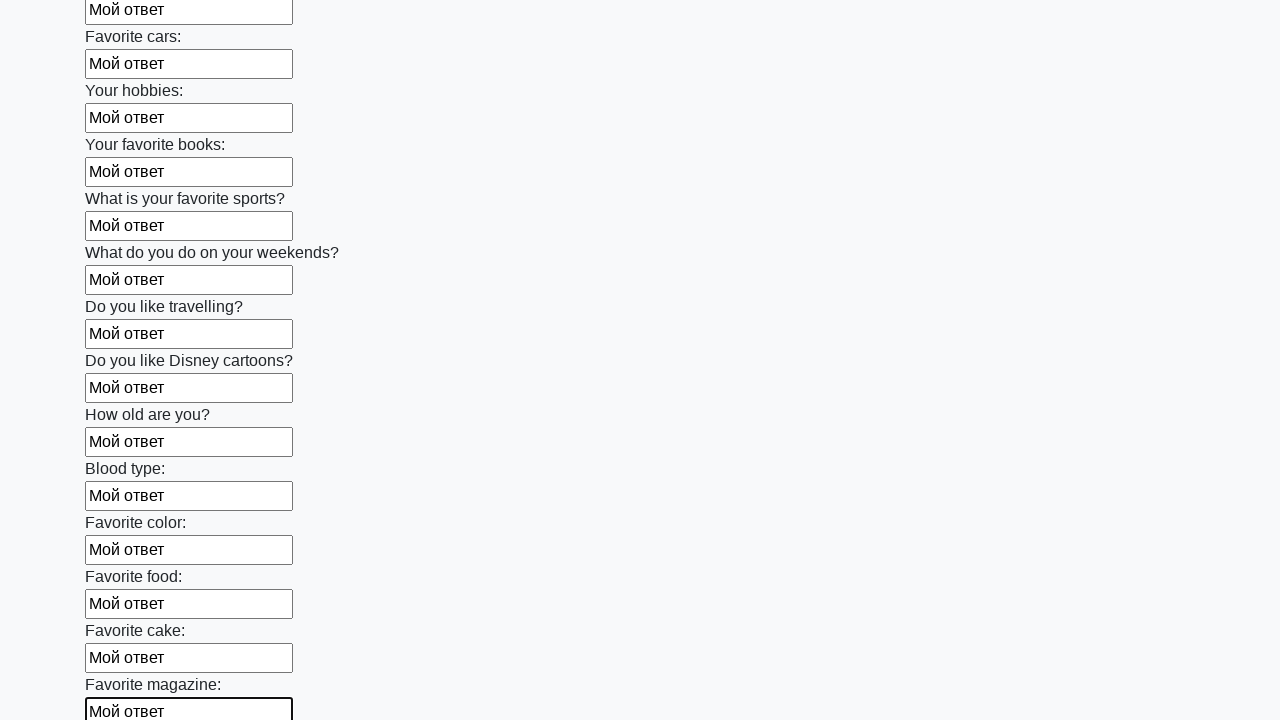

Filled text input field 24 of 100 with 'Мой ответ' on input[type='text'] >> nth=23
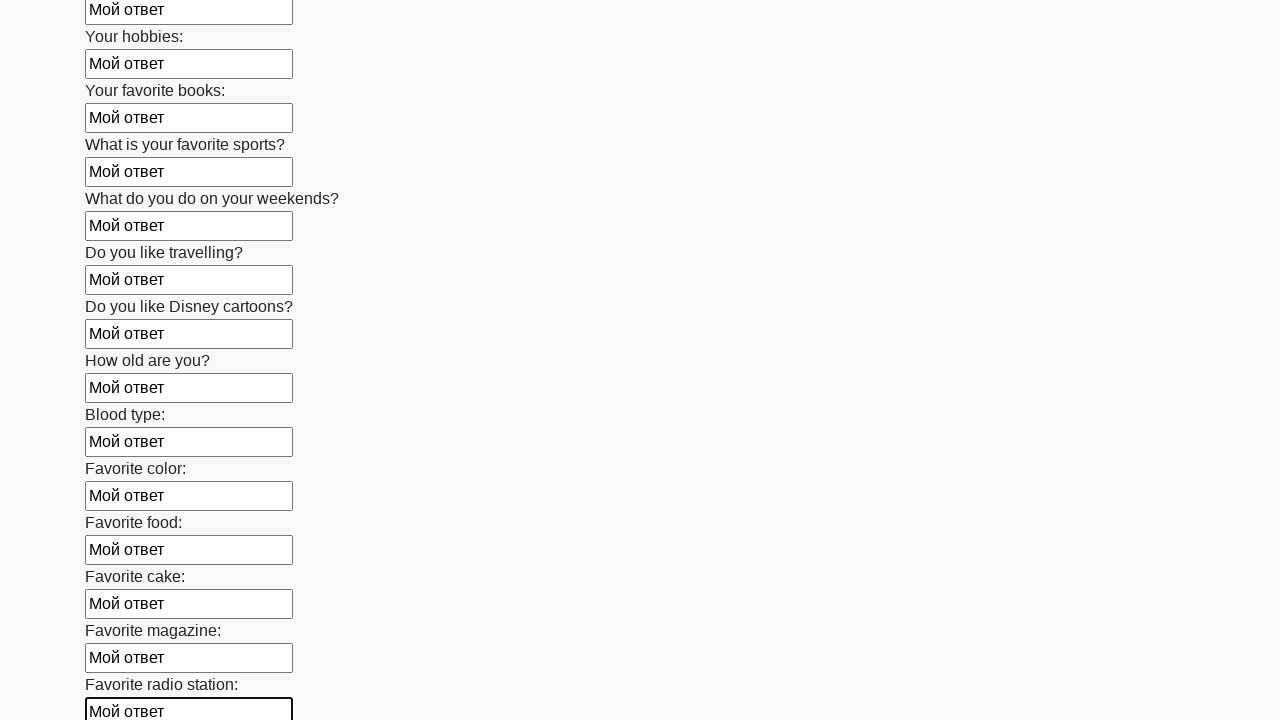

Filled text input field 25 of 100 with 'Мой ответ' on input[type='text'] >> nth=24
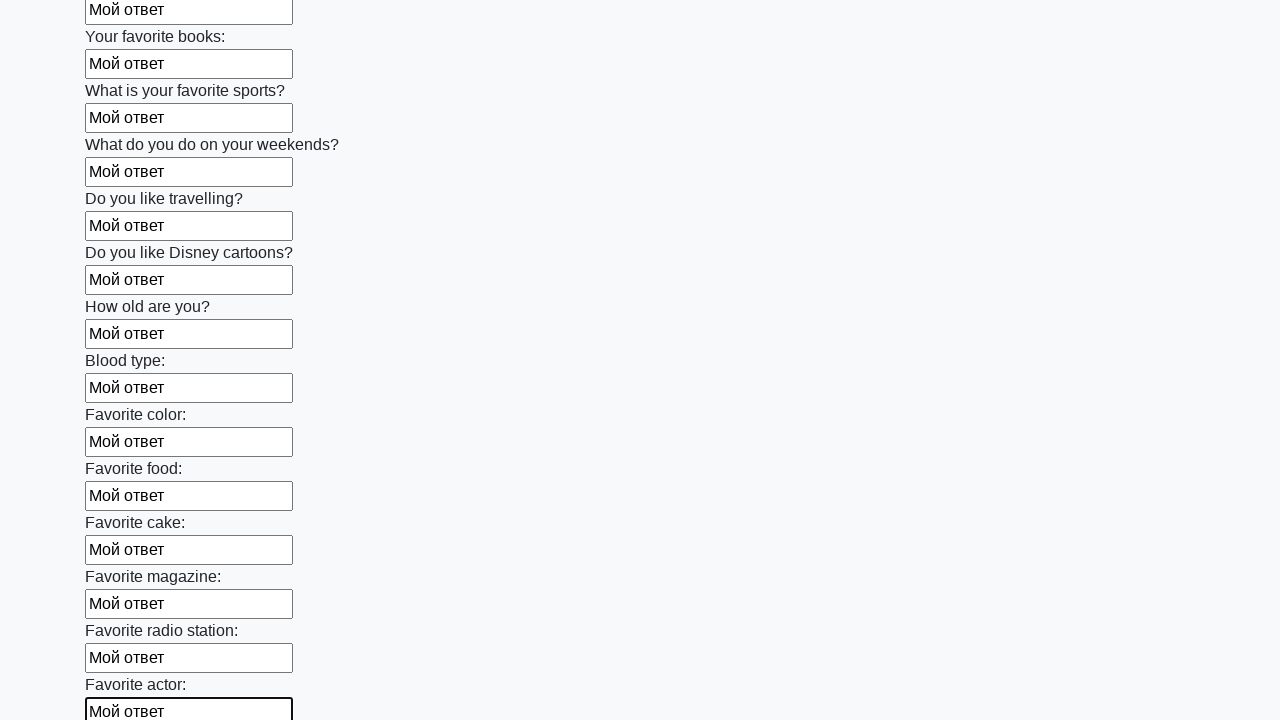

Filled text input field 26 of 100 with 'Мой ответ' on input[type='text'] >> nth=25
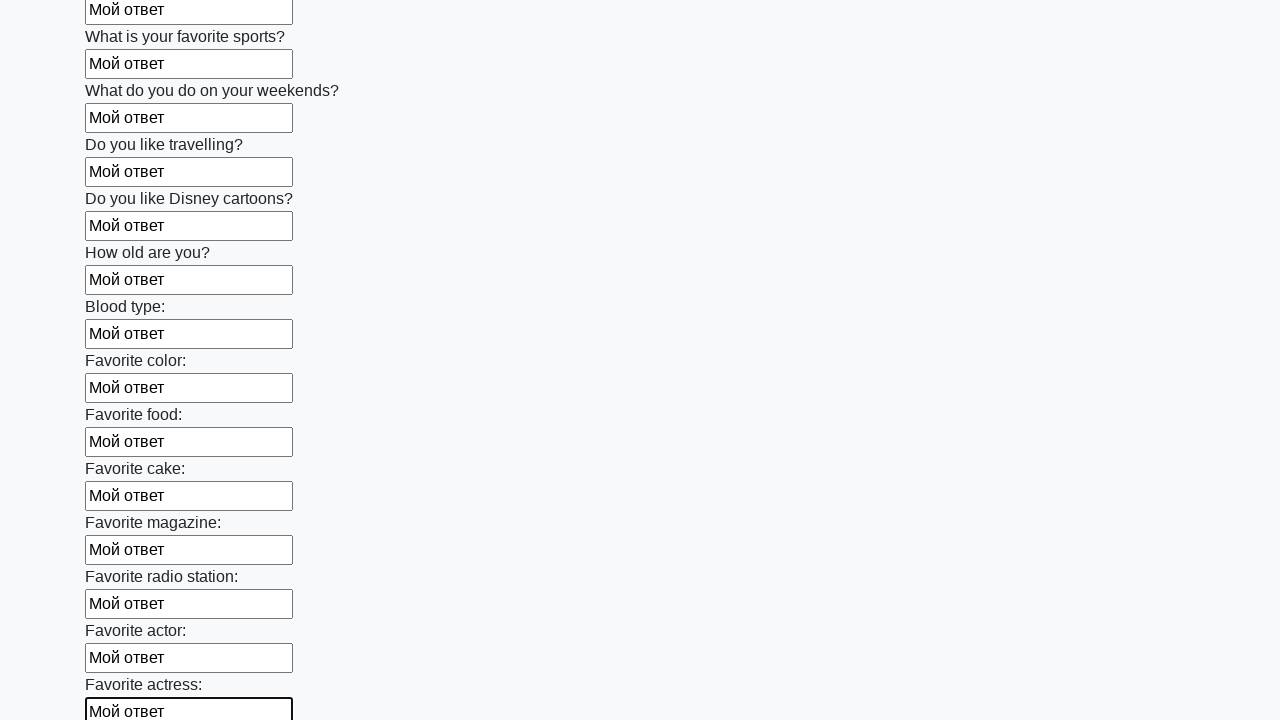

Filled text input field 27 of 100 with 'Мой ответ' on input[type='text'] >> nth=26
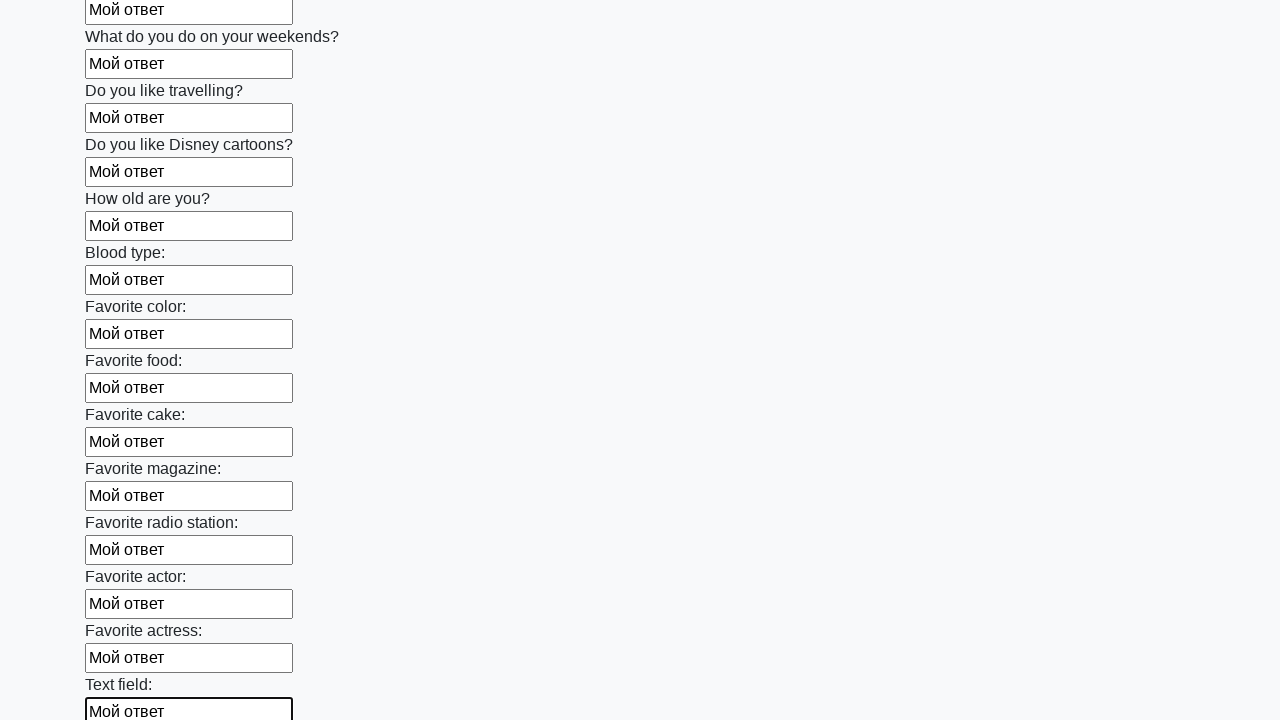

Filled text input field 28 of 100 with 'Мой ответ' on input[type='text'] >> nth=27
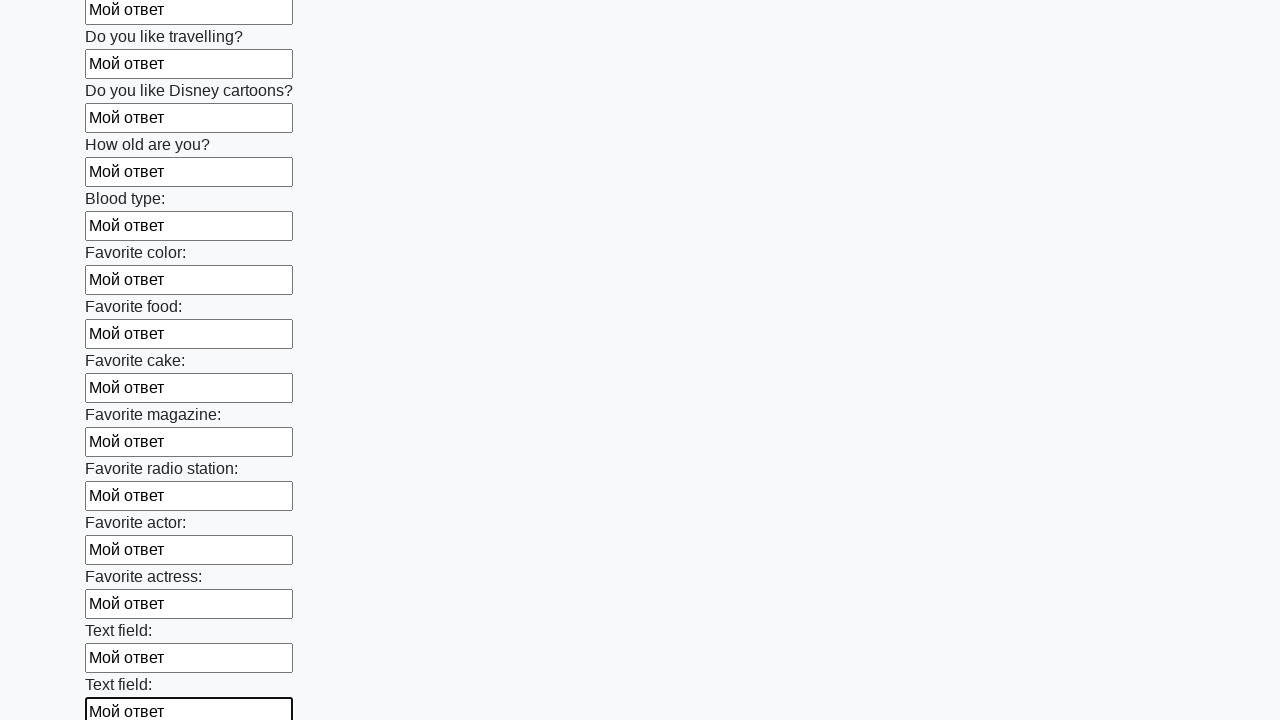

Filled text input field 29 of 100 with 'Мой ответ' on input[type='text'] >> nth=28
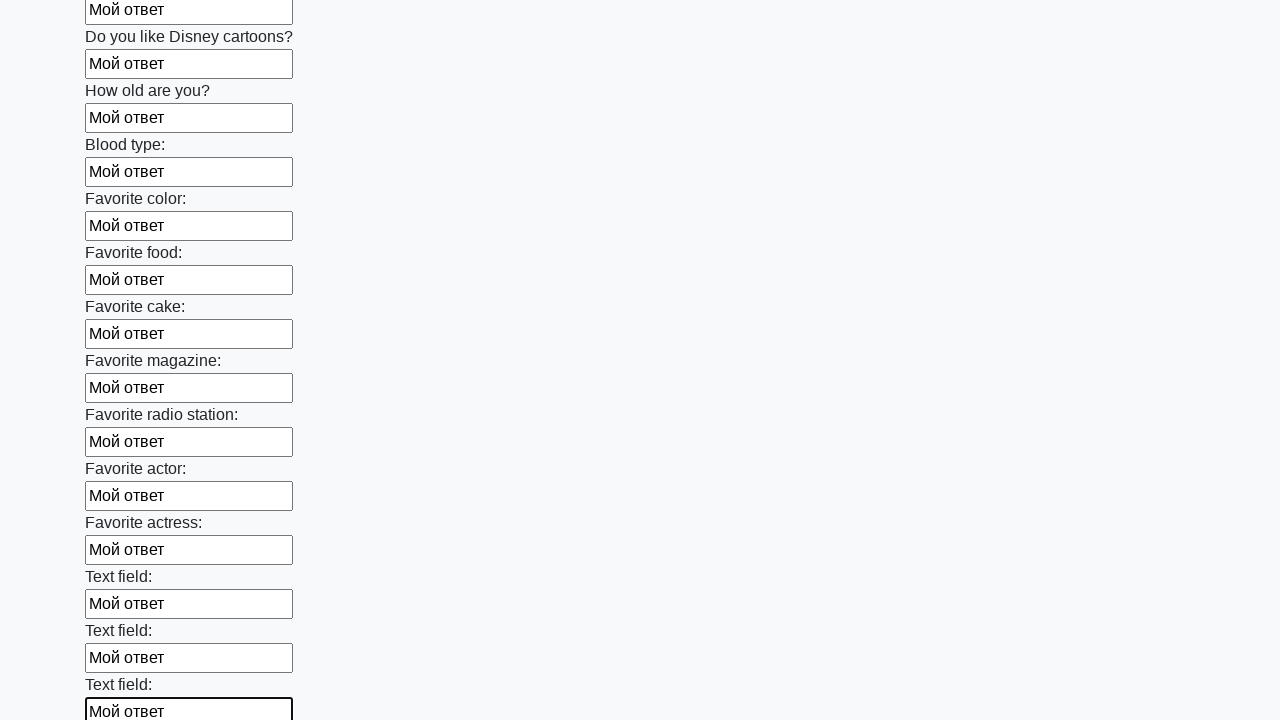

Filled text input field 30 of 100 with 'Мой ответ' on input[type='text'] >> nth=29
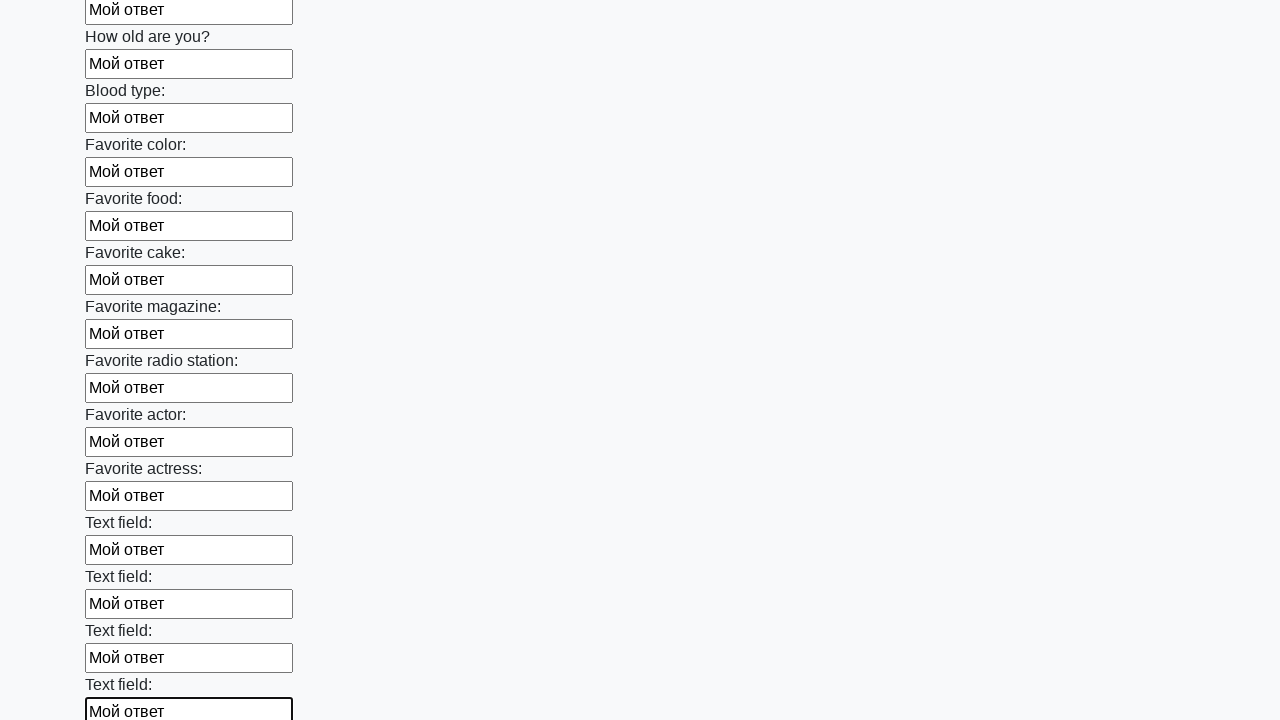

Filled text input field 31 of 100 with 'Мой ответ' on input[type='text'] >> nth=30
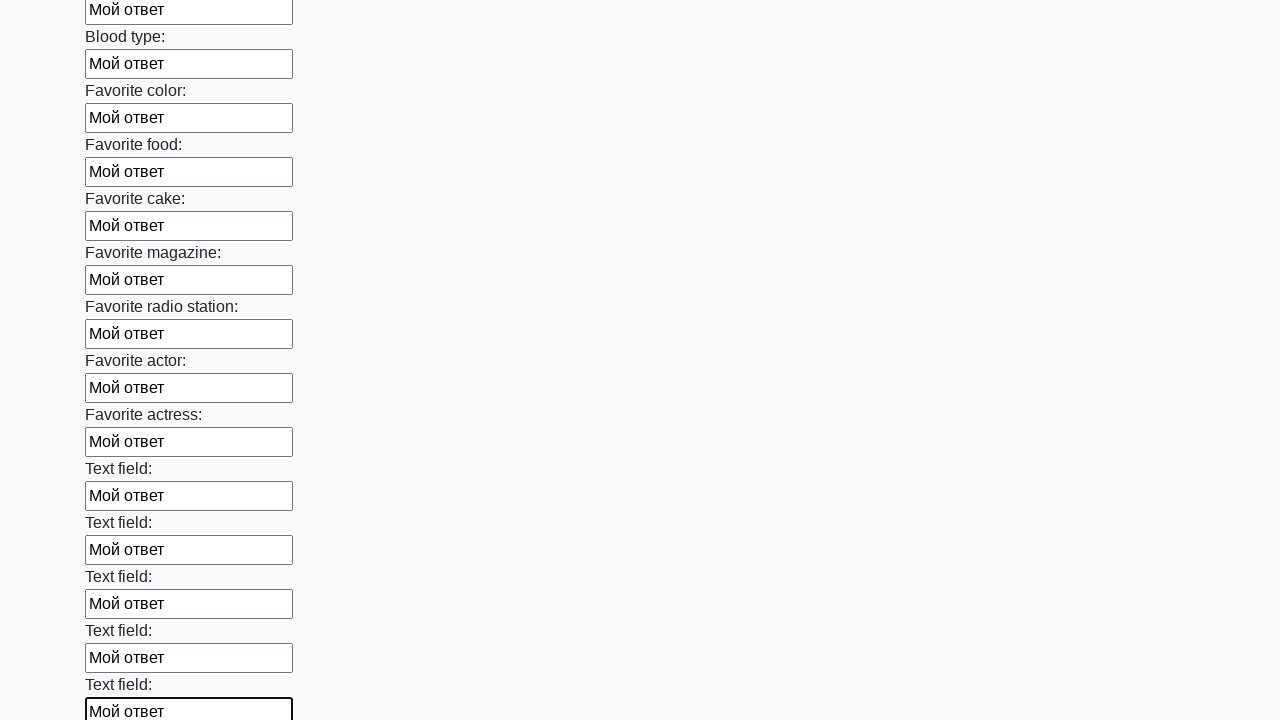

Filled text input field 32 of 100 with 'Мой ответ' on input[type='text'] >> nth=31
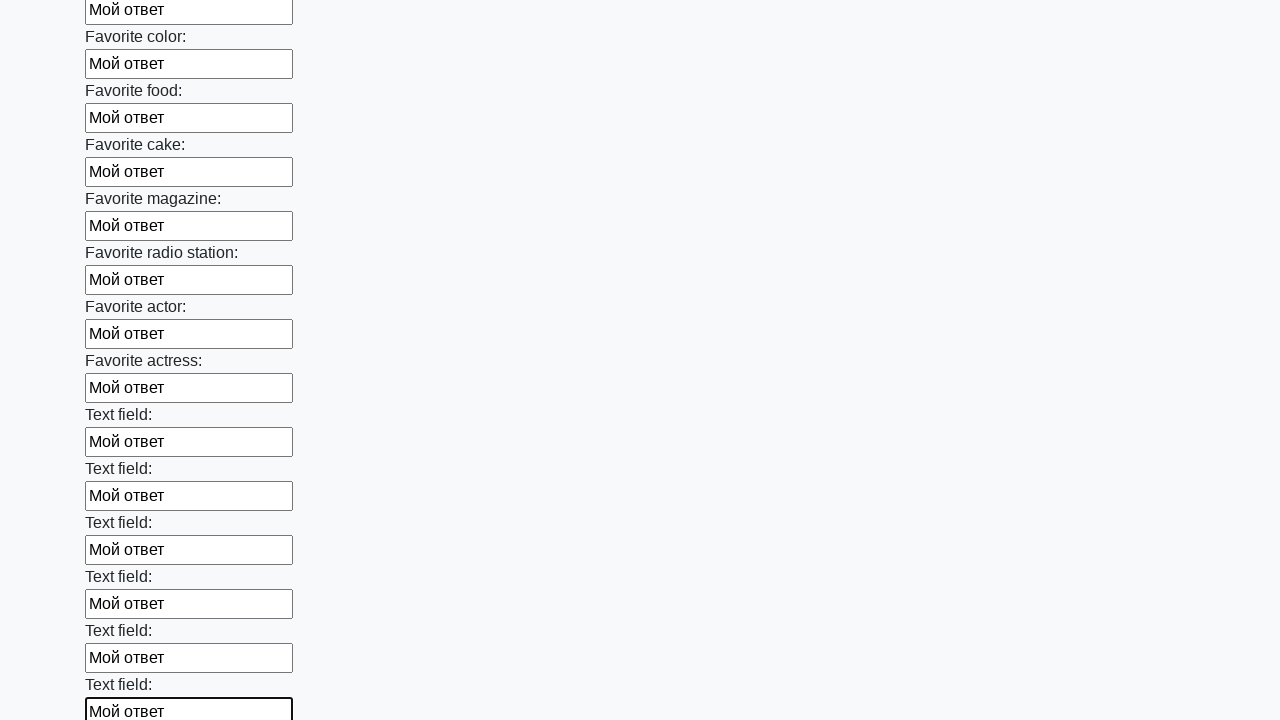

Filled text input field 33 of 100 with 'Мой ответ' on input[type='text'] >> nth=32
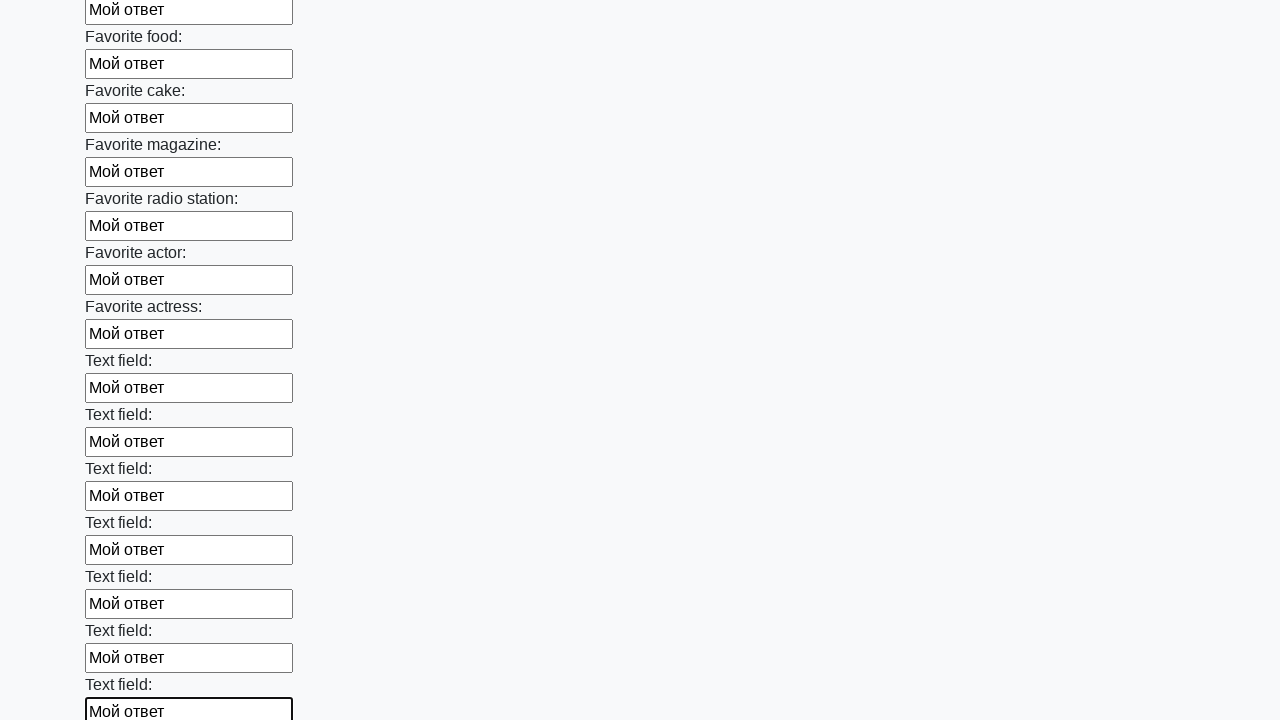

Filled text input field 34 of 100 with 'Мой ответ' on input[type='text'] >> nth=33
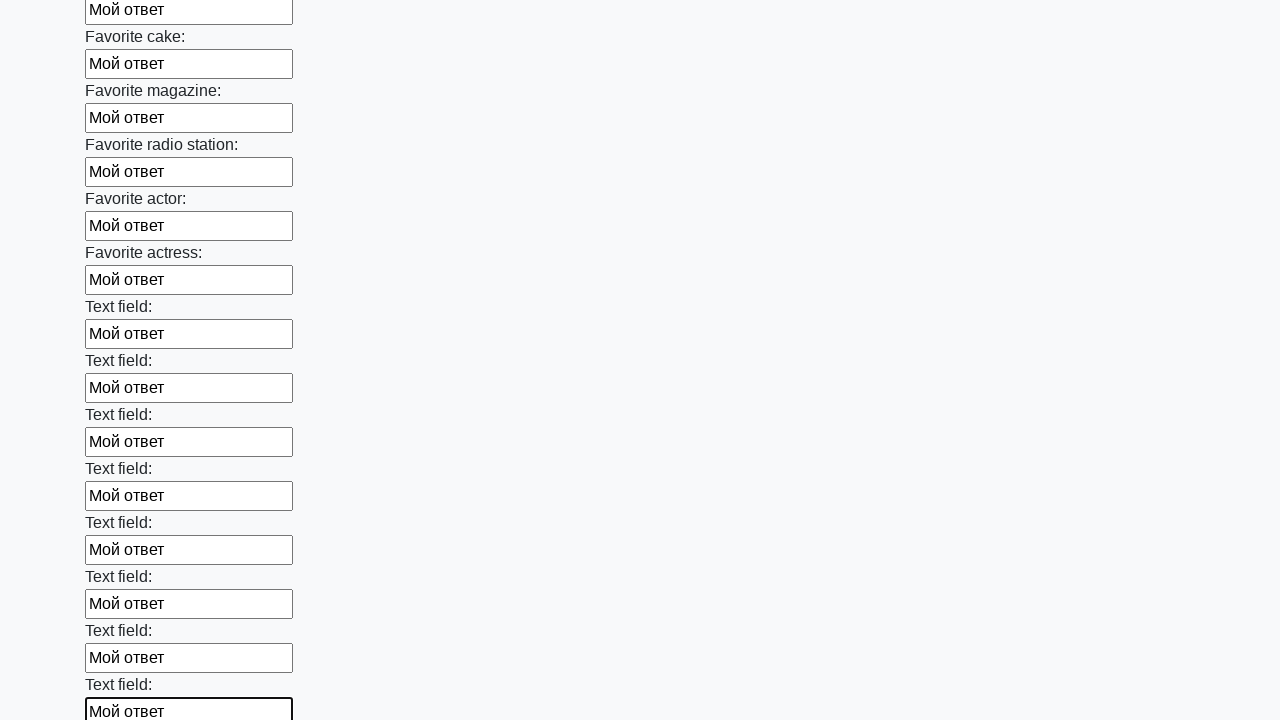

Filled text input field 35 of 100 with 'Мой ответ' on input[type='text'] >> nth=34
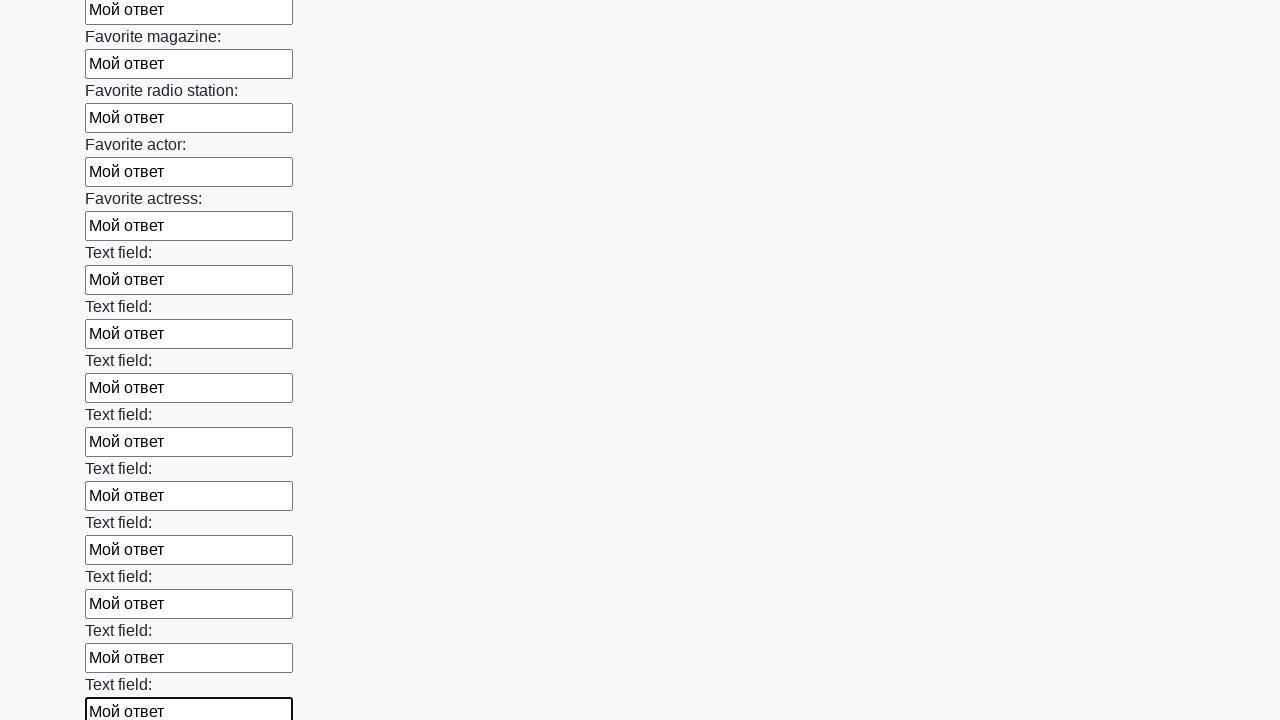

Filled text input field 36 of 100 with 'Мой ответ' on input[type='text'] >> nth=35
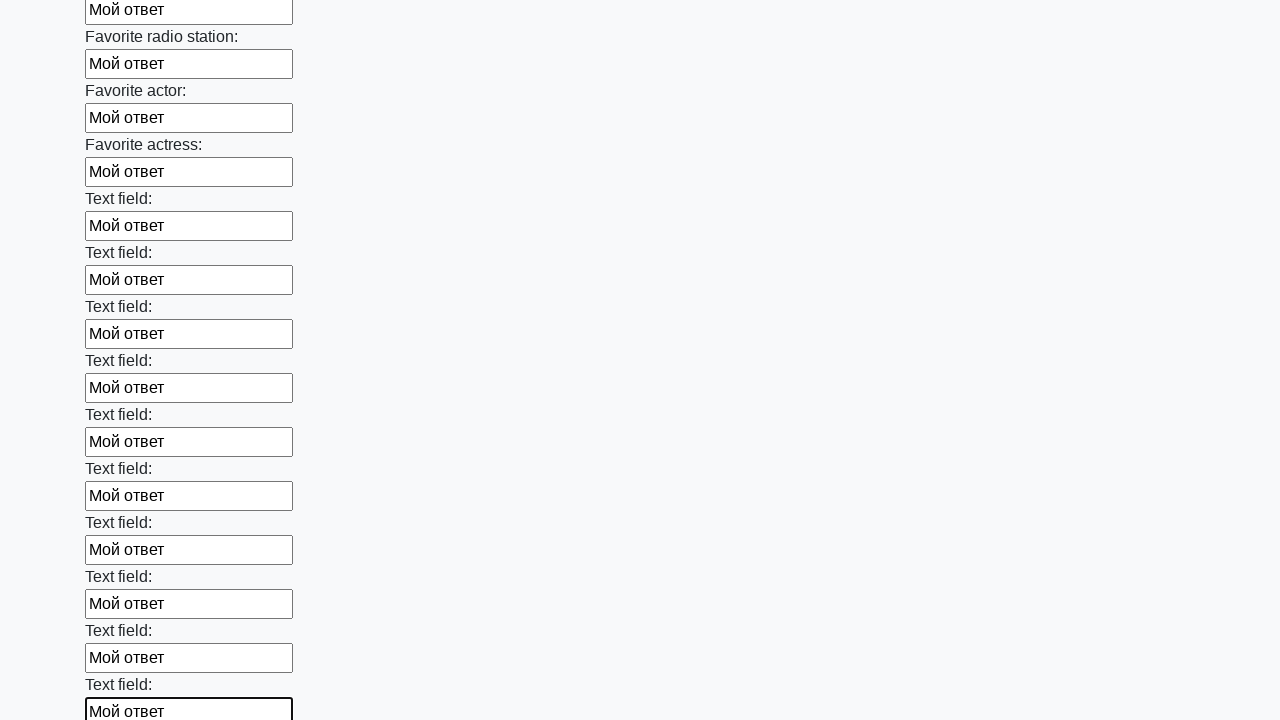

Filled text input field 37 of 100 with 'Мой ответ' on input[type='text'] >> nth=36
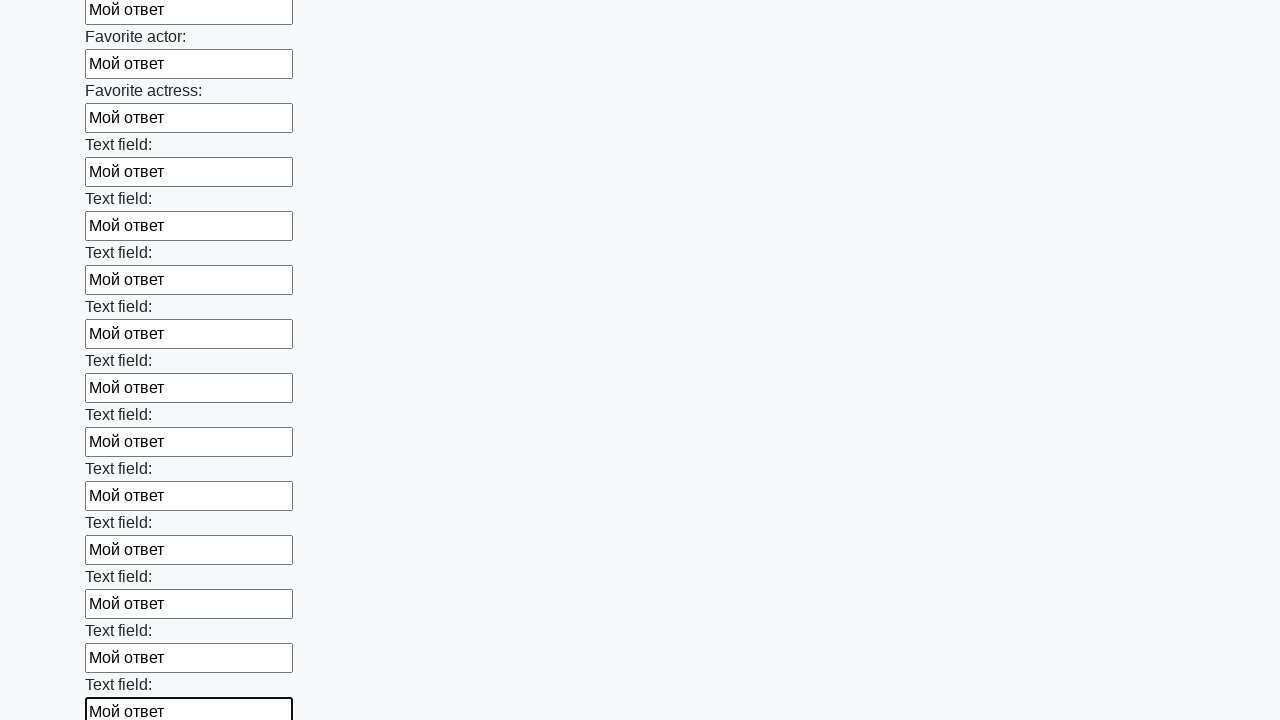

Filled text input field 38 of 100 with 'Мой ответ' on input[type='text'] >> nth=37
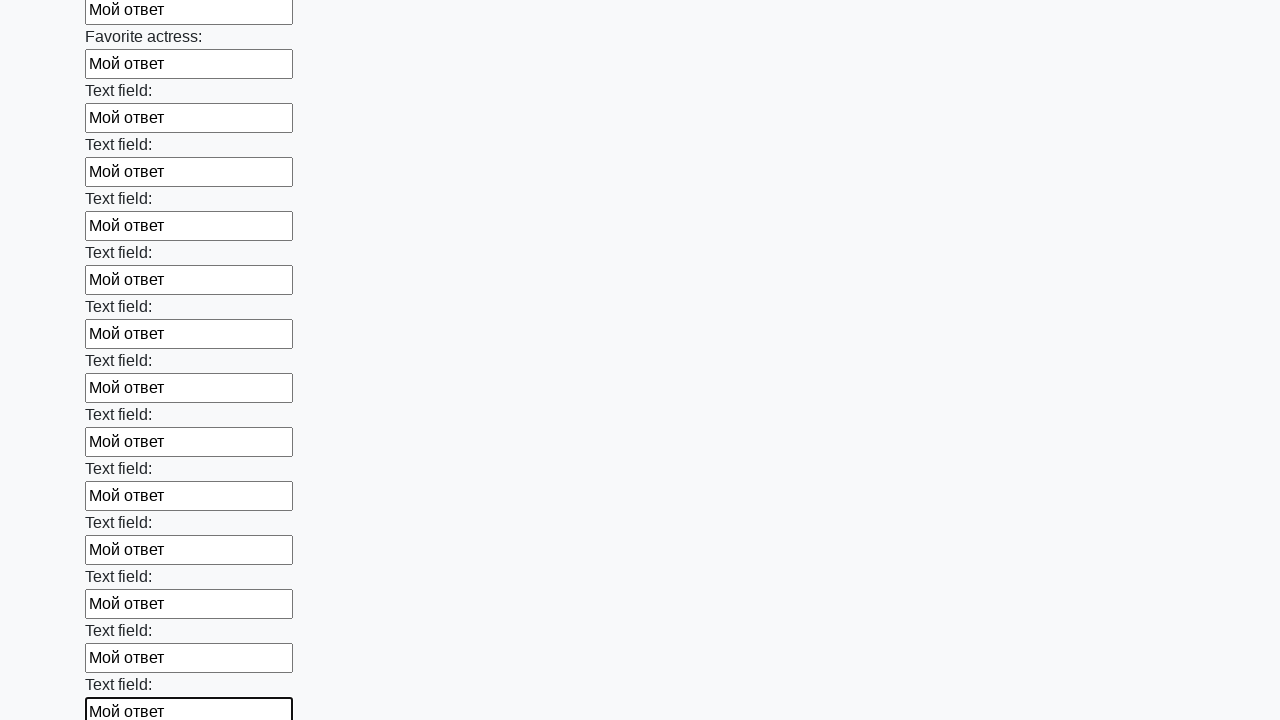

Filled text input field 39 of 100 with 'Мой ответ' on input[type='text'] >> nth=38
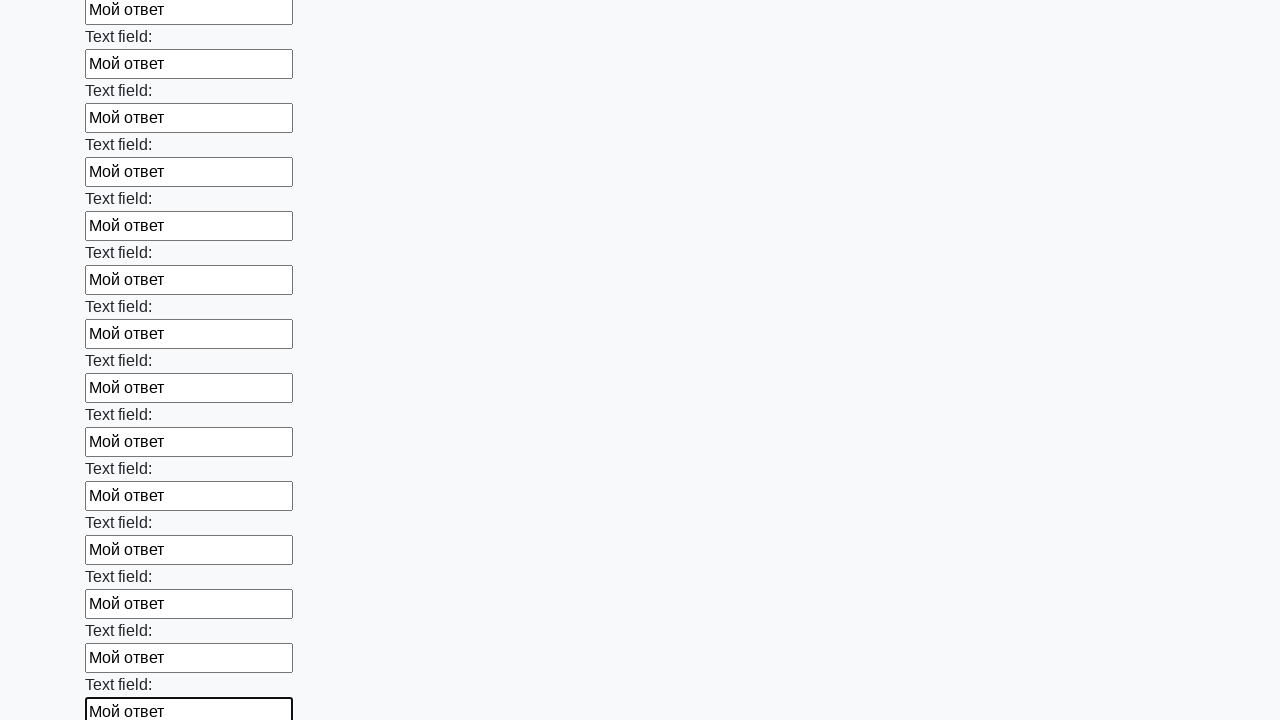

Filled text input field 40 of 100 with 'Мой ответ' on input[type='text'] >> nth=39
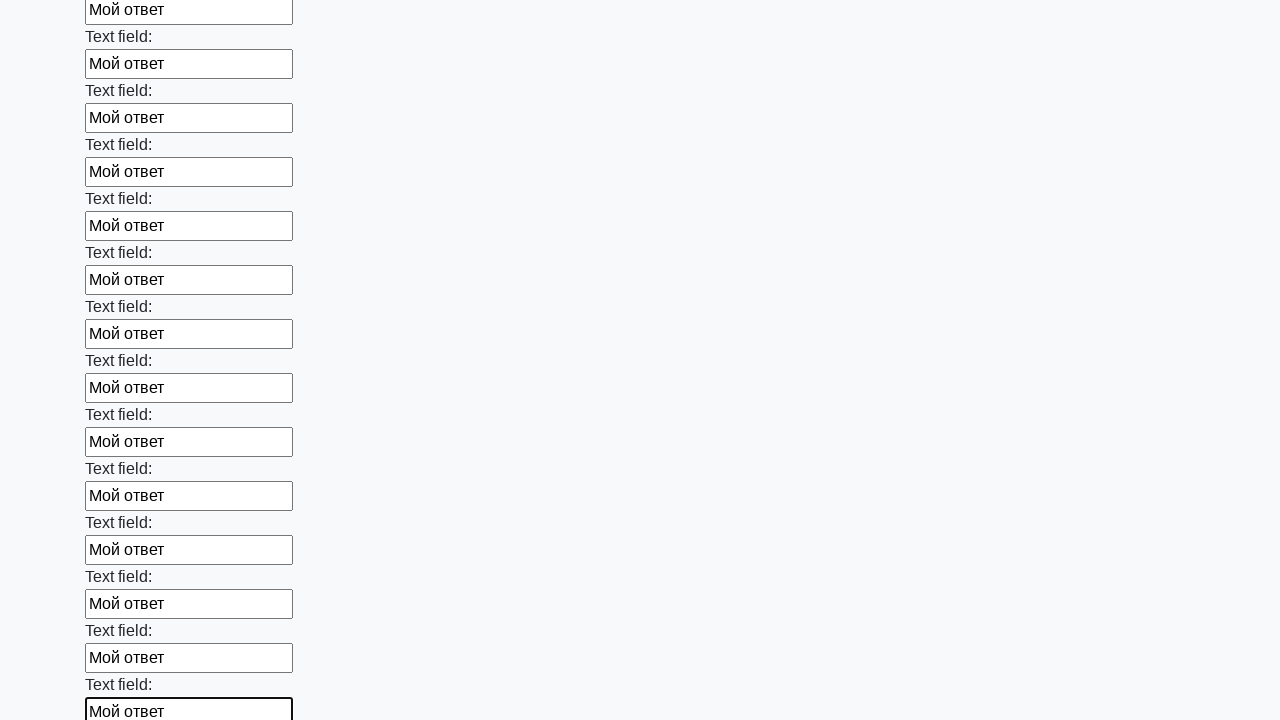

Filled text input field 41 of 100 with 'Мой ответ' on input[type='text'] >> nth=40
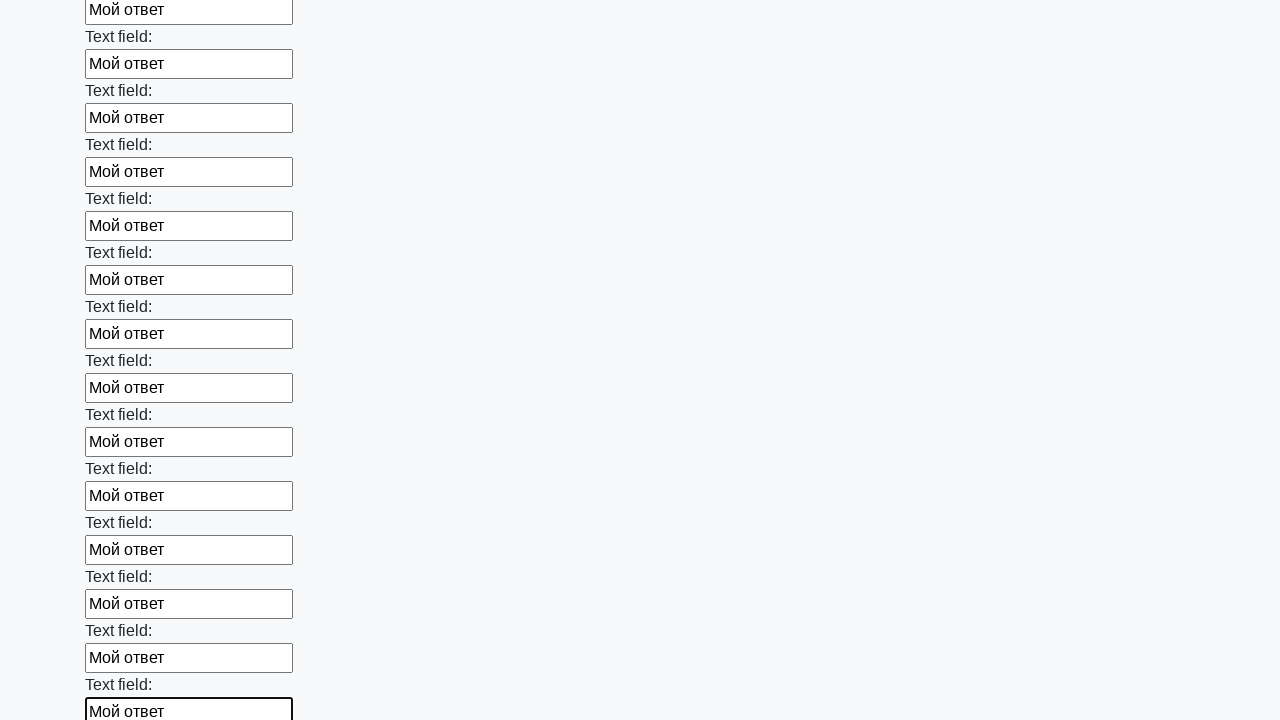

Filled text input field 42 of 100 with 'Мой ответ' on input[type='text'] >> nth=41
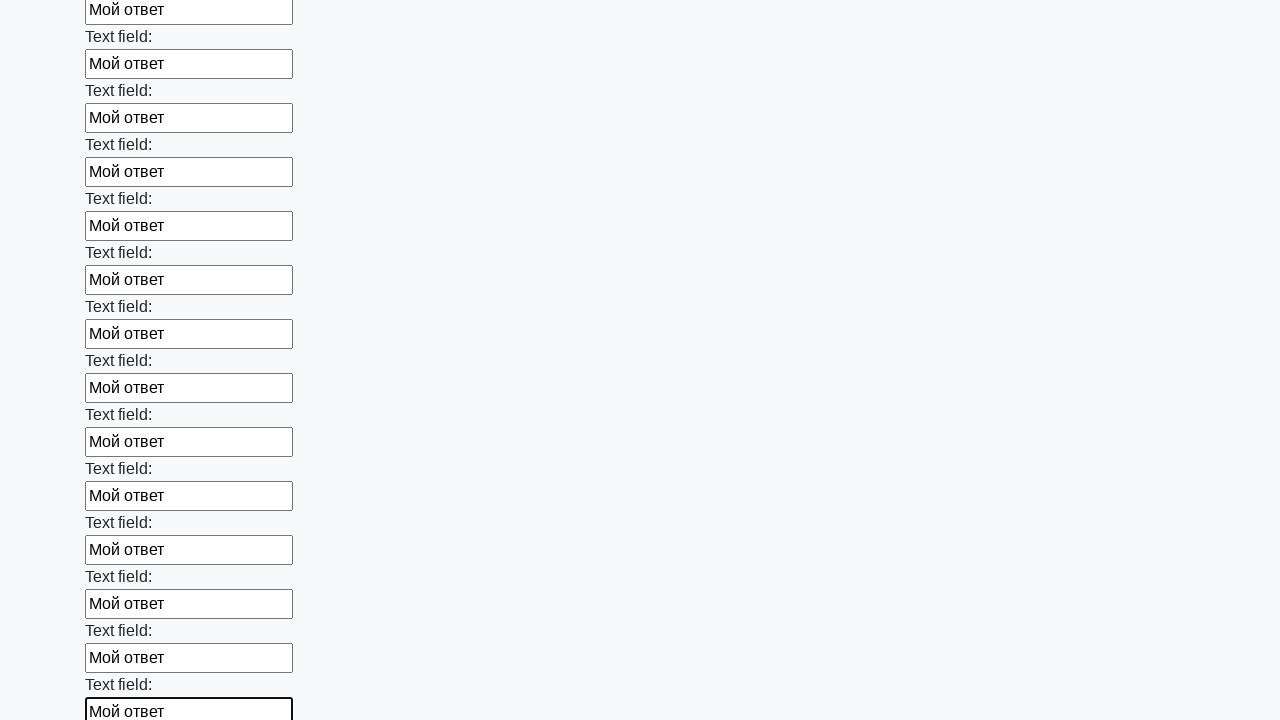

Filled text input field 43 of 100 with 'Мой ответ' on input[type='text'] >> nth=42
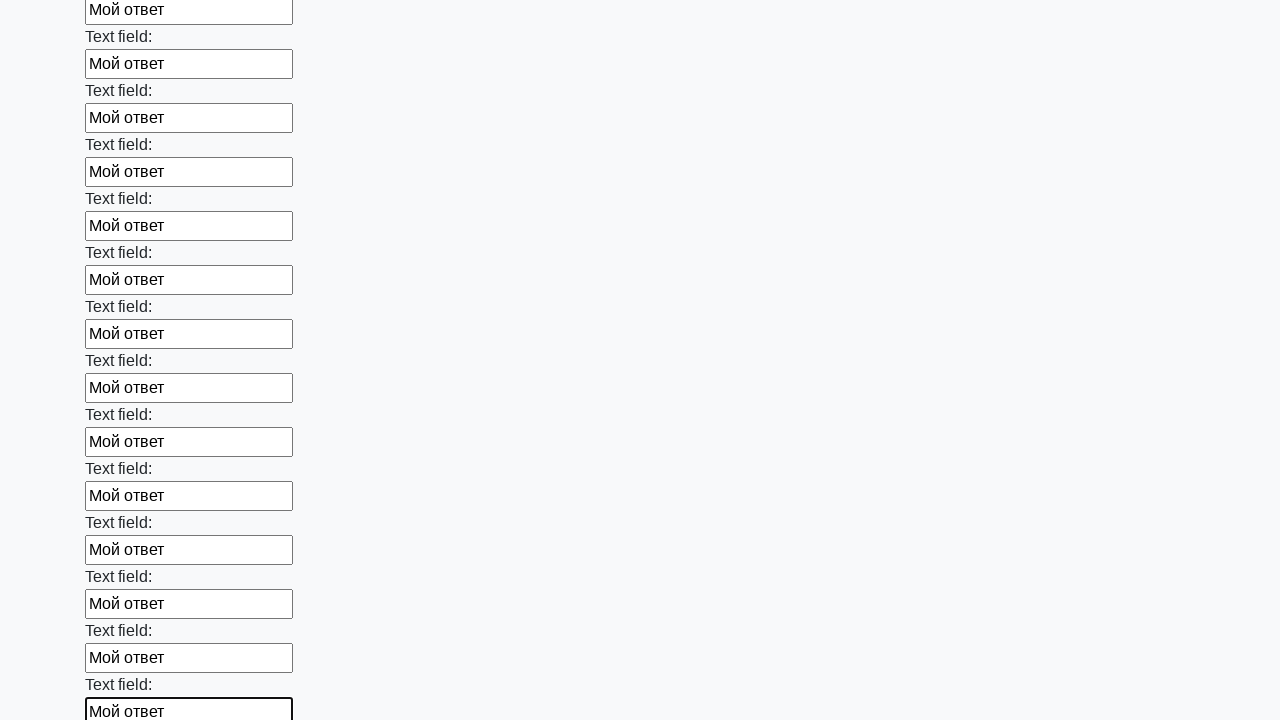

Filled text input field 44 of 100 with 'Мой ответ' on input[type='text'] >> nth=43
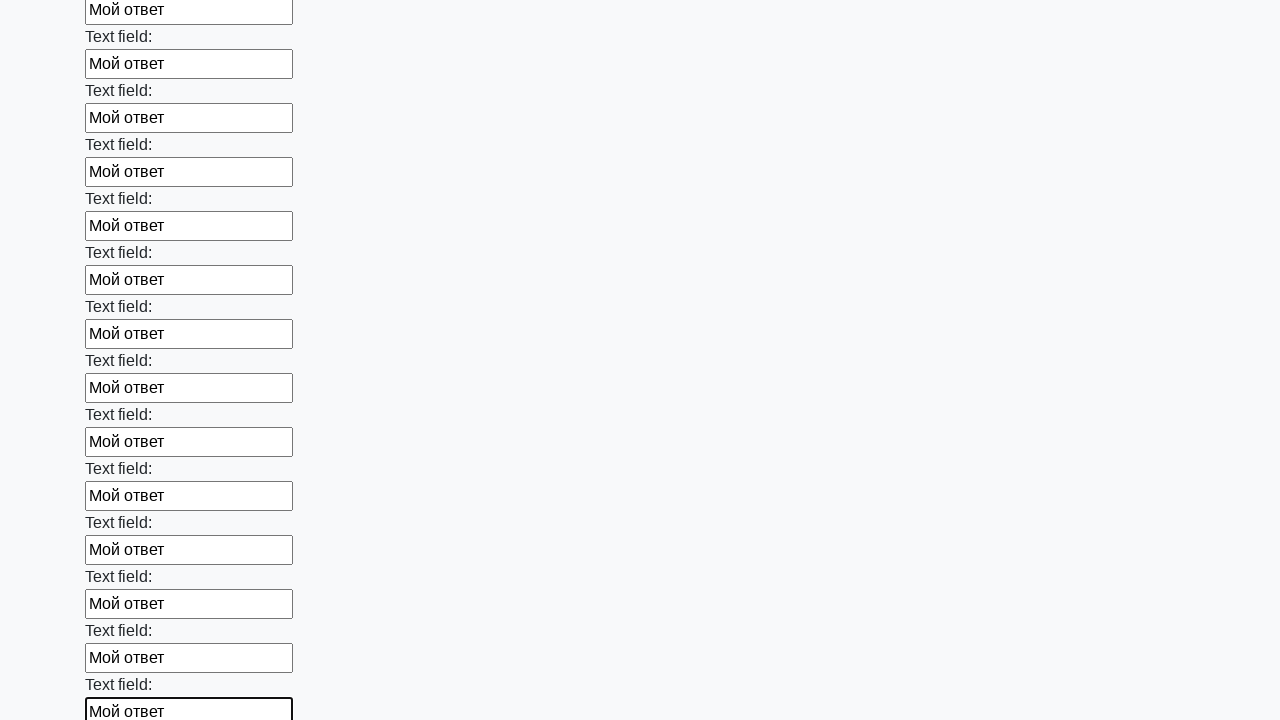

Filled text input field 45 of 100 with 'Мой ответ' on input[type='text'] >> nth=44
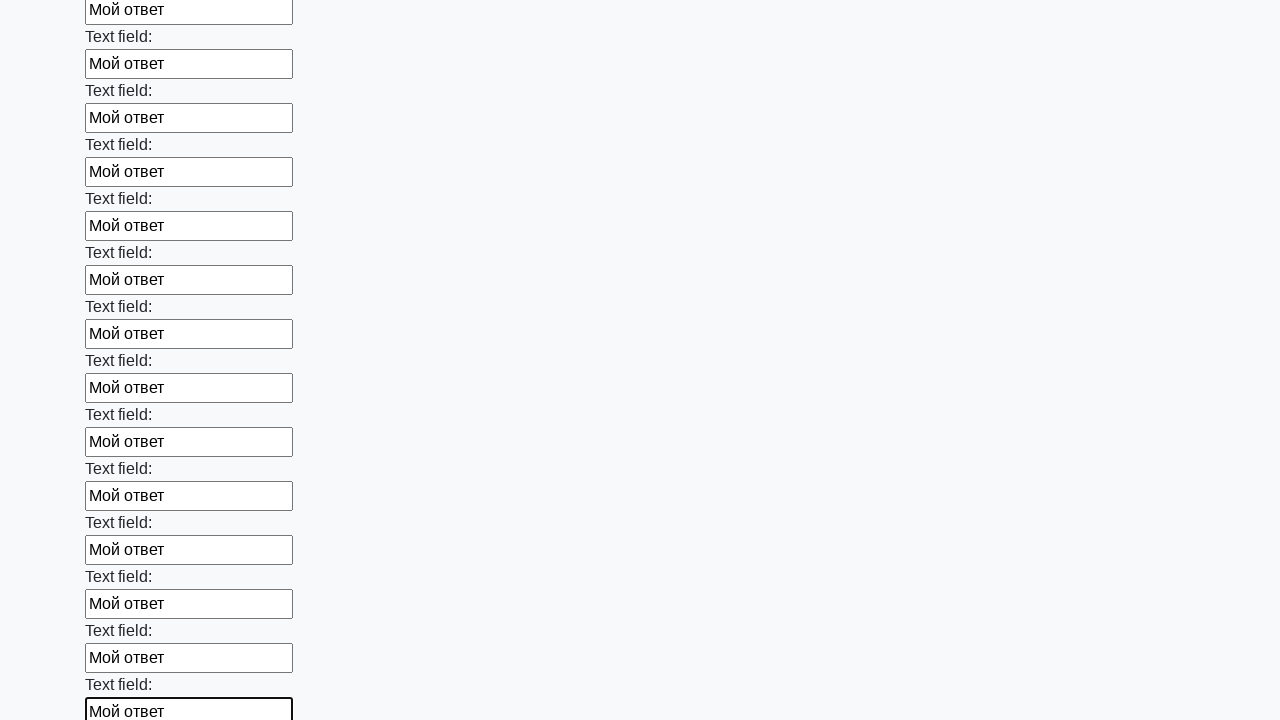

Filled text input field 46 of 100 with 'Мой ответ' on input[type='text'] >> nth=45
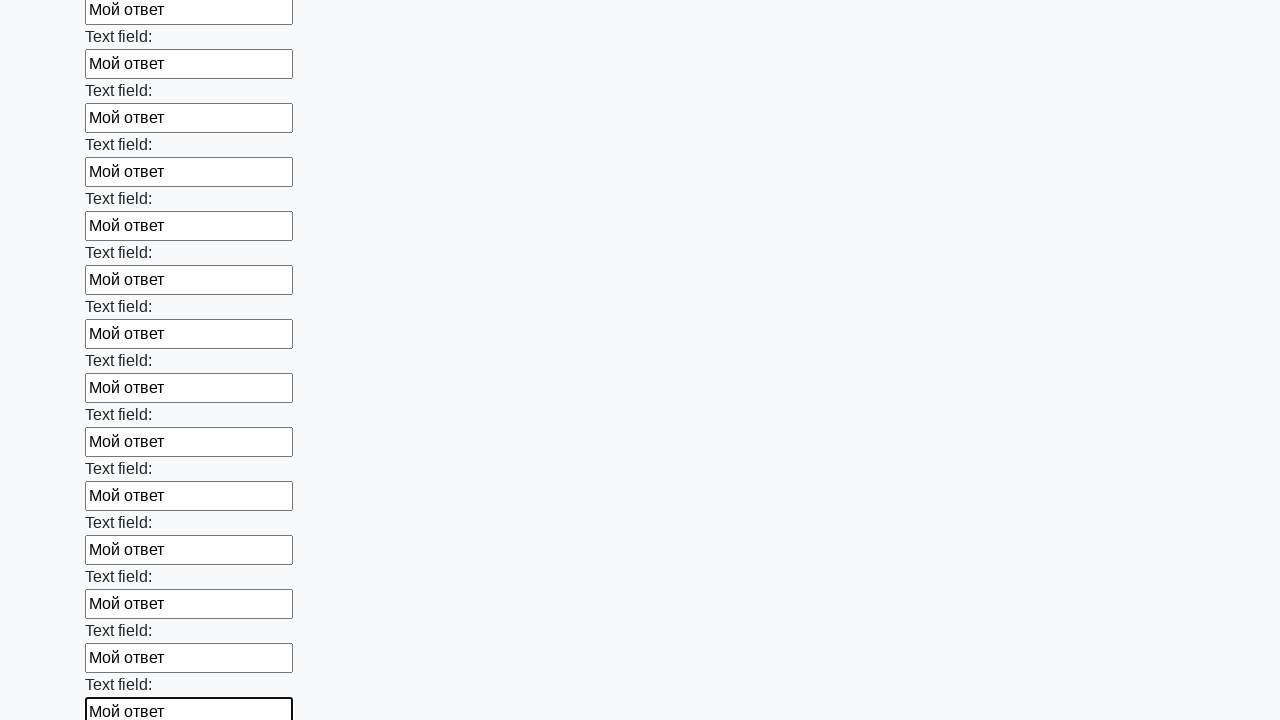

Filled text input field 47 of 100 with 'Мой ответ' on input[type='text'] >> nth=46
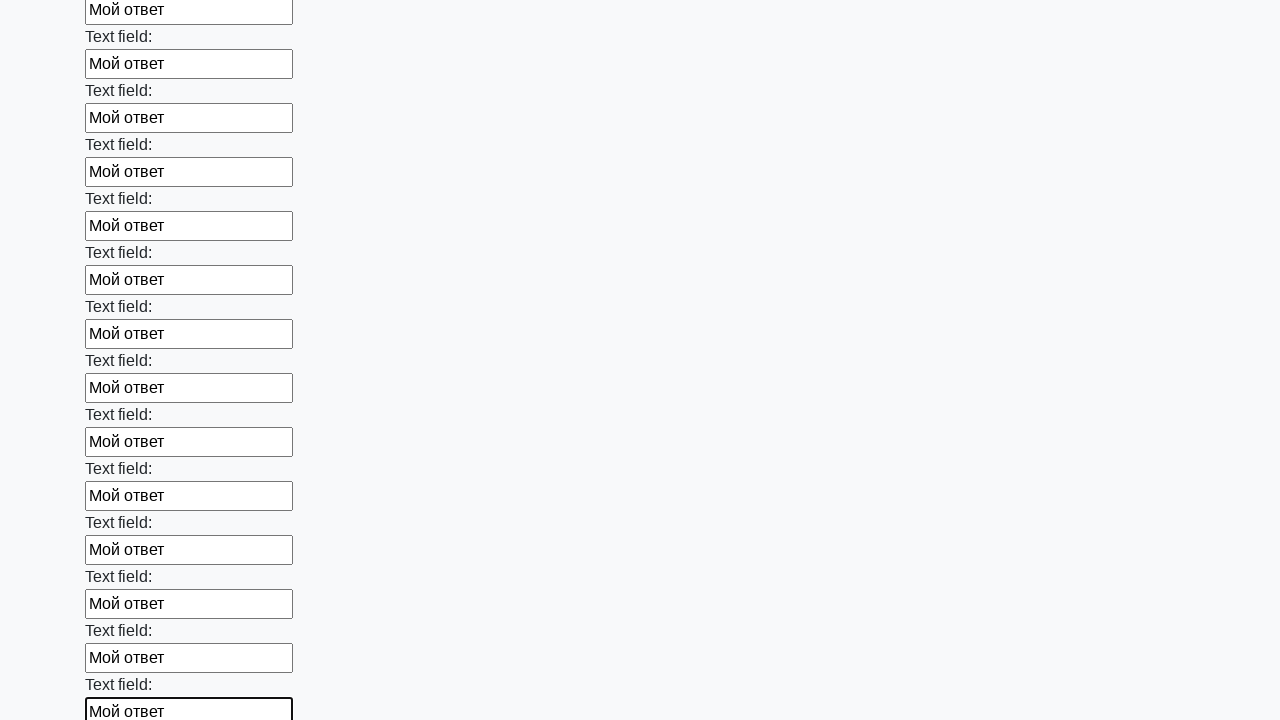

Filled text input field 48 of 100 with 'Мой ответ' on input[type='text'] >> nth=47
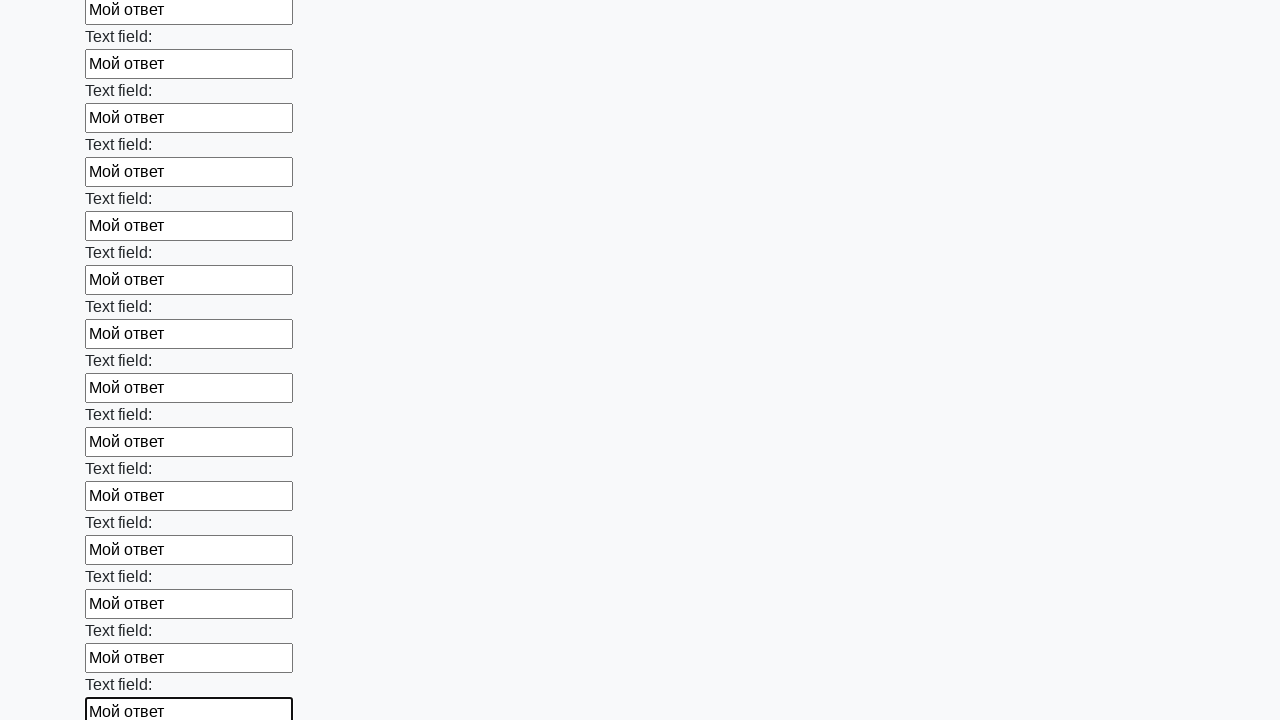

Filled text input field 49 of 100 with 'Мой ответ' on input[type='text'] >> nth=48
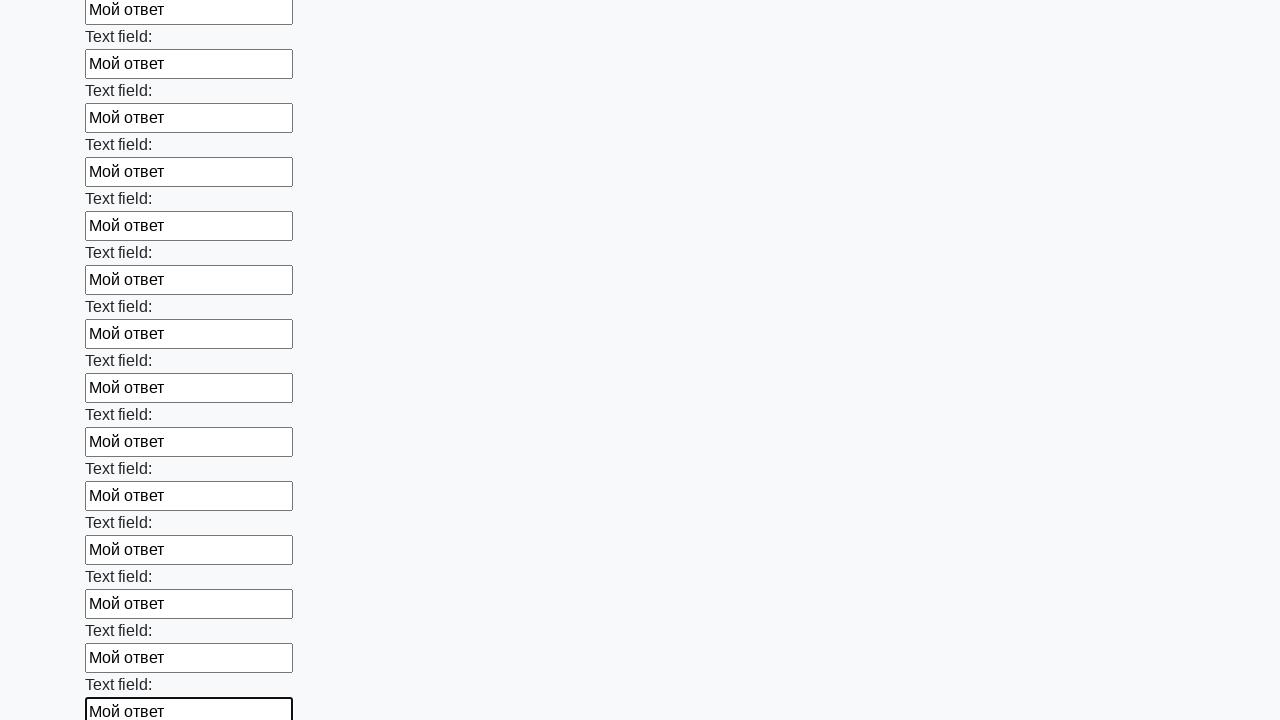

Filled text input field 50 of 100 with 'Мой ответ' on input[type='text'] >> nth=49
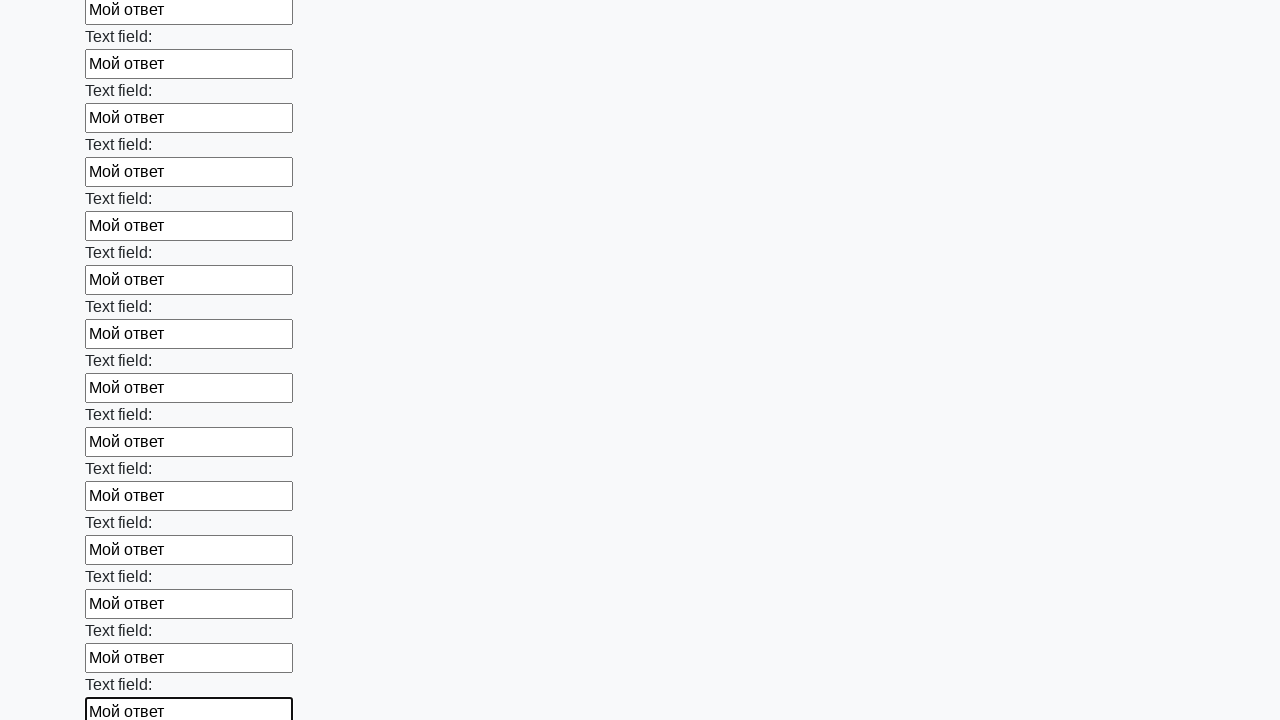

Filled text input field 51 of 100 with 'Мой ответ' on input[type='text'] >> nth=50
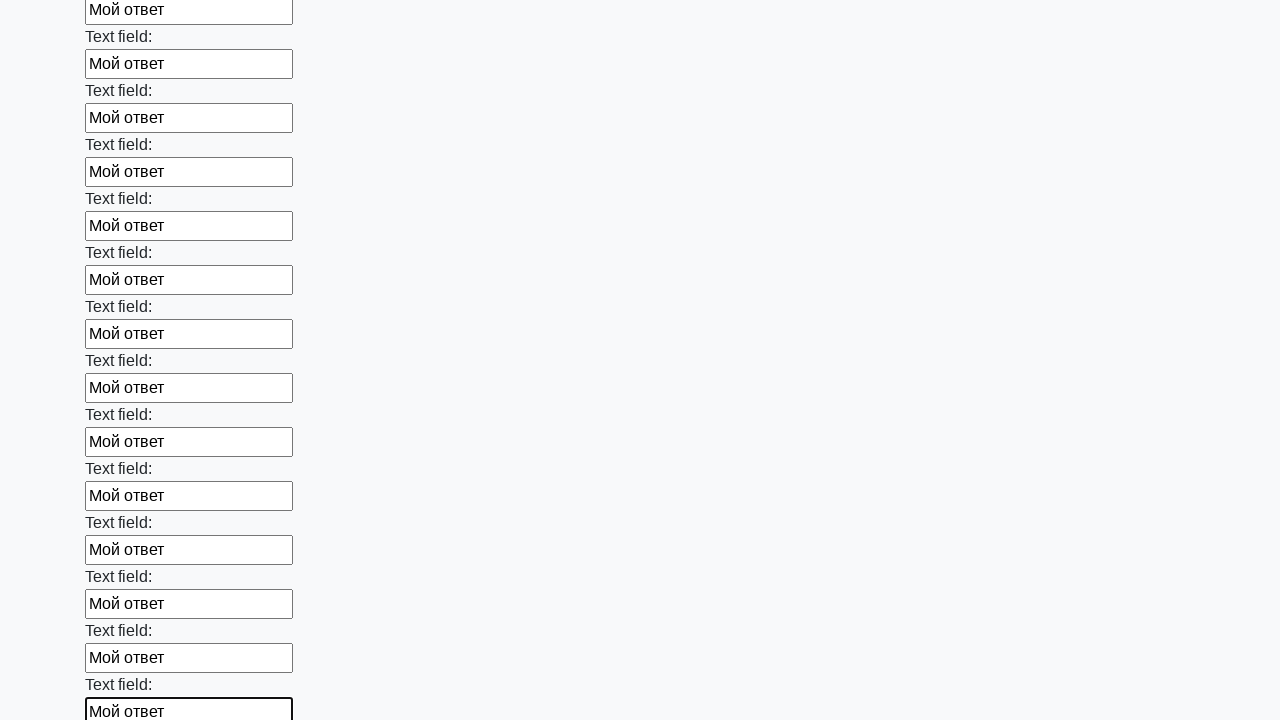

Filled text input field 52 of 100 with 'Мой ответ' on input[type='text'] >> nth=51
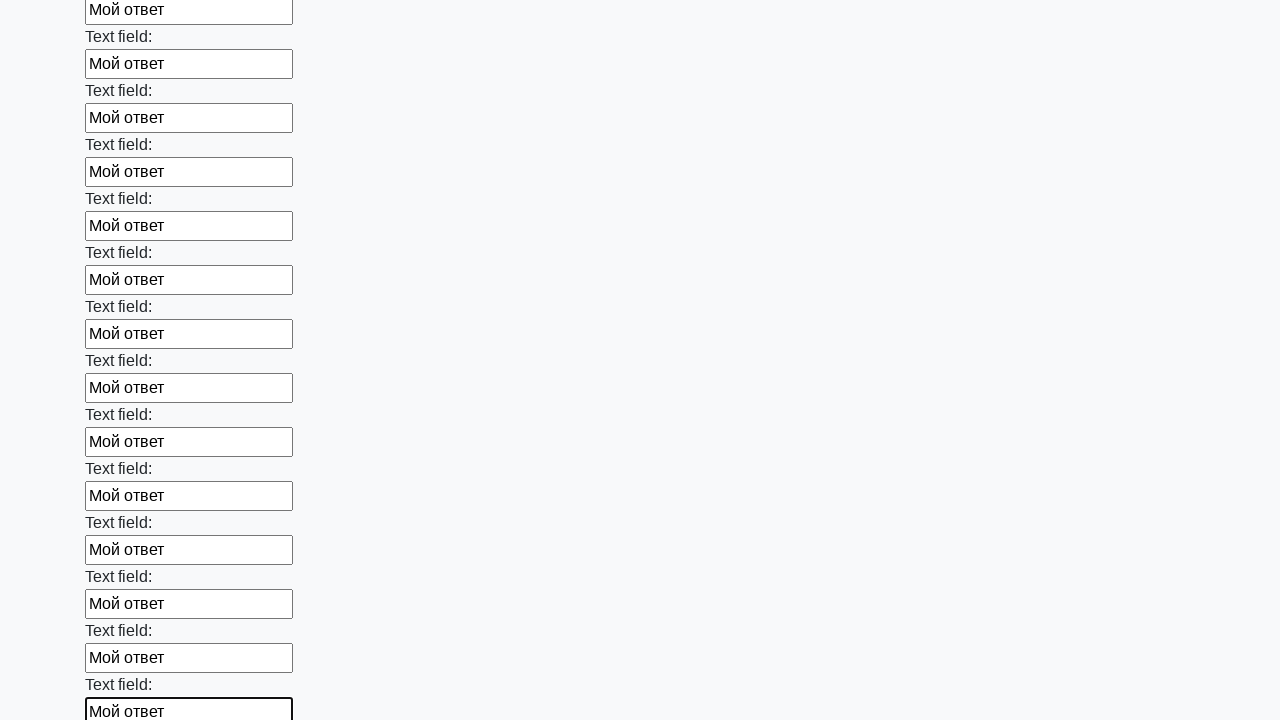

Filled text input field 53 of 100 with 'Мой ответ' on input[type='text'] >> nth=52
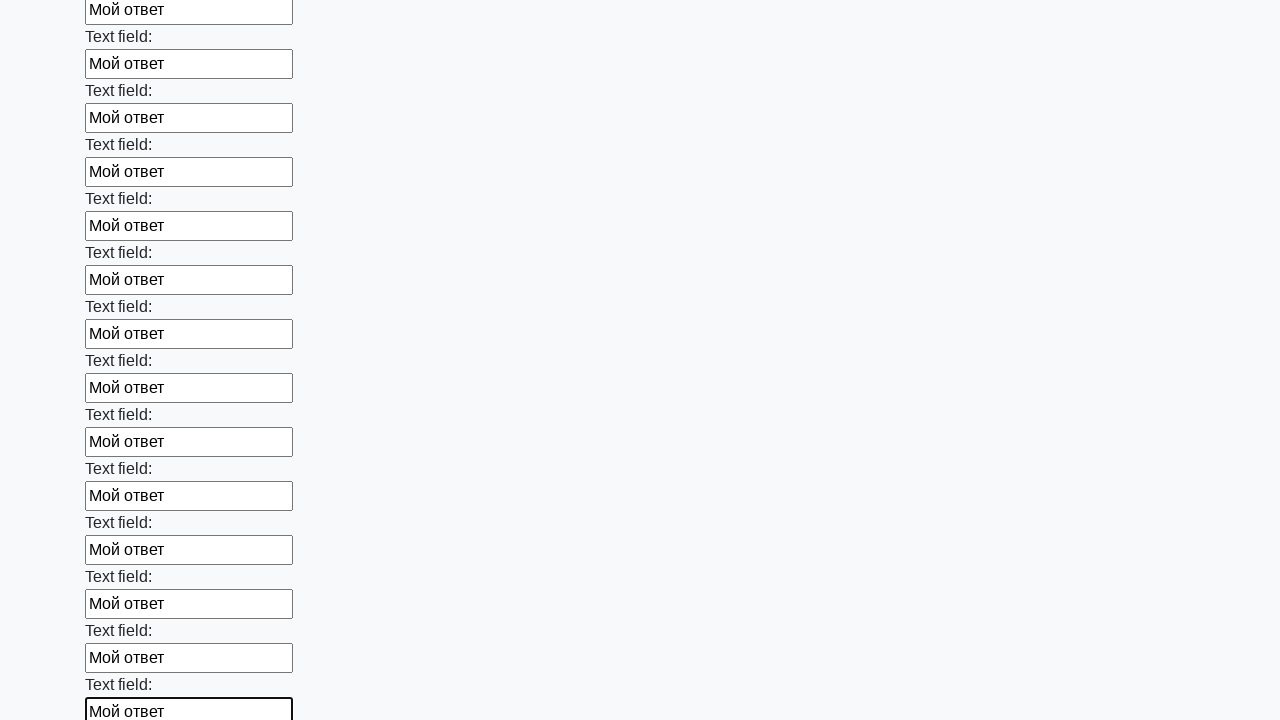

Filled text input field 54 of 100 with 'Мой ответ' on input[type='text'] >> nth=53
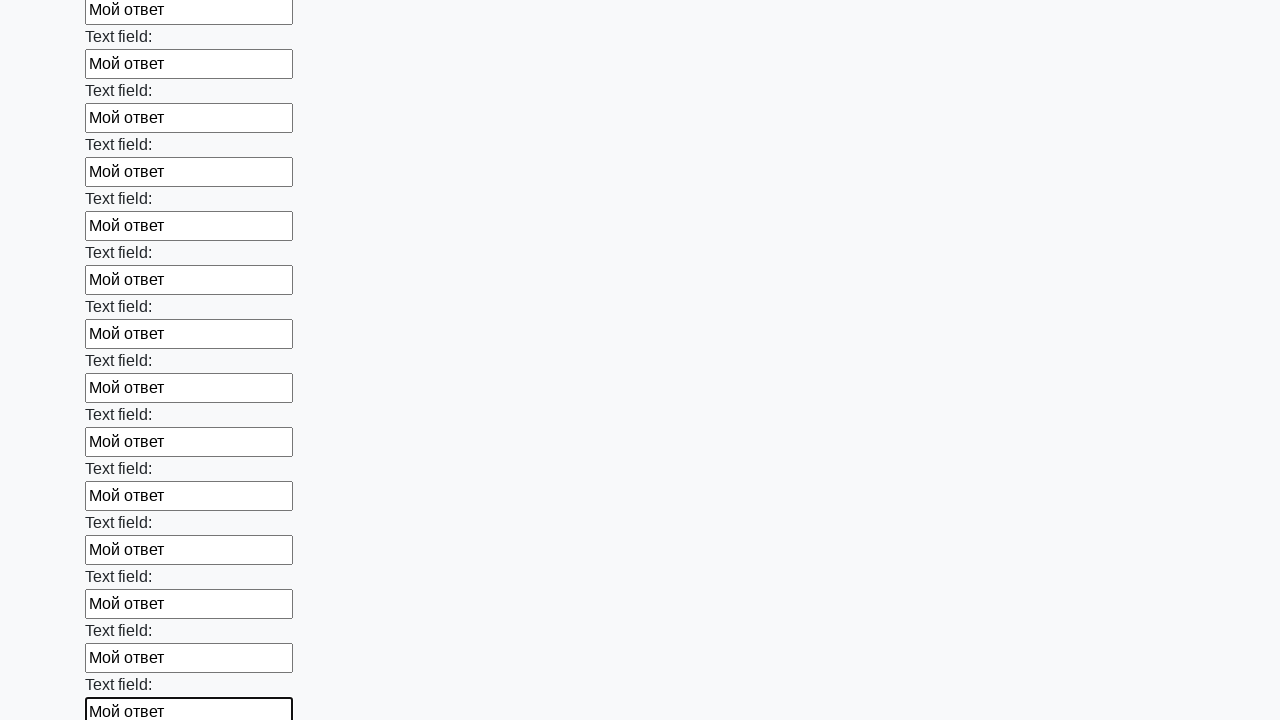

Filled text input field 55 of 100 with 'Мой ответ' on input[type='text'] >> nth=54
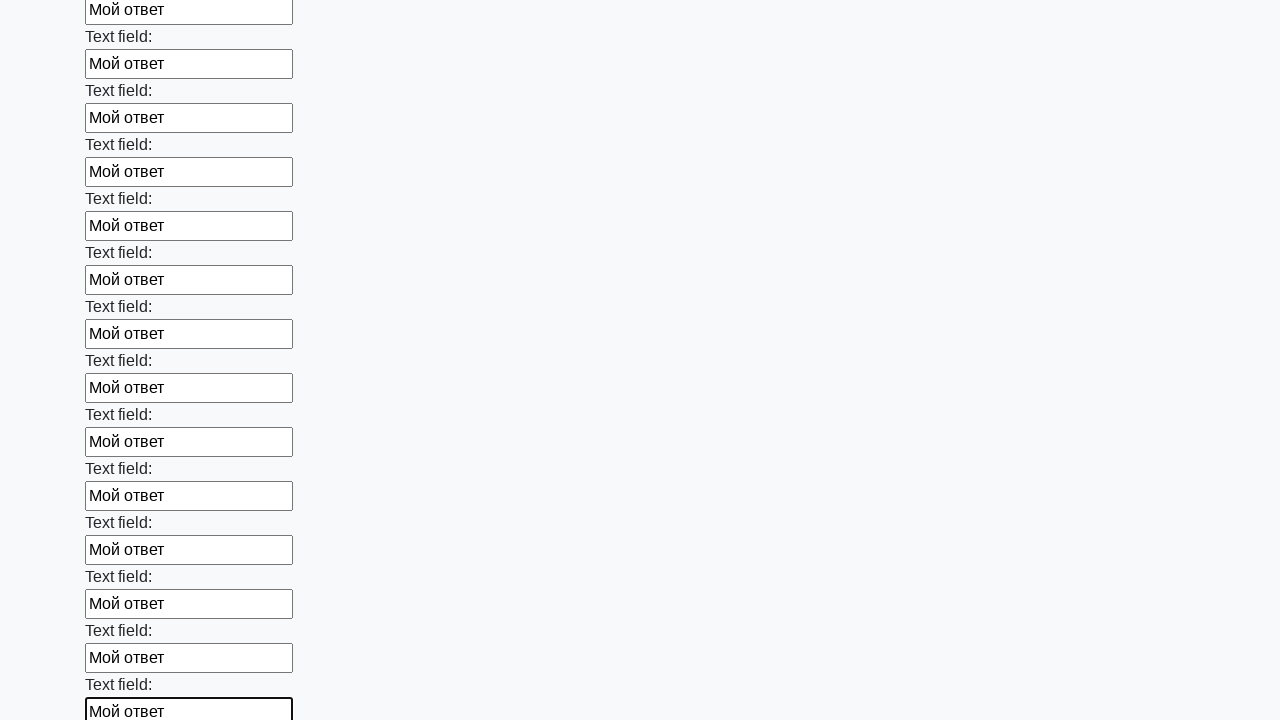

Filled text input field 56 of 100 with 'Мой ответ' on input[type='text'] >> nth=55
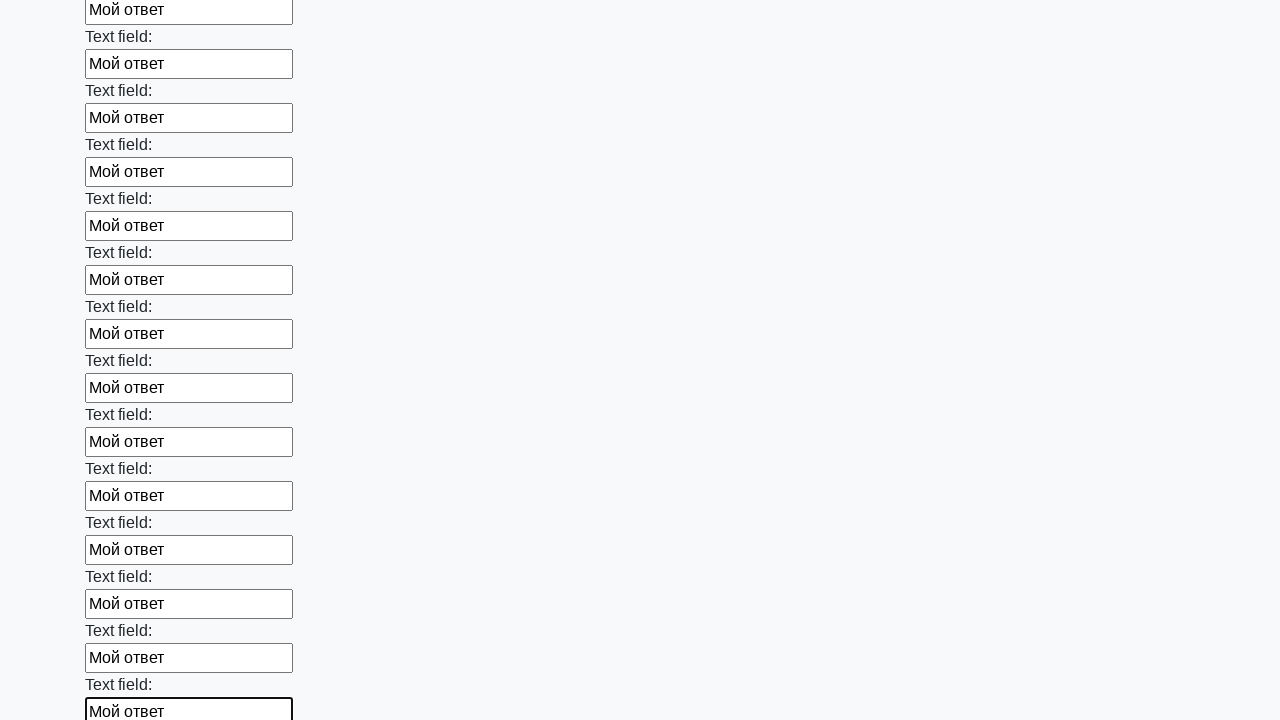

Filled text input field 57 of 100 with 'Мой ответ' on input[type='text'] >> nth=56
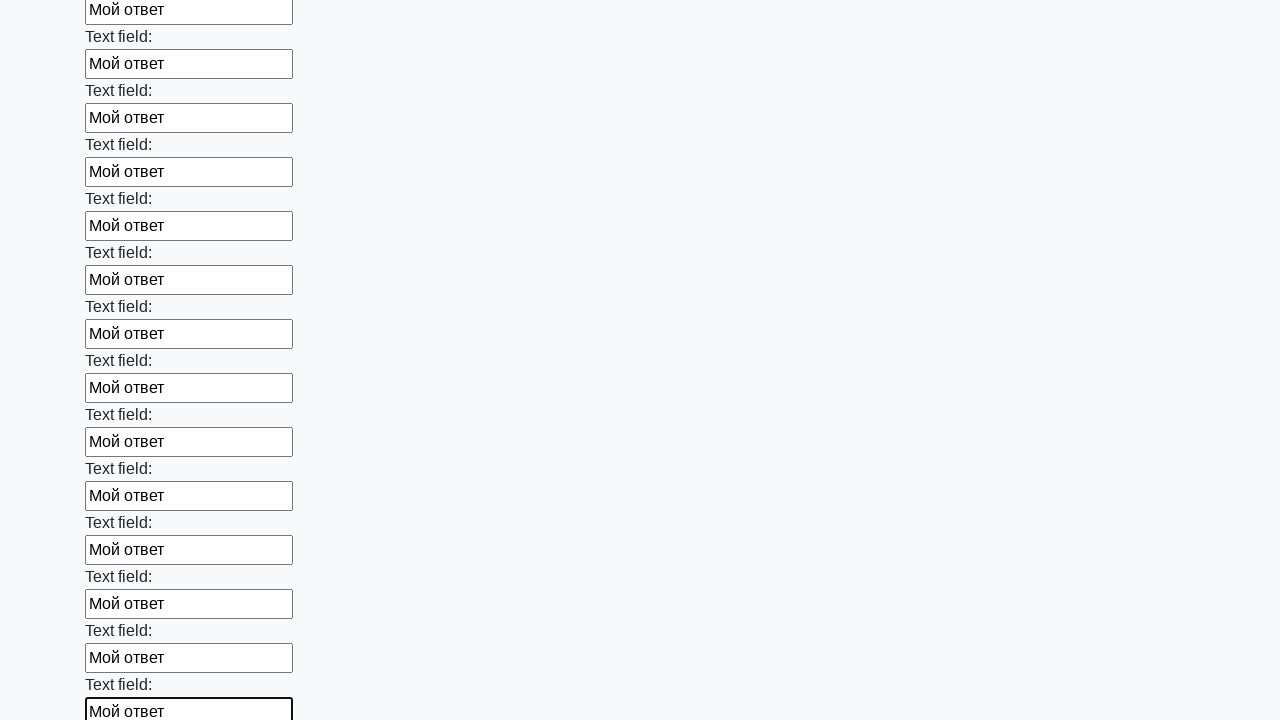

Filled text input field 58 of 100 with 'Мой ответ' on input[type='text'] >> nth=57
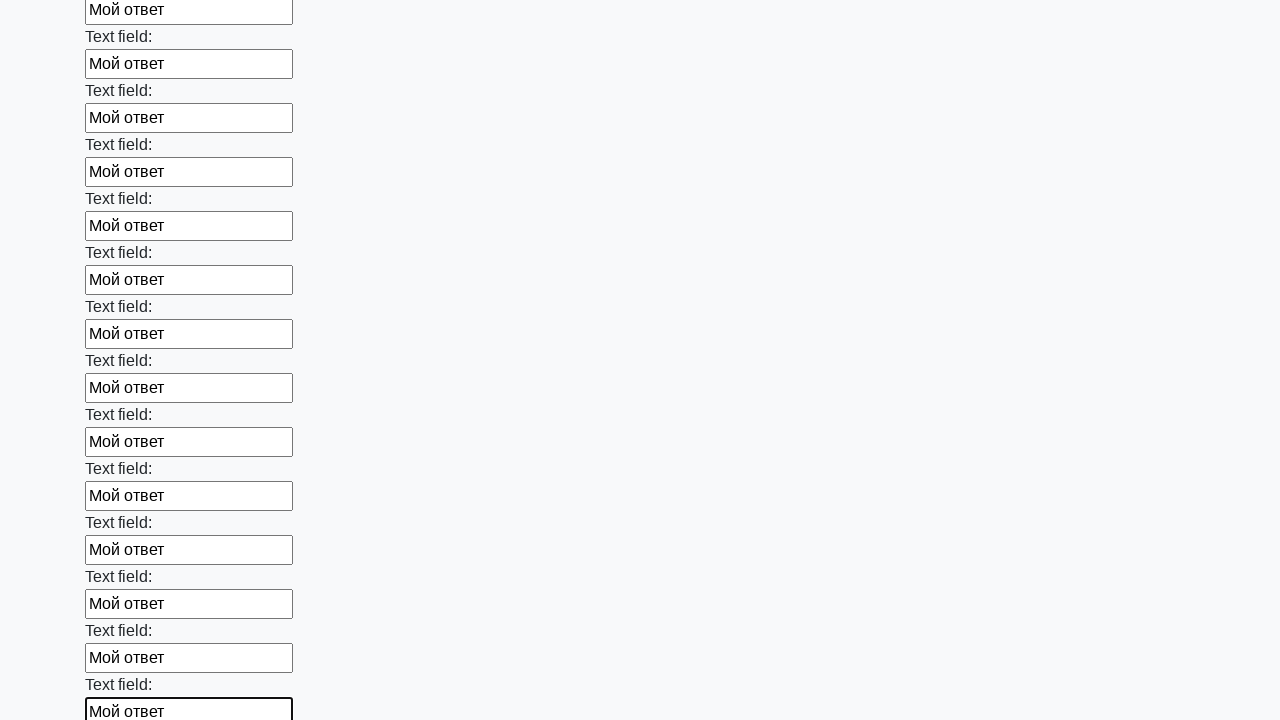

Filled text input field 59 of 100 with 'Мой ответ' on input[type='text'] >> nth=58
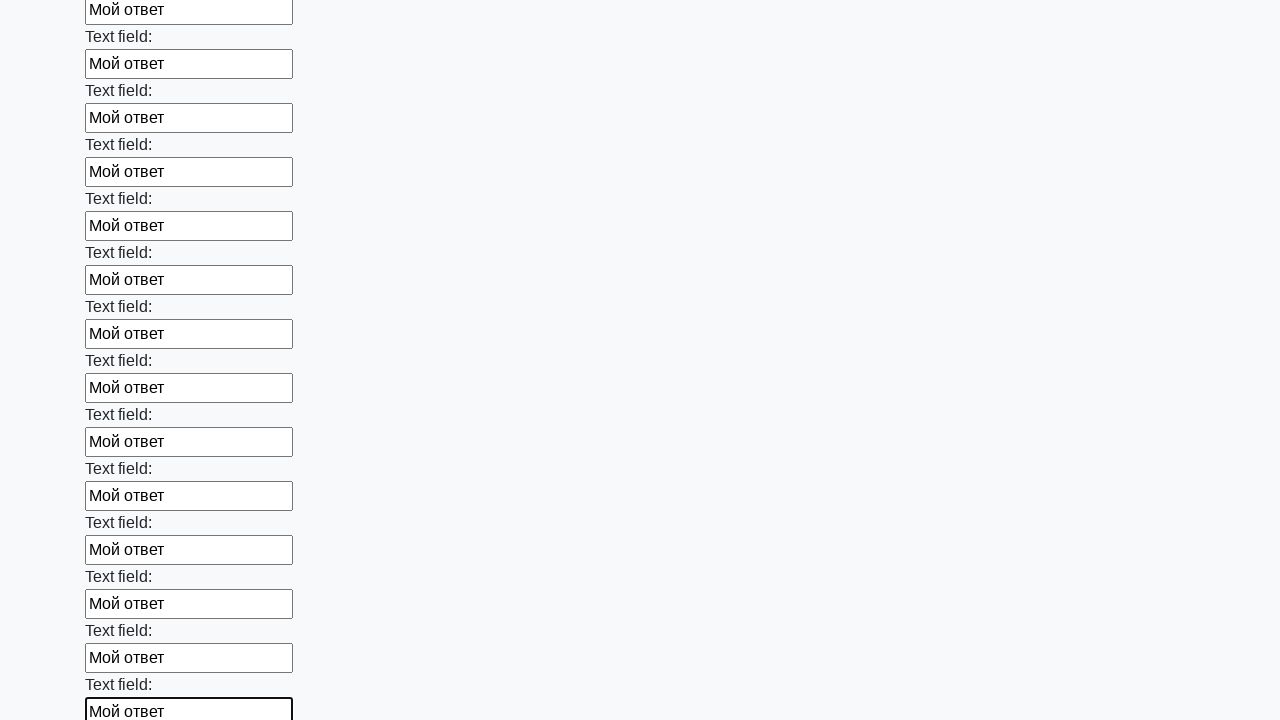

Filled text input field 60 of 100 with 'Мой ответ' on input[type='text'] >> nth=59
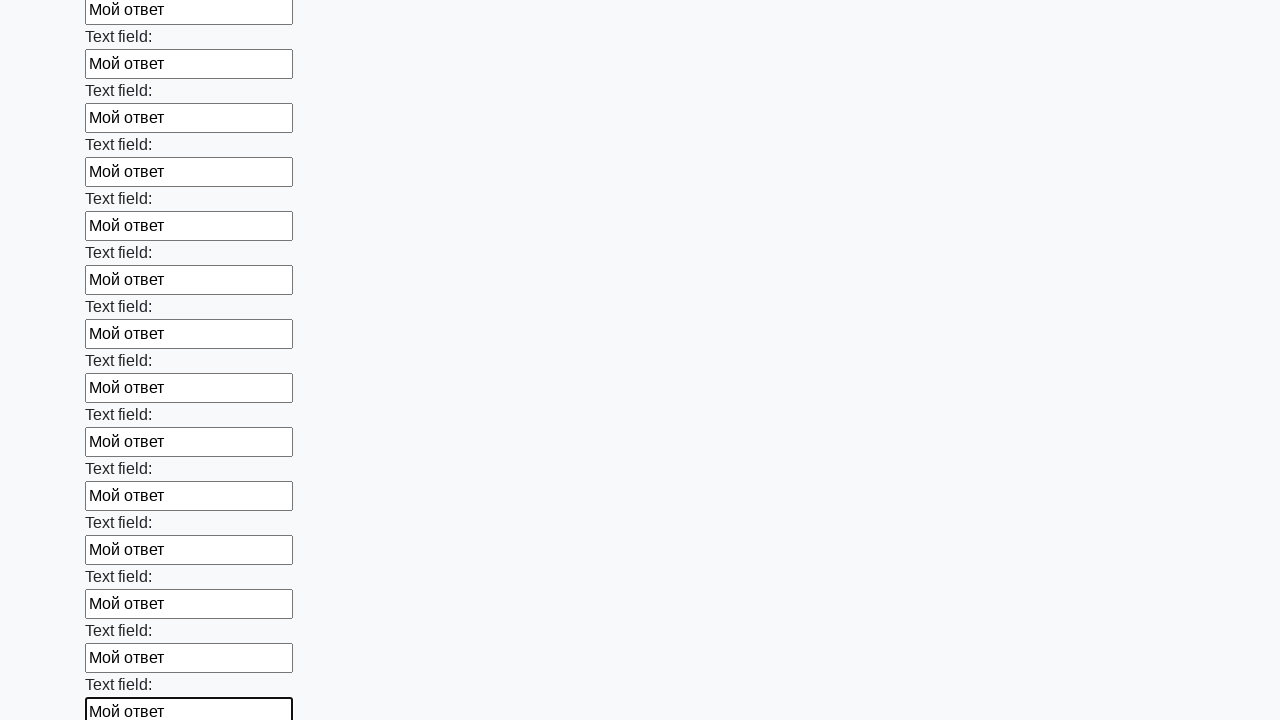

Filled text input field 61 of 100 with 'Мой ответ' on input[type='text'] >> nth=60
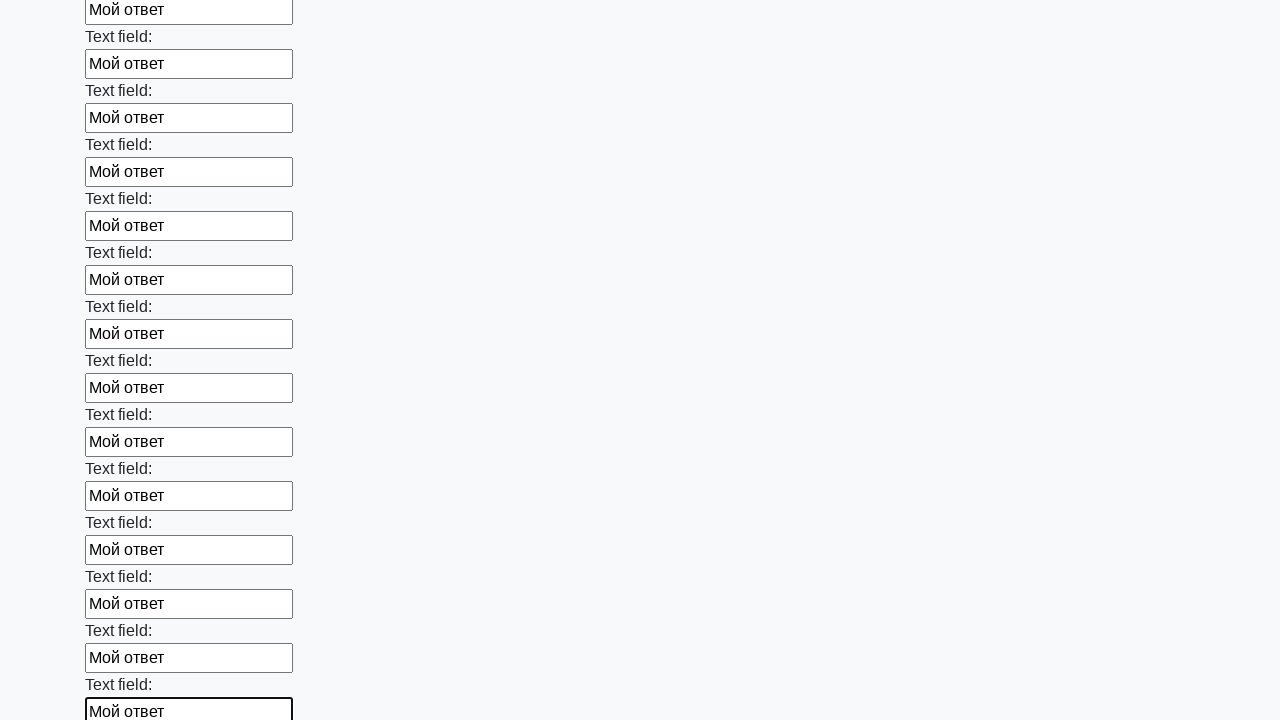

Filled text input field 62 of 100 with 'Мой ответ' on input[type='text'] >> nth=61
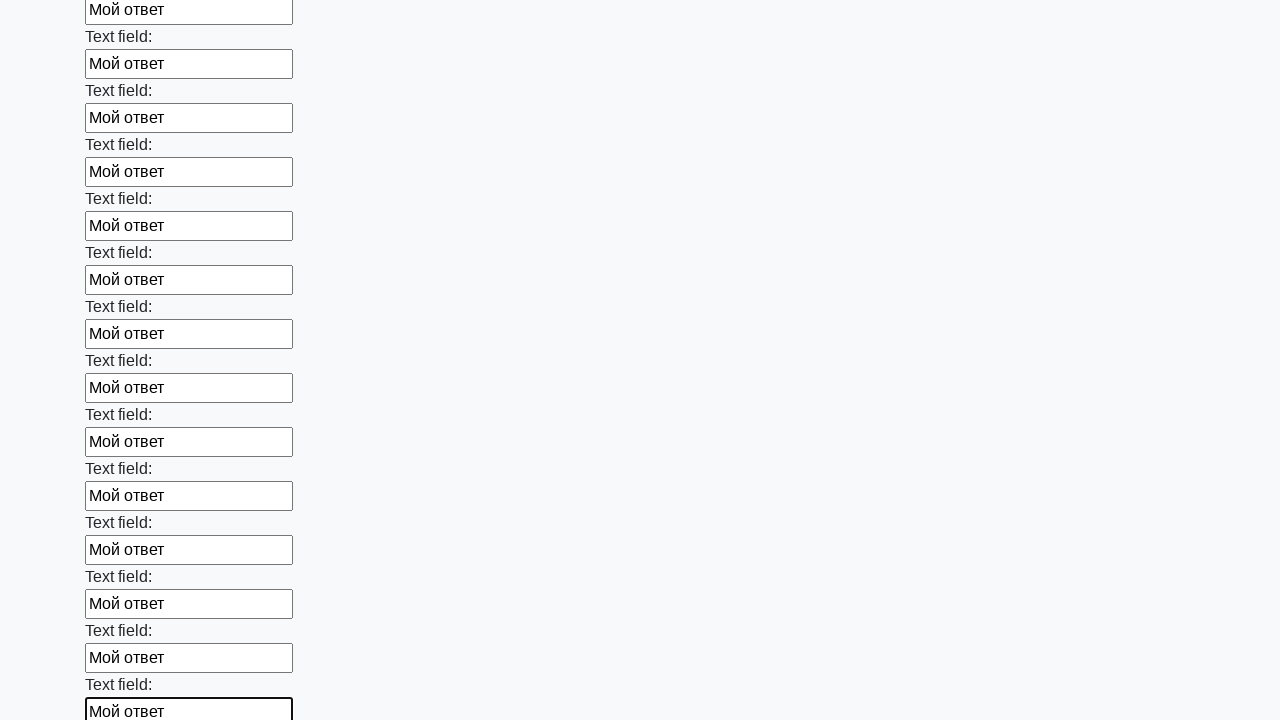

Filled text input field 63 of 100 with 'Мой ответ' on input[type='text'] >> nth=62
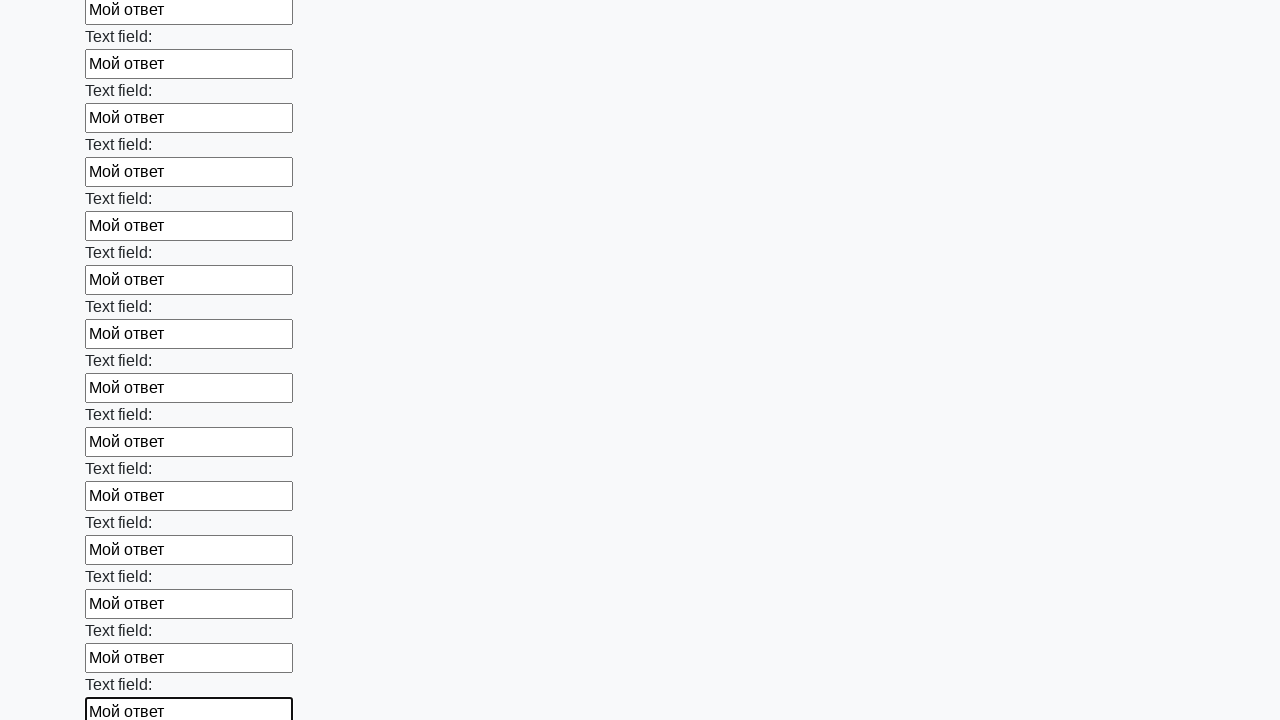

Filled text input field 64 of 100 with 'Мой ответ' on input[type='text'] >> nth=63
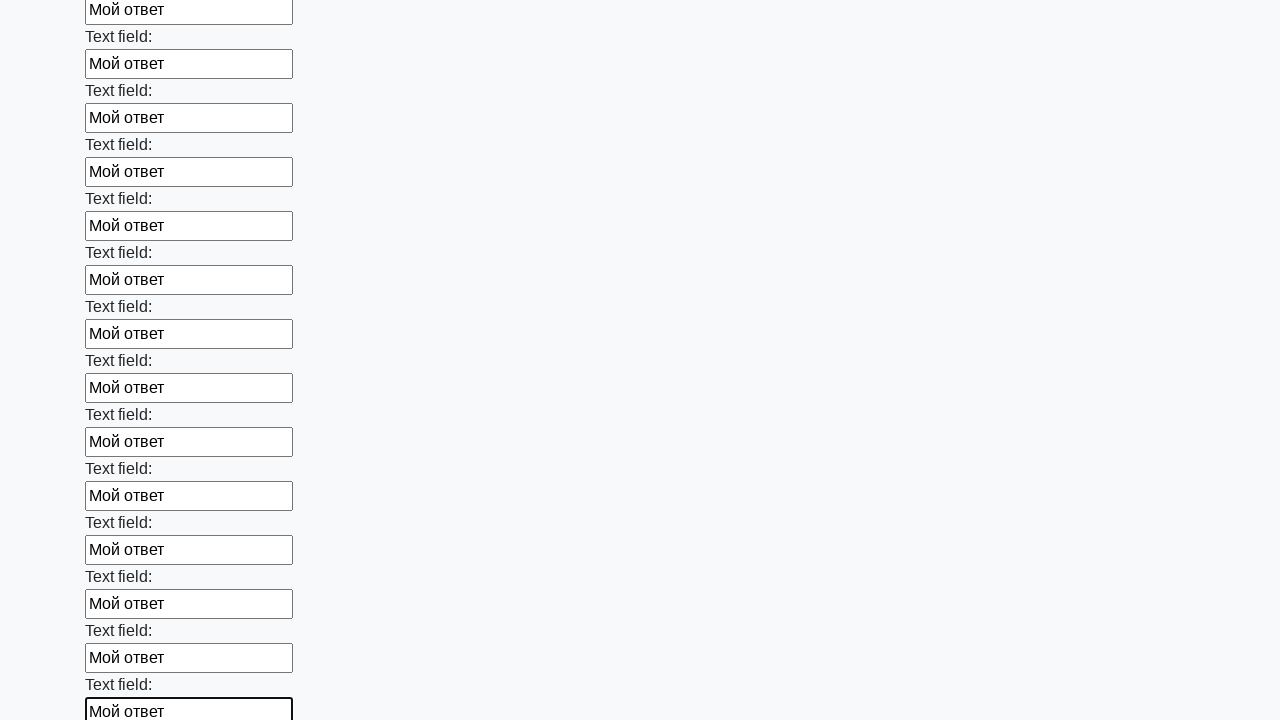

Filled text input field 65 of 100 with 'Мой ответ' on input[type='text'] >> nth=64
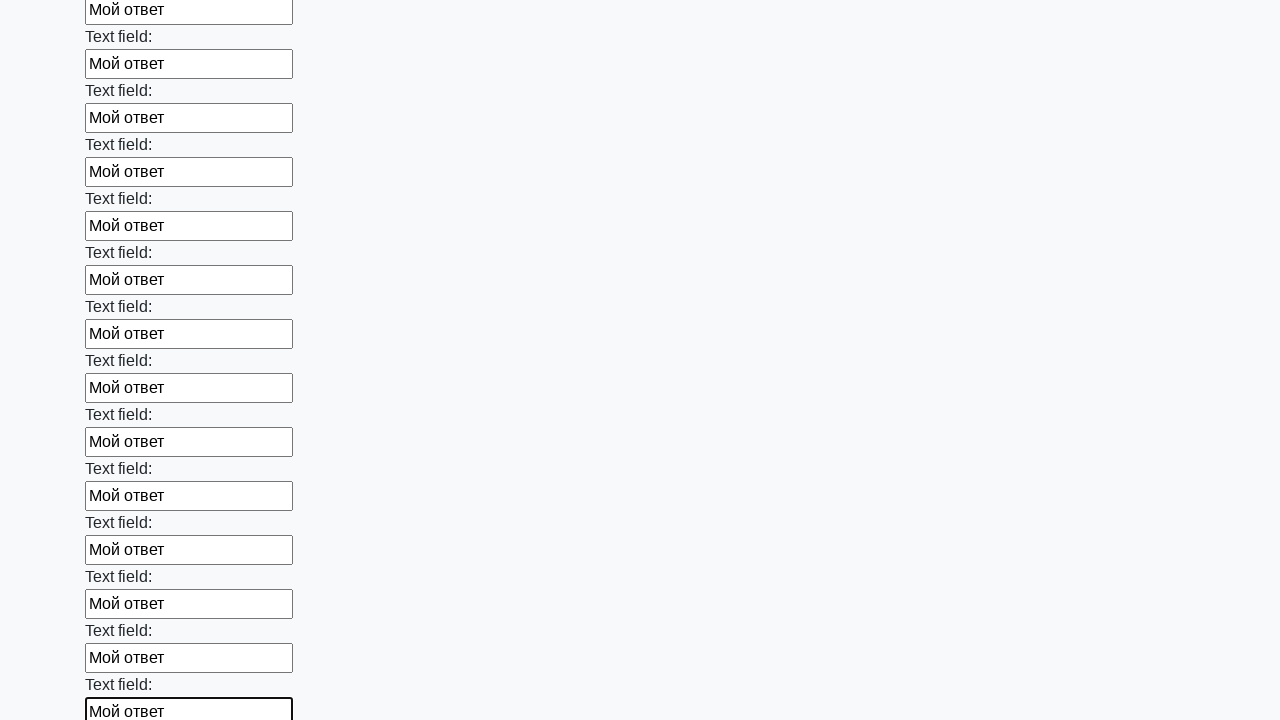

Filled text input field 66 of 100 with 'Мой ответ' on input[type='text'] >> nth=65
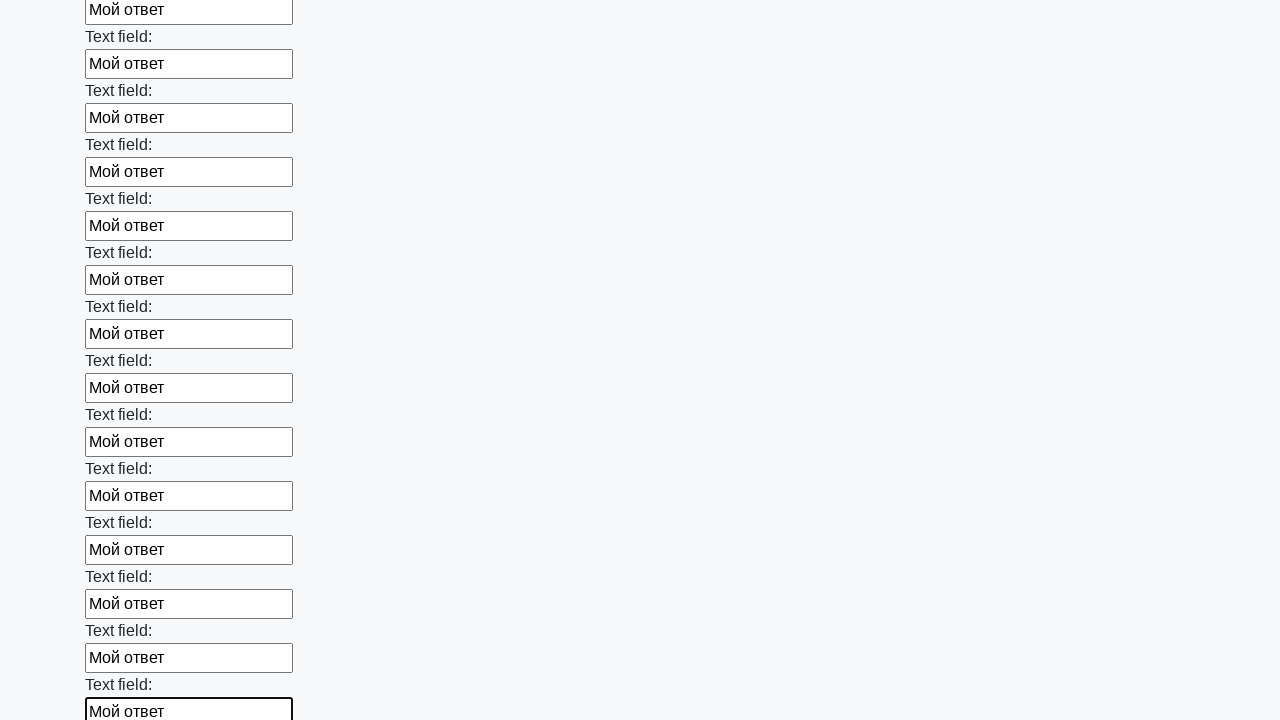

Filled text input field 67 of 100 with 'Мой ответ' on input[type='text'] >> nth=66
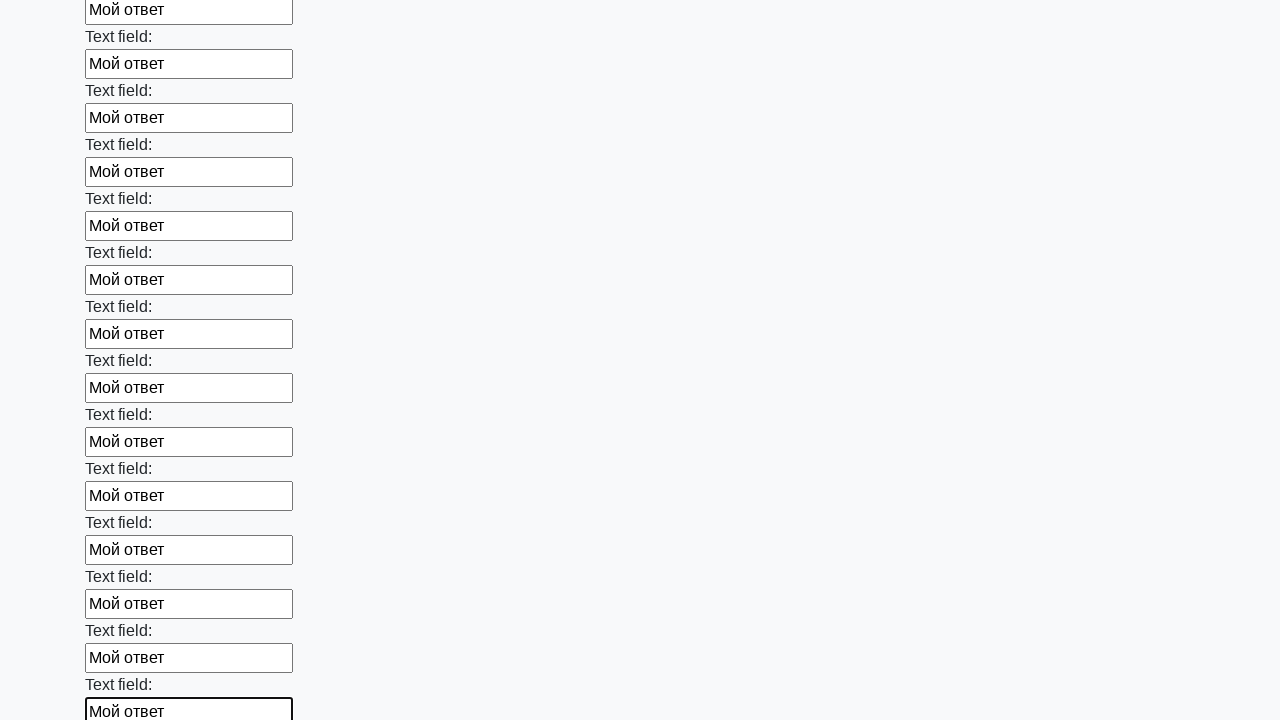

Filled text input field 68 of 100 with 'Мой ответ' on input[type='text'] >> nth=67
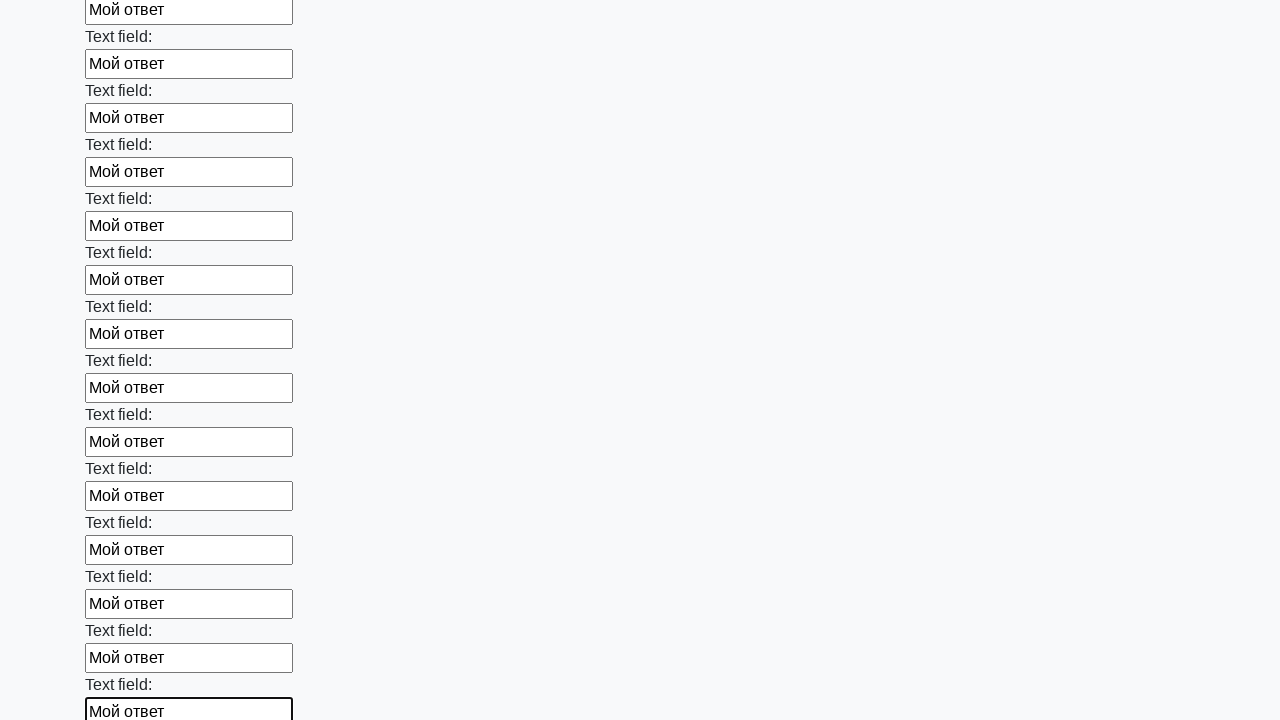

Filled text input field 69 of 100 with 'Мой ответ' on input[type='text'] >> nth=68
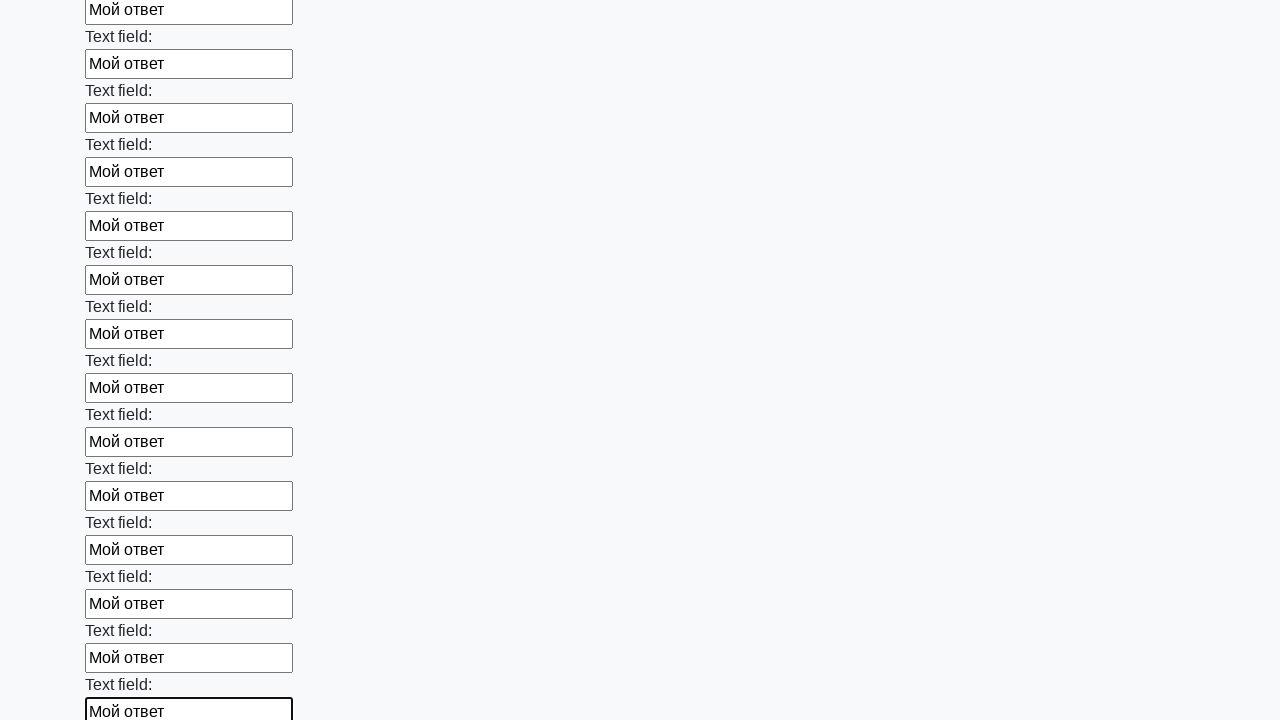

Filled text input field 70 of 100 with 'Мой ответ' on input[type='text'] >> nth=69
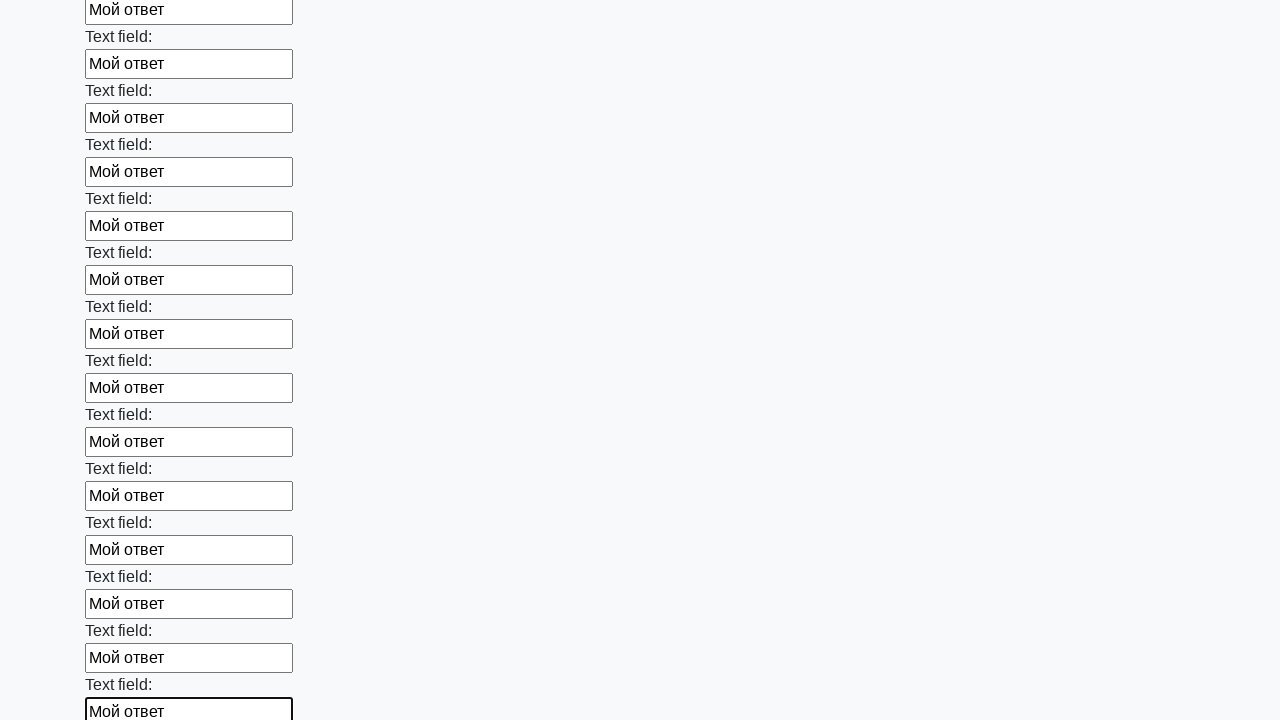

Filled text input field 71 of 100 with 'Мой ответ' on input[type='text'] >> nth=70
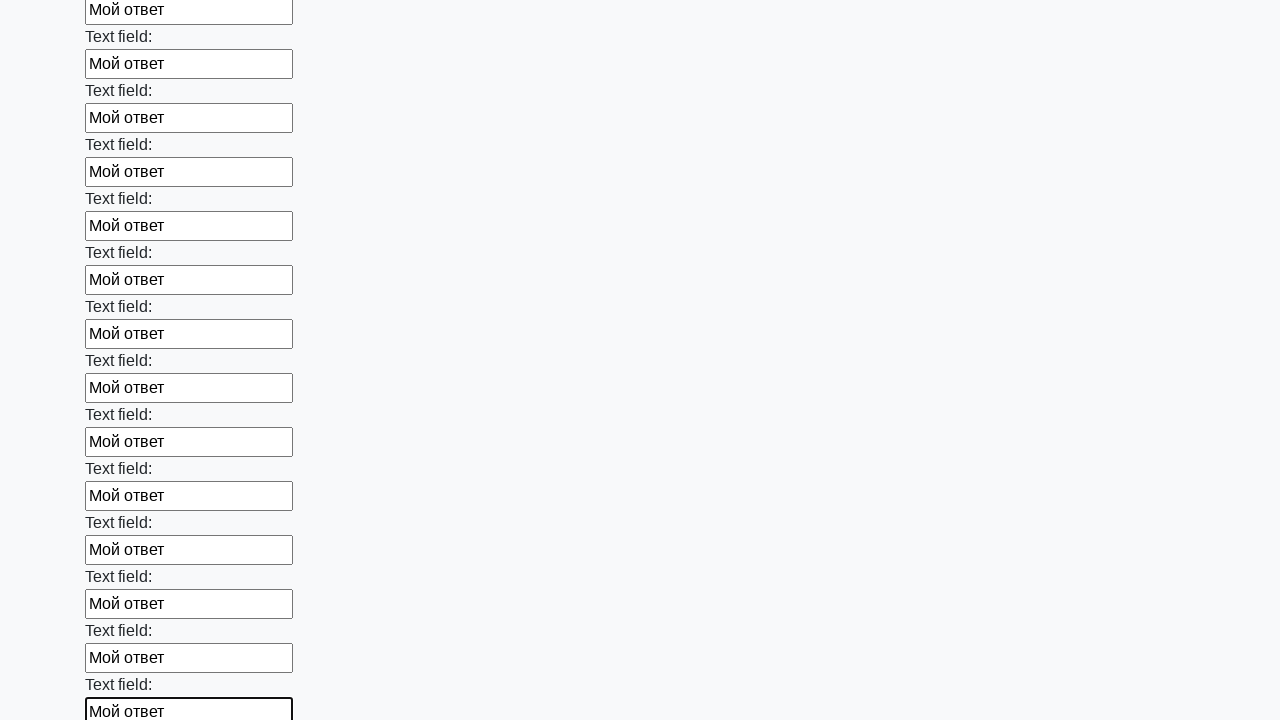

Filled text input field 72 of 100 with 'Мой ответ' on input[type='text'] >> nth=71
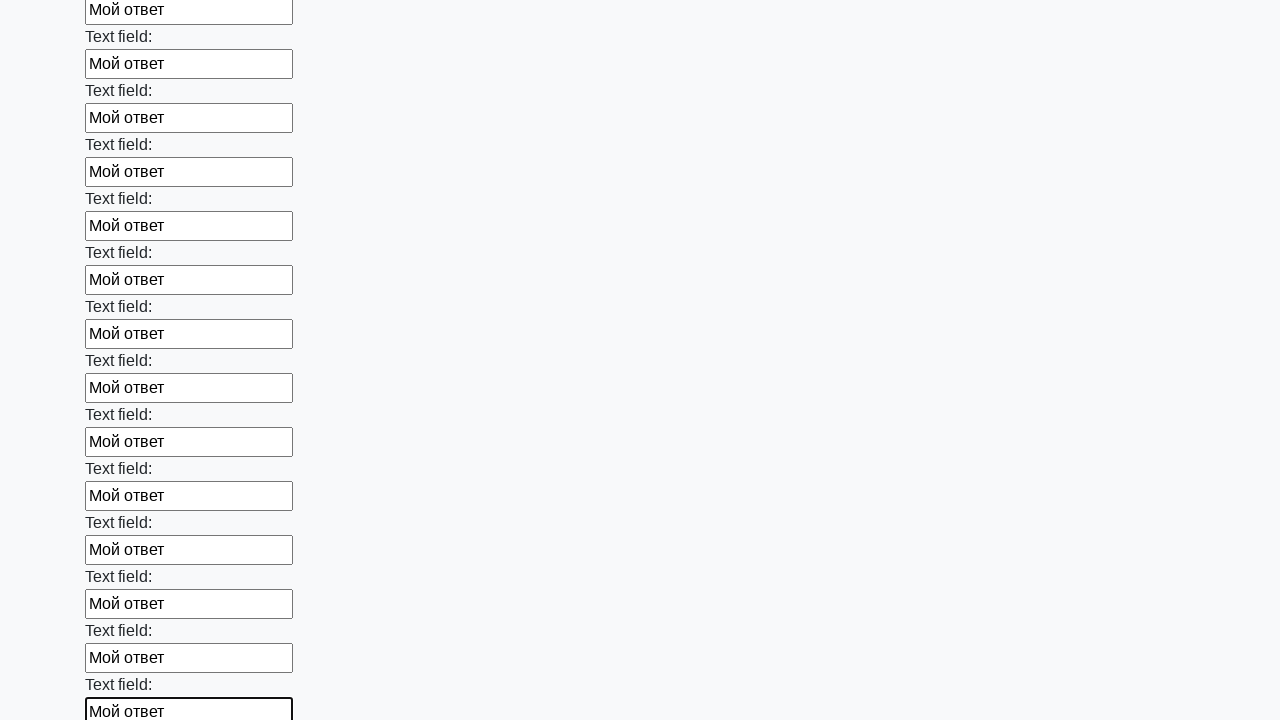

Filled text input field 73 of 100 with 'Мой ответ' on input[type='text'] >> nth=72
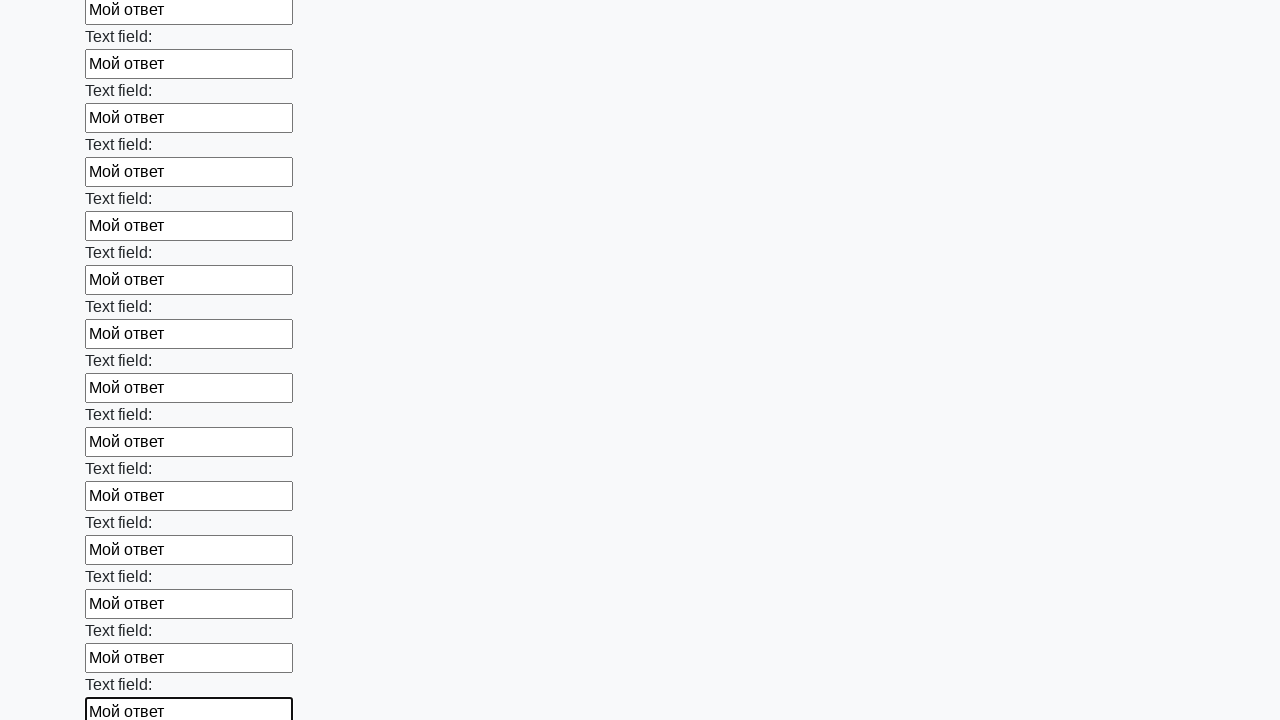

Filled text input field 74 of 100 with 'Мой ответ' on input[type='text'] >> nth=73
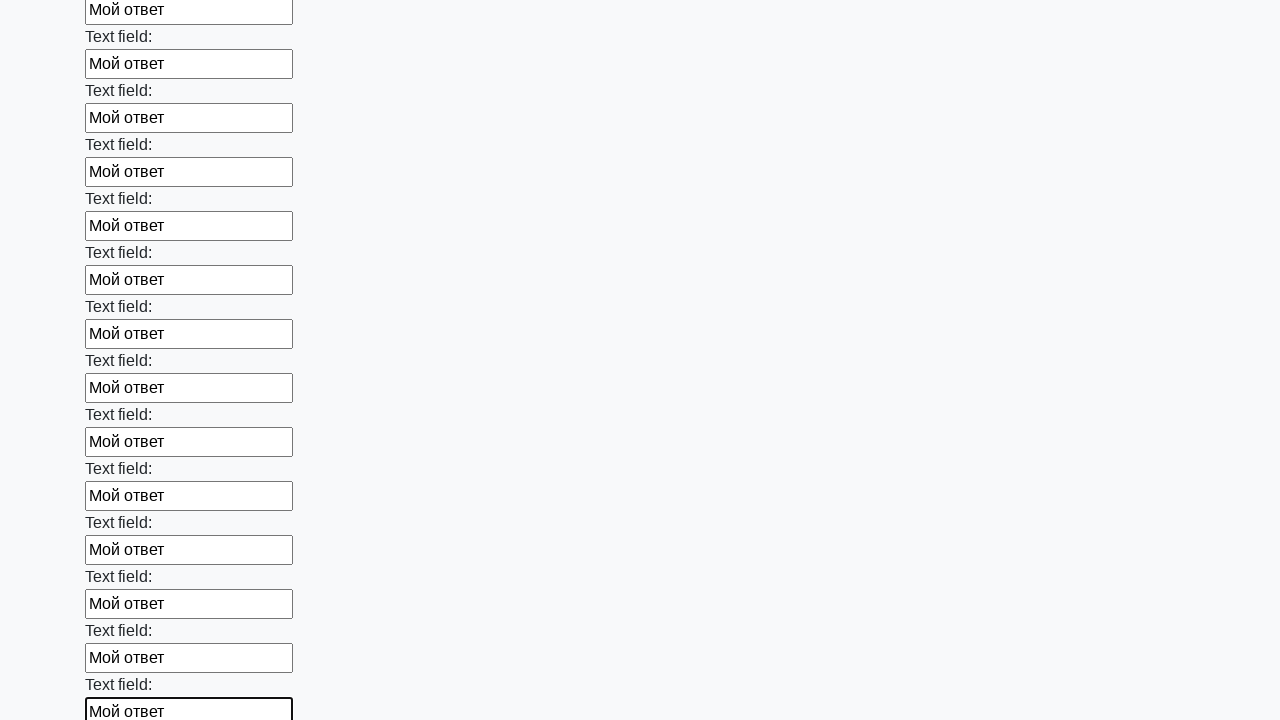

Filled text input field 75 of 100 with 'Мой ответ' on input[type='text'] >> nth=74
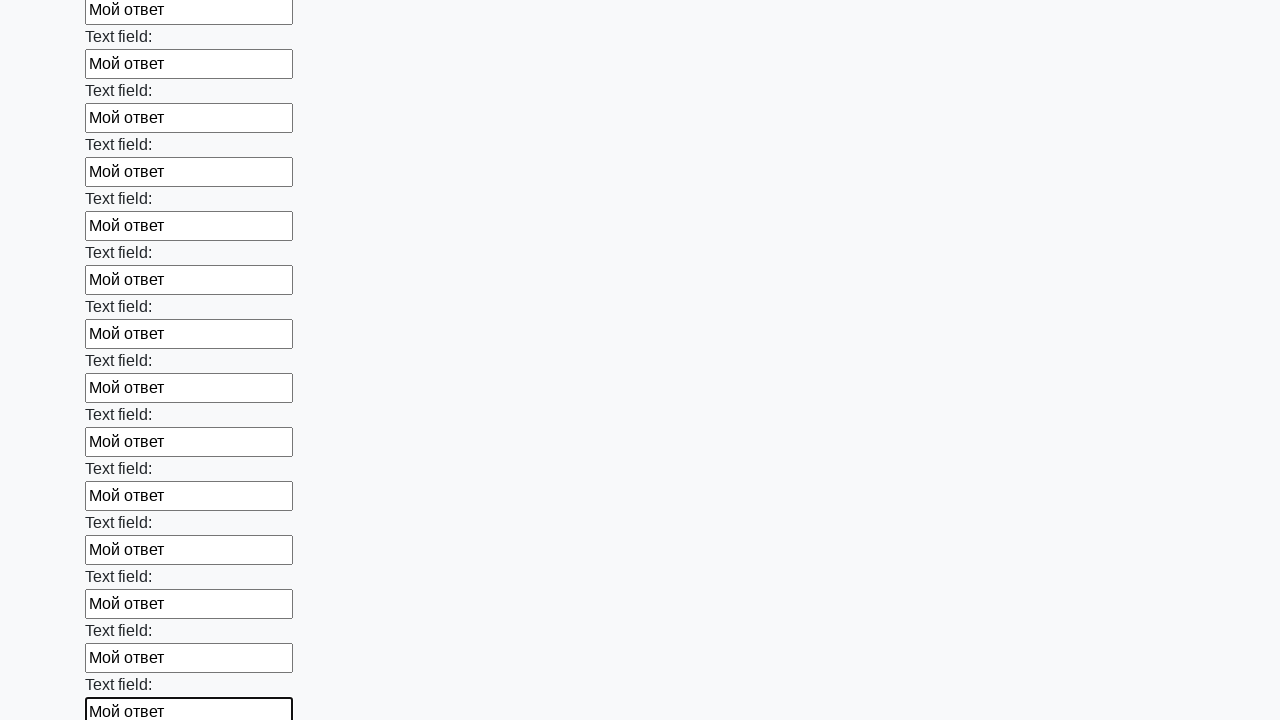

Filled text input field 76 of 100 with 'Мой ответ' on input[type='text'] >> nth=75
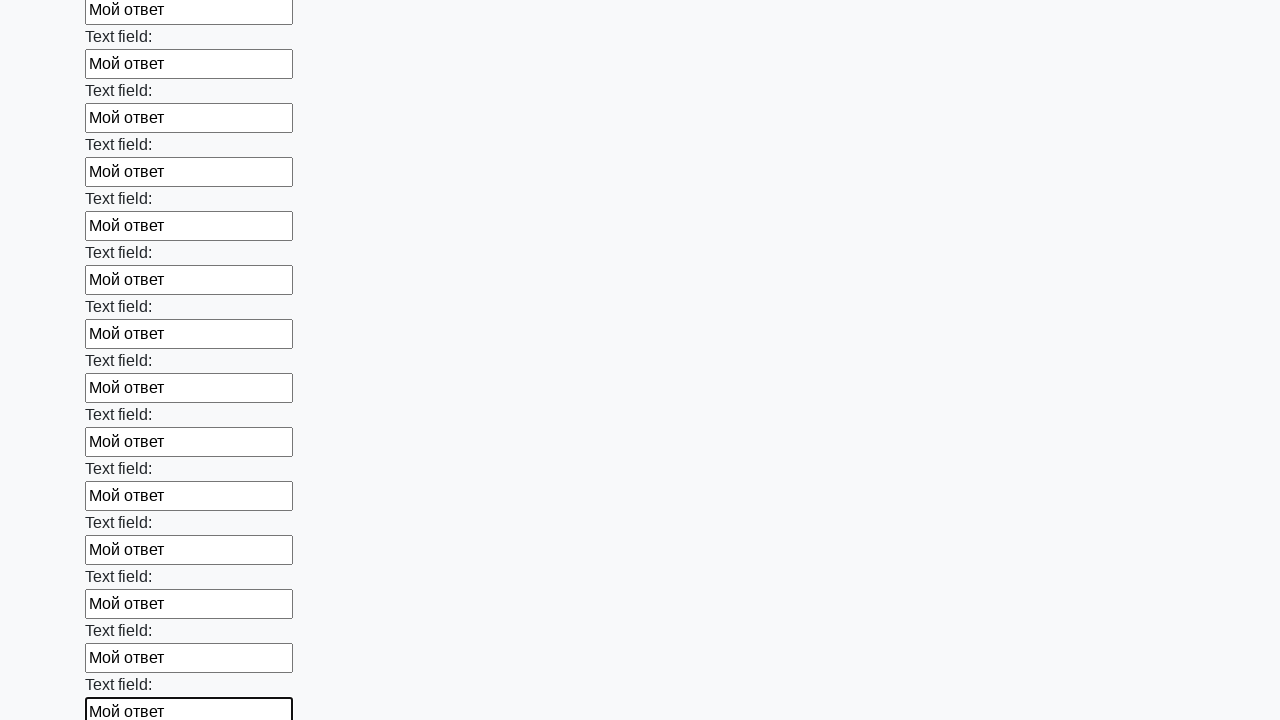

Filled text input field 77 of 100 with 'Мой ответ' on input[type='text'] >> nth=76
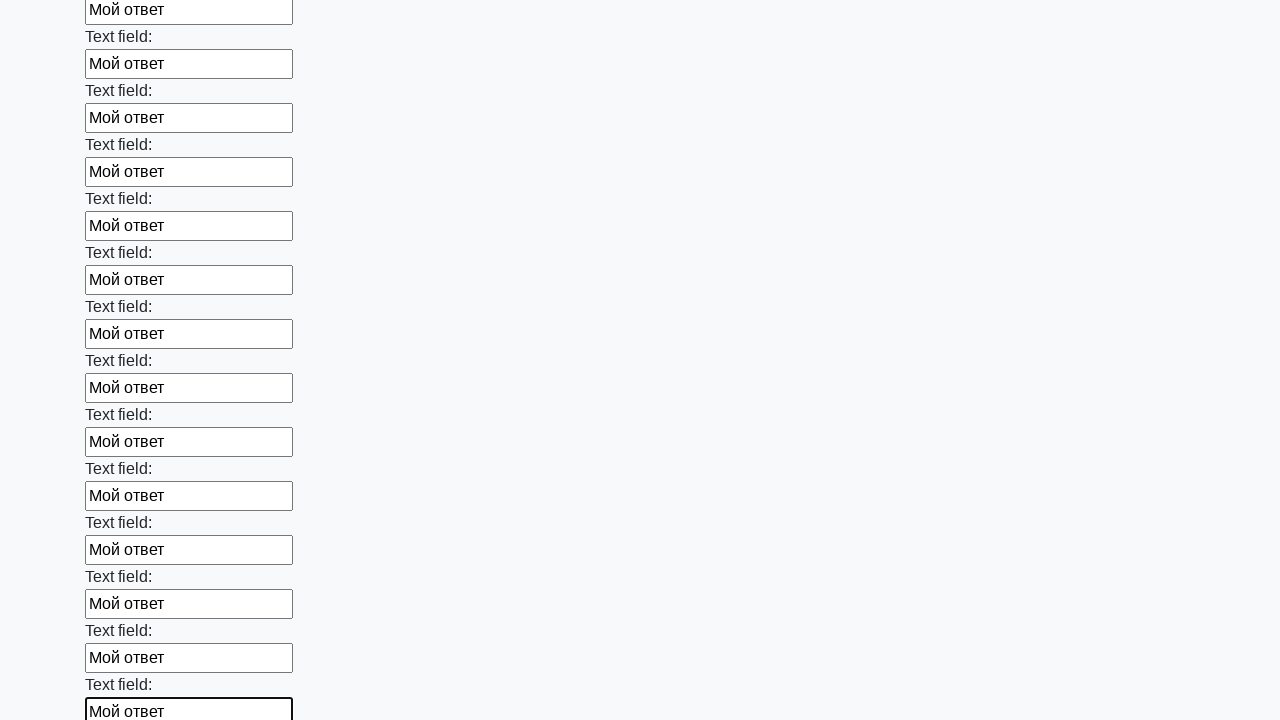

Filled text input field 78 of 100 with 'Мой ответ' on input[type='text'] >> nth=77
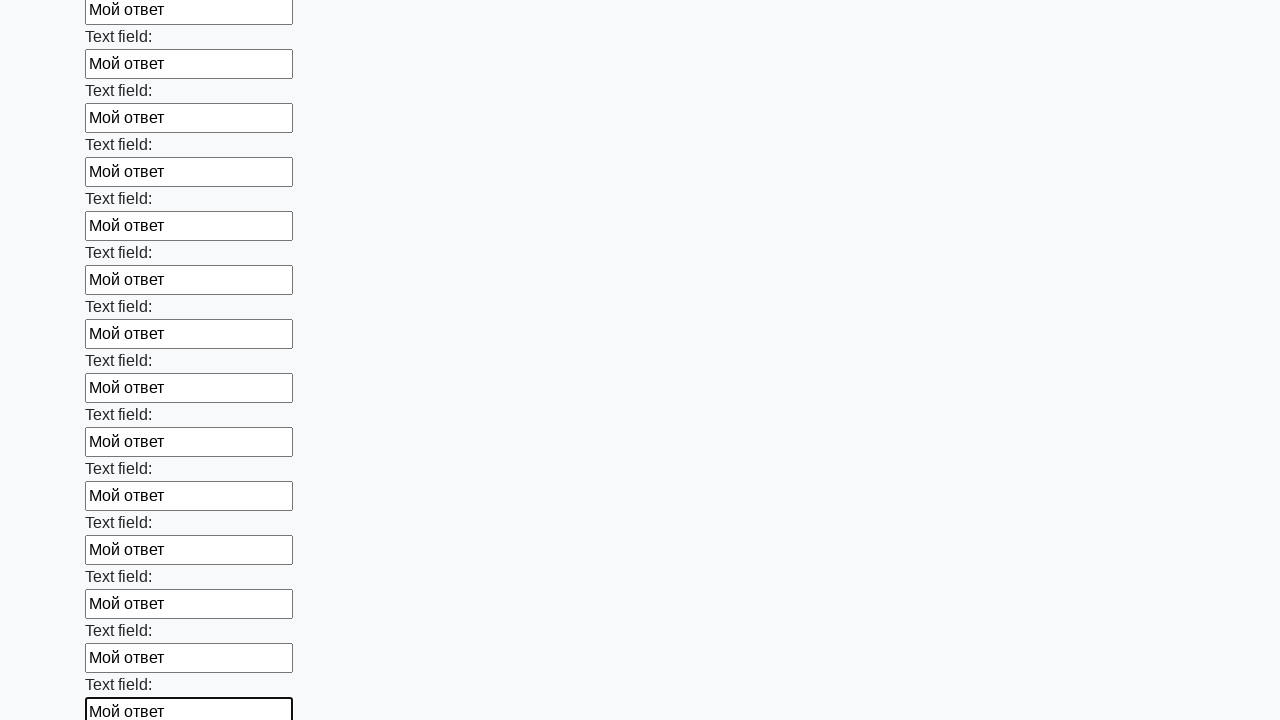

Filled text input field 79 of 100 with 'Мой ответ' on input[type='text'] >> nth=78
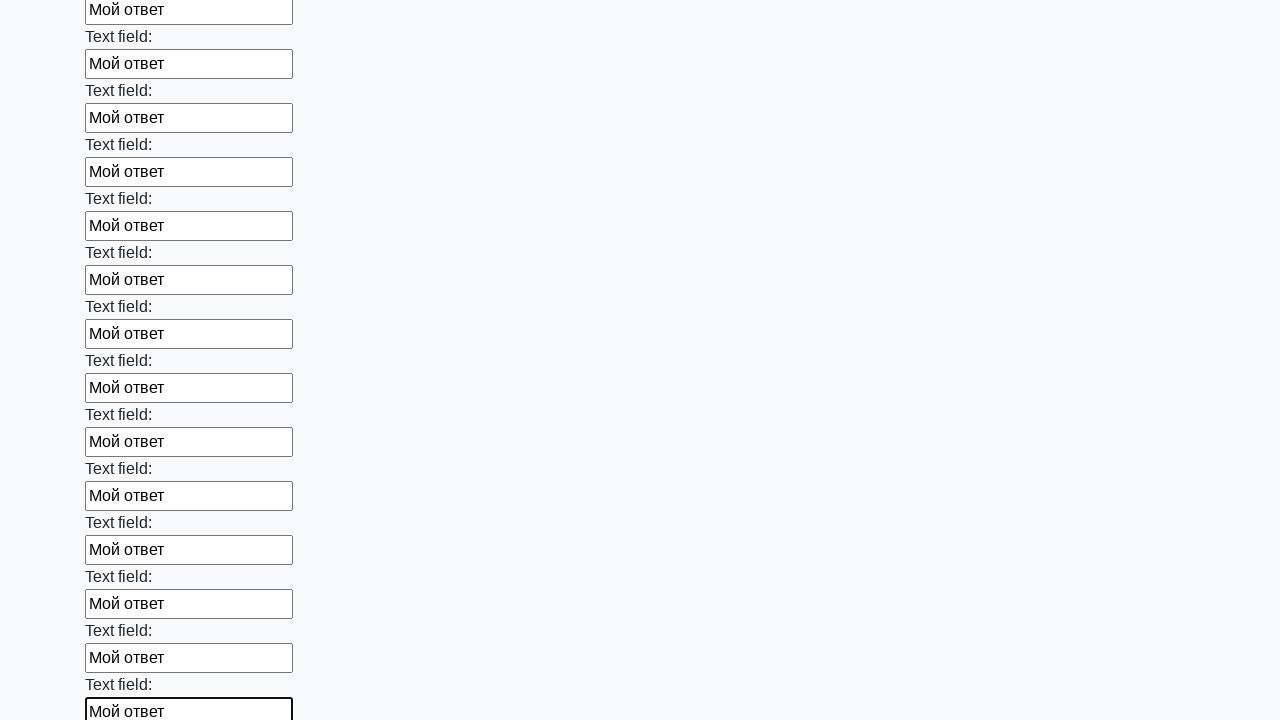

Filled text input field 80 of 100 with 'Мой ответ' on input[type='text'] >> nth=79
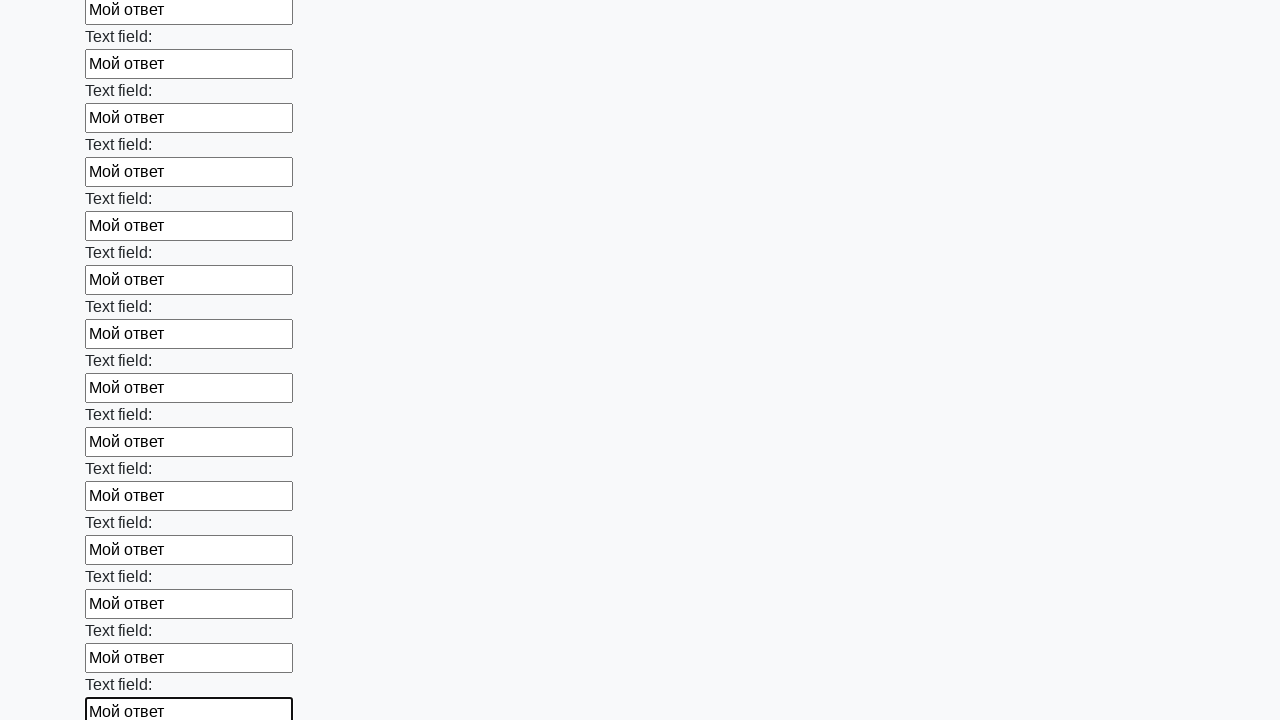

Filled text input field 81 of 100 with 'Мой ответ' on input[type='text'] >> nth=80
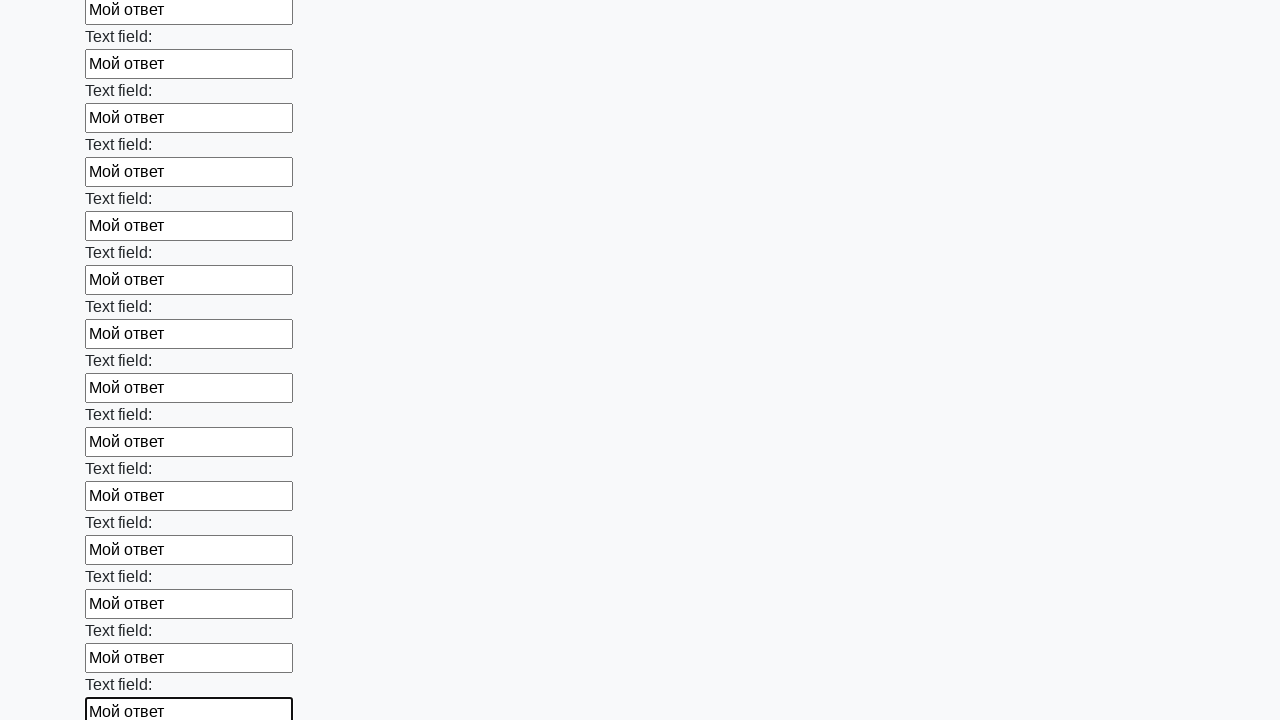

Filled text input field 82 of 100 with 'Мой ответ' on input[type='text'] >> nth=81
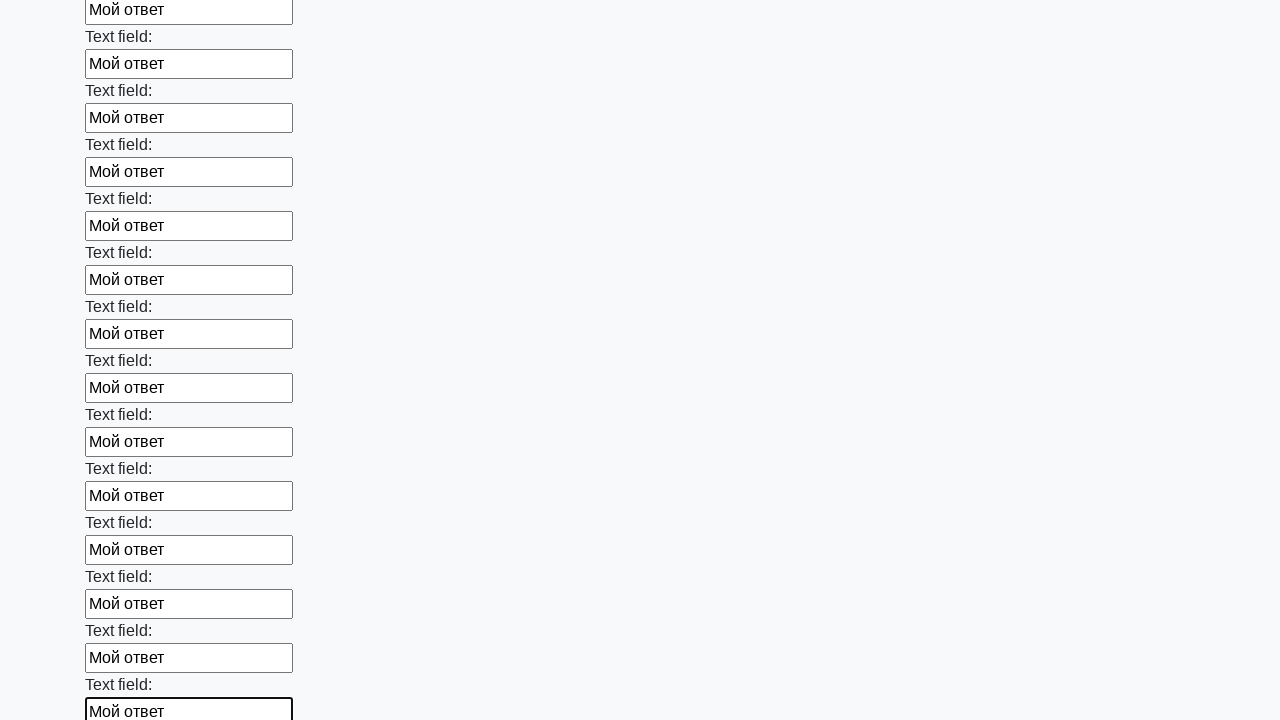

Filled text input field 83 of 100 with 'Мой ответ' on input[type='text'] >> nth=82
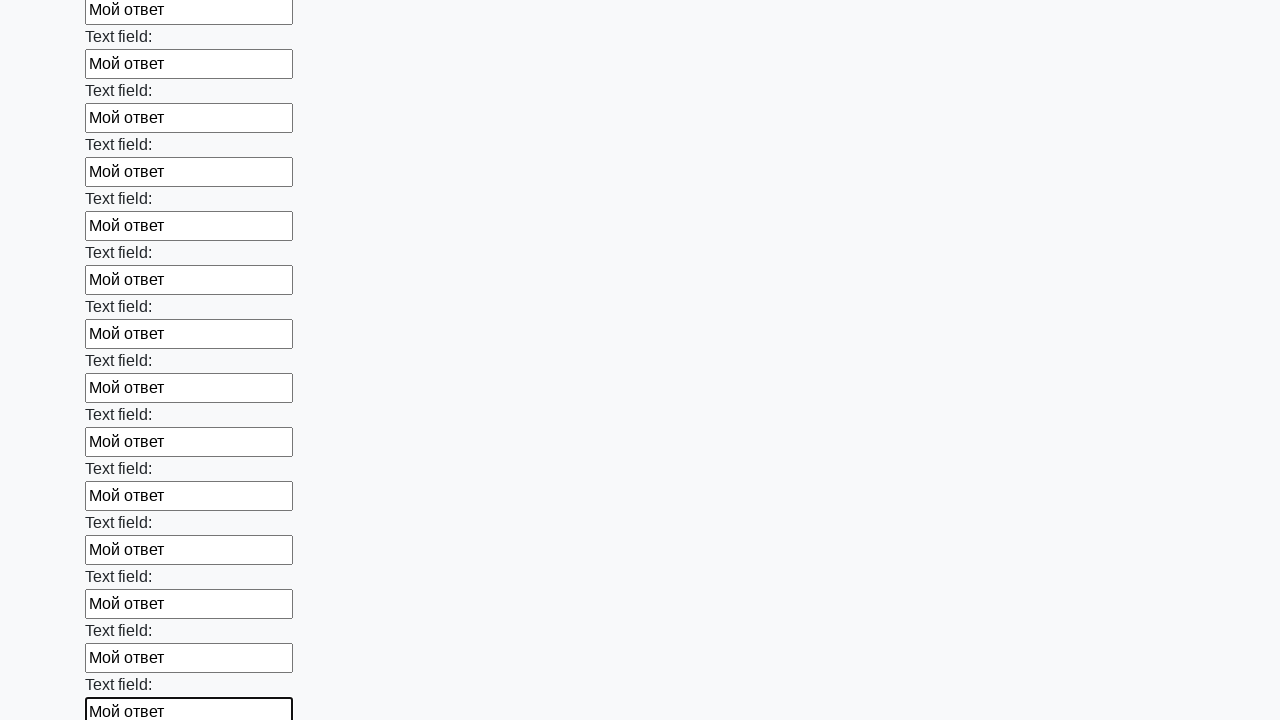

Filled text input field 84 of 100 with 'Мой ответ' on input[type='text'] >> nth=83
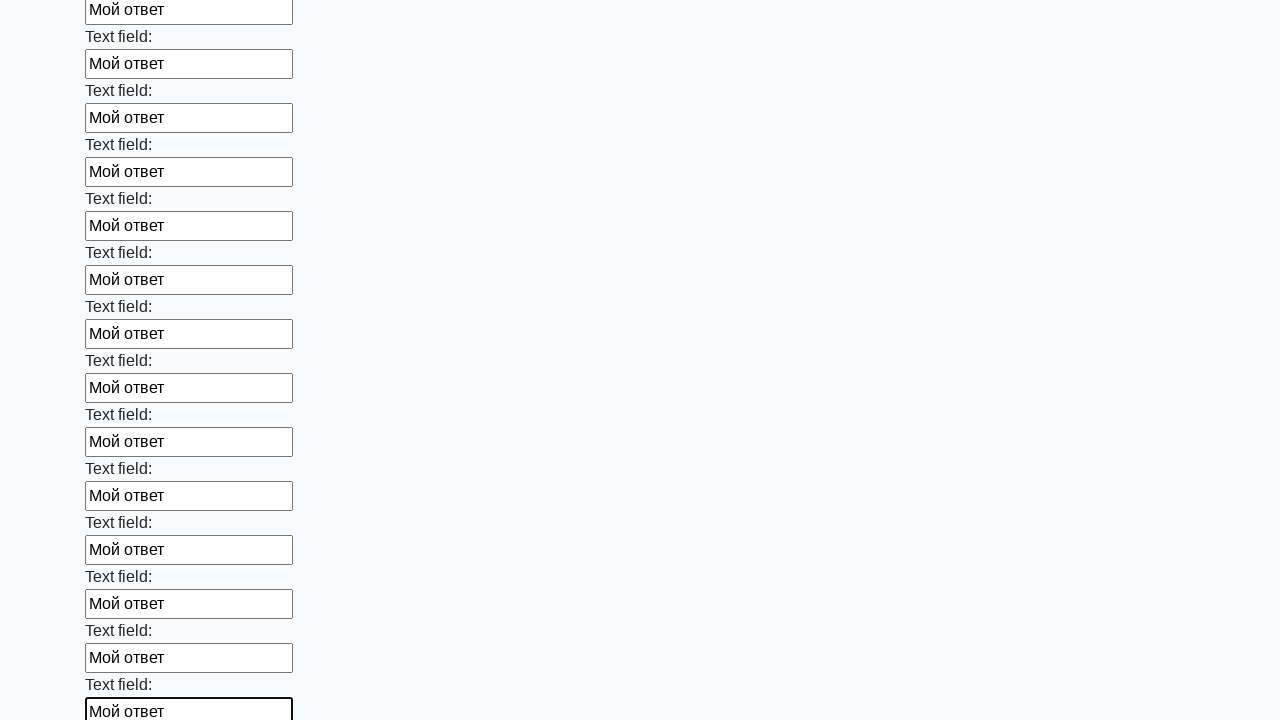

Filled text input field 85 of 100 with 'Мой ответ' on input[type='text'] >> nth=84
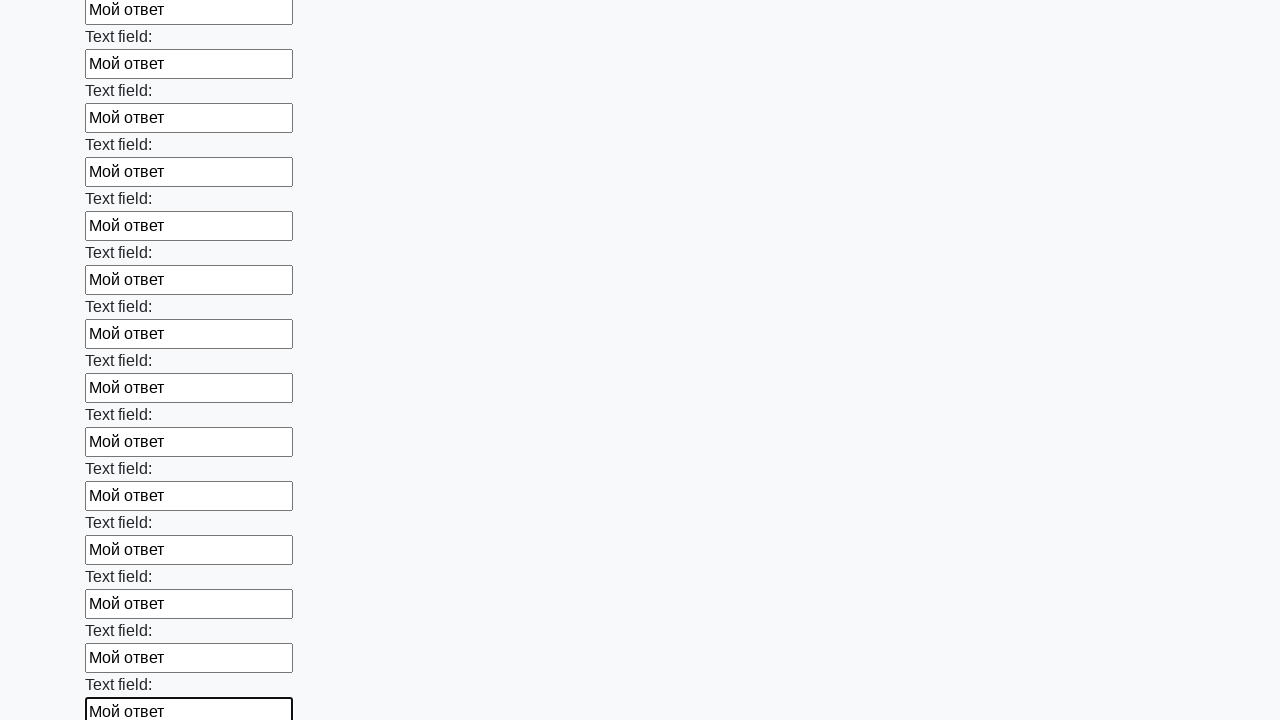

Filled text input field 86 of 100 with 'Мой ответ' on input[type='text'] >> nth=85
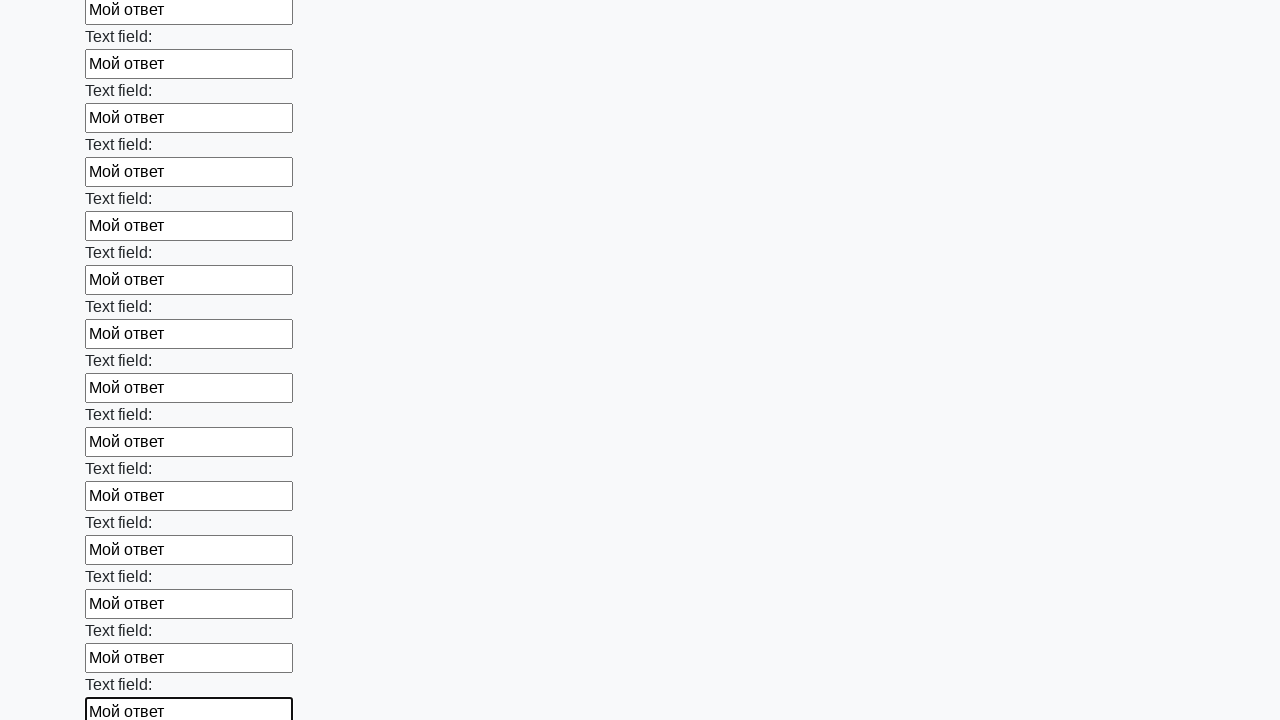

Filled text input field 87 of 100 with 'Мой ответ' on input[type='text'] >> nth=86
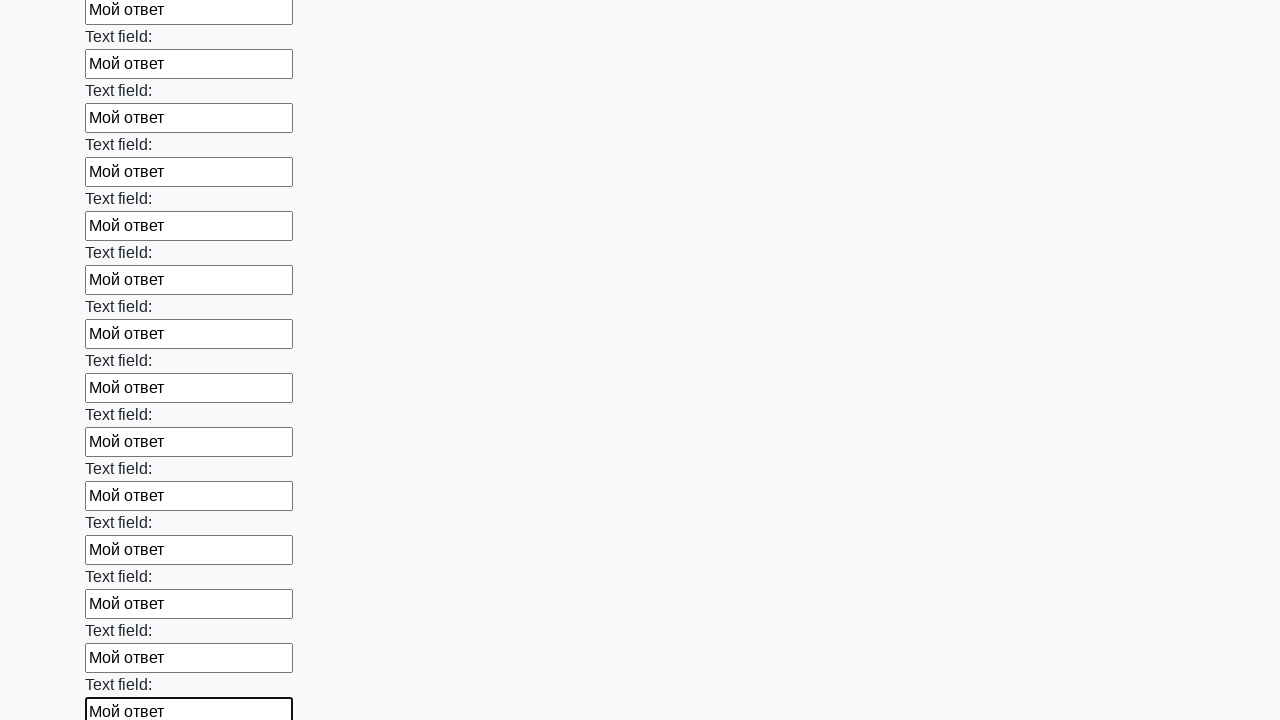

Filled text input field 88 of 100 with 'Мой ответ' on input[type='text'] >> nth=87
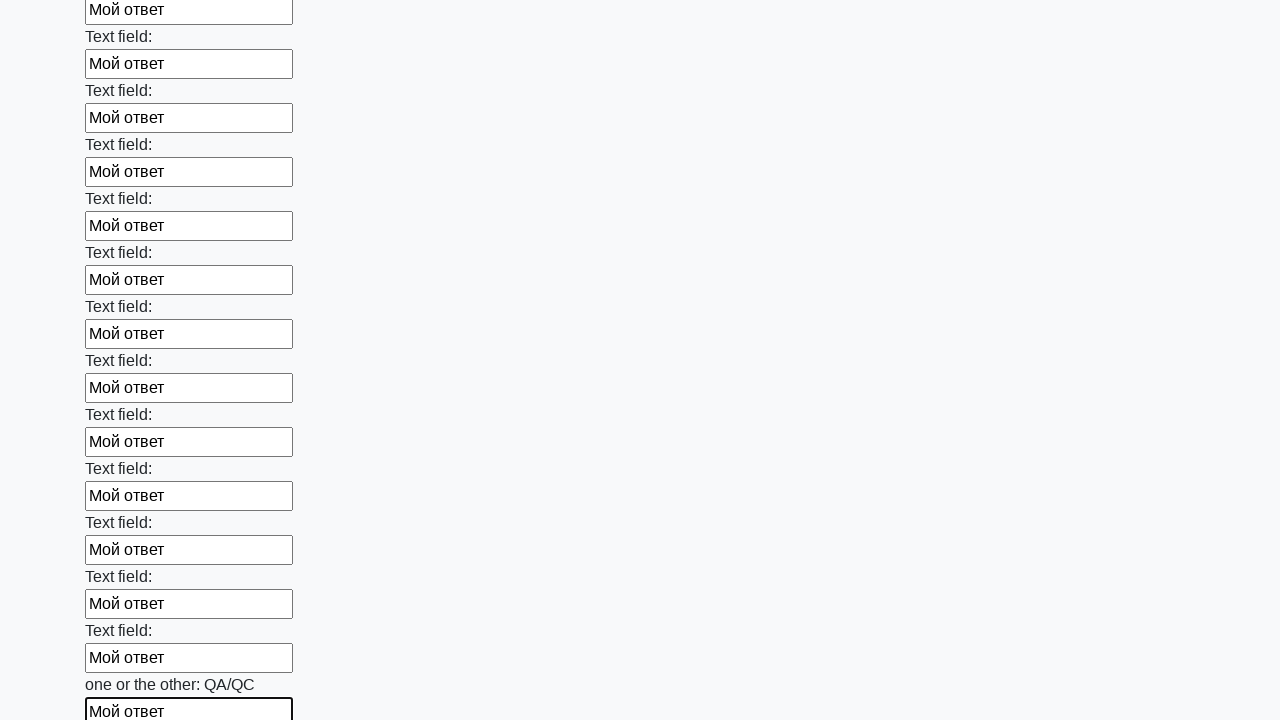

Filled text input field 89 of 100 with 'Мой ответ' on input[type='text'] >> nth=88
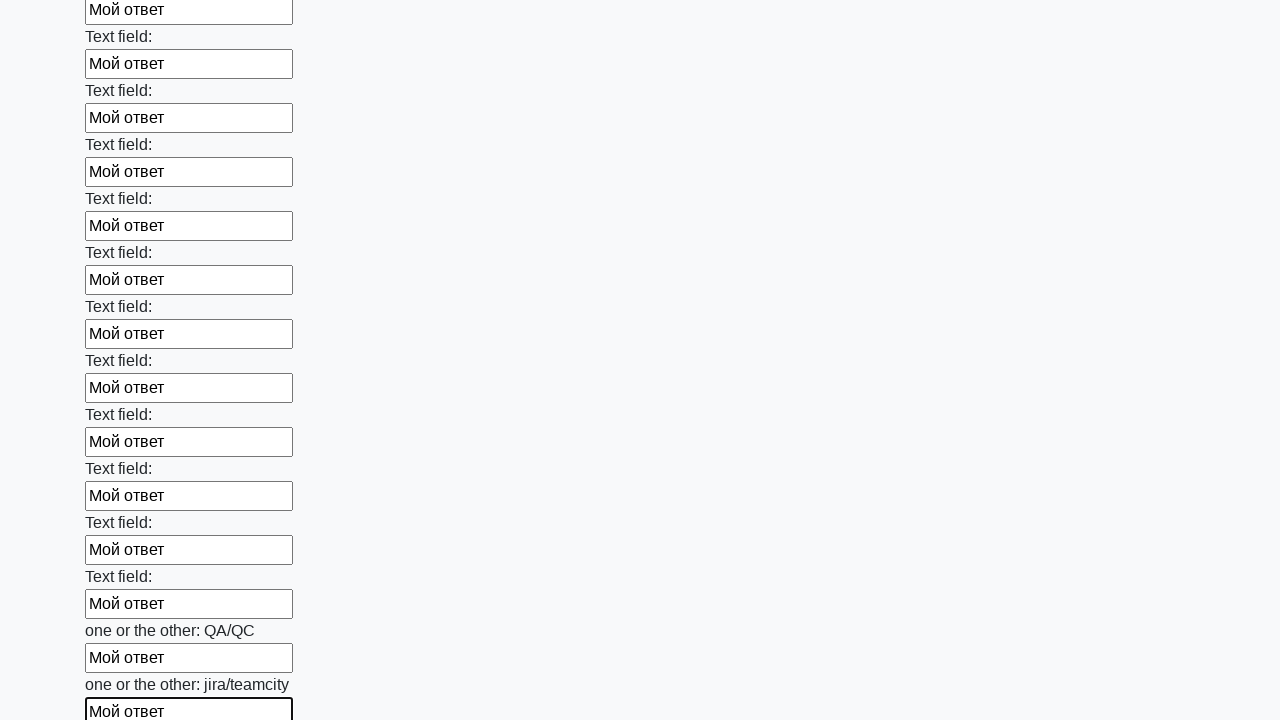

Filled text input field 90 of 100 with 'Мой ответ' on input[type='text'] >> nth=89
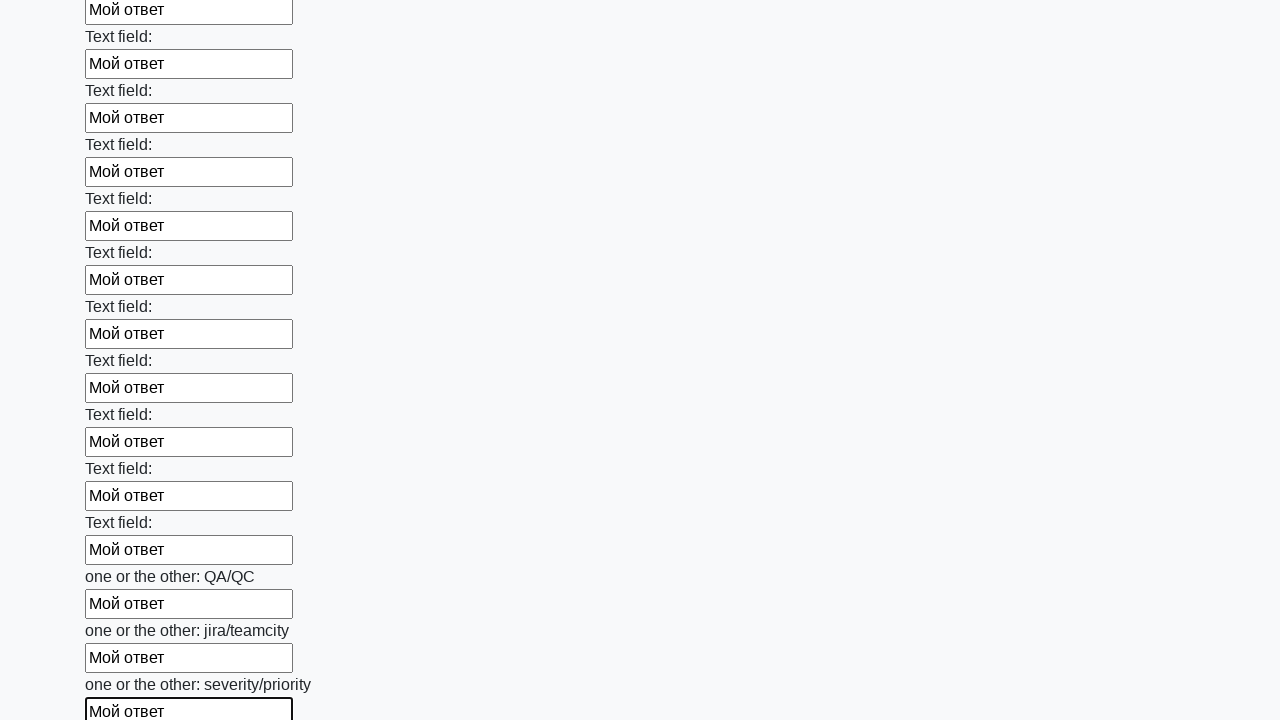

Filled text input field 91 of 100 with 'Мой ответ' on input[type='text'] >> nth=90
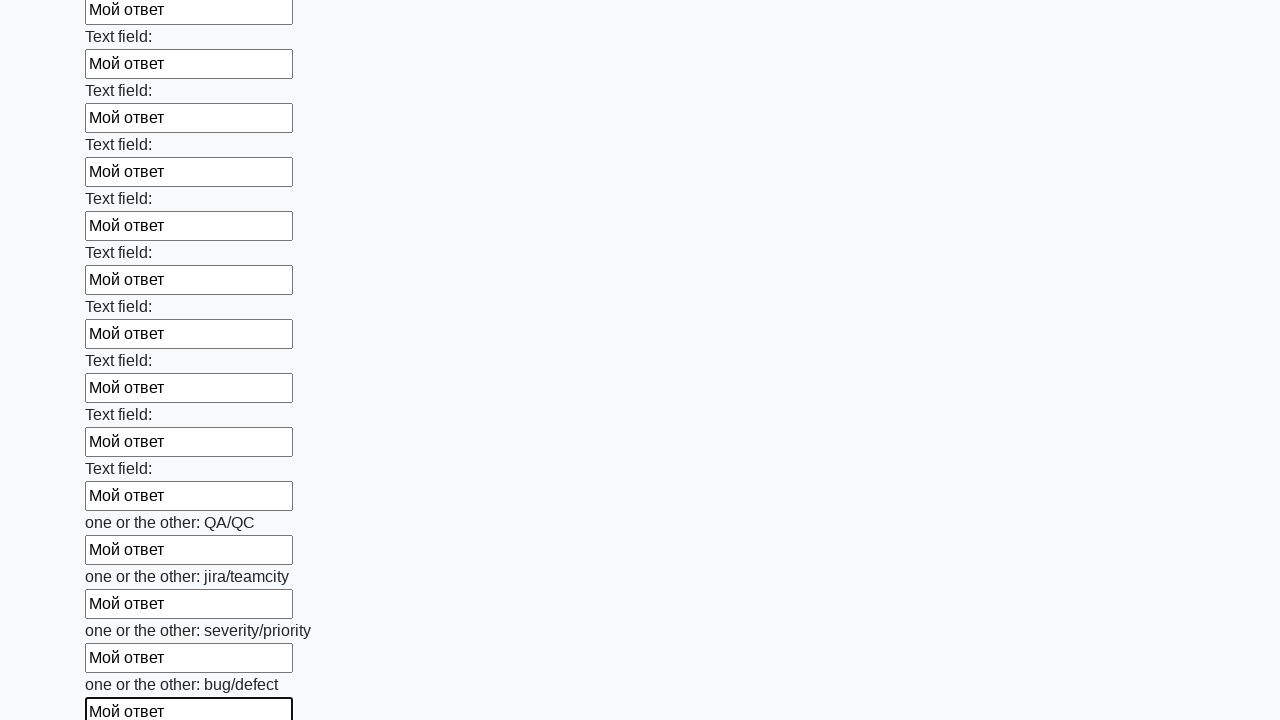

Filled text input field 92 of 100 with 'Мой ответ' on input[type='text'] >> nth=91
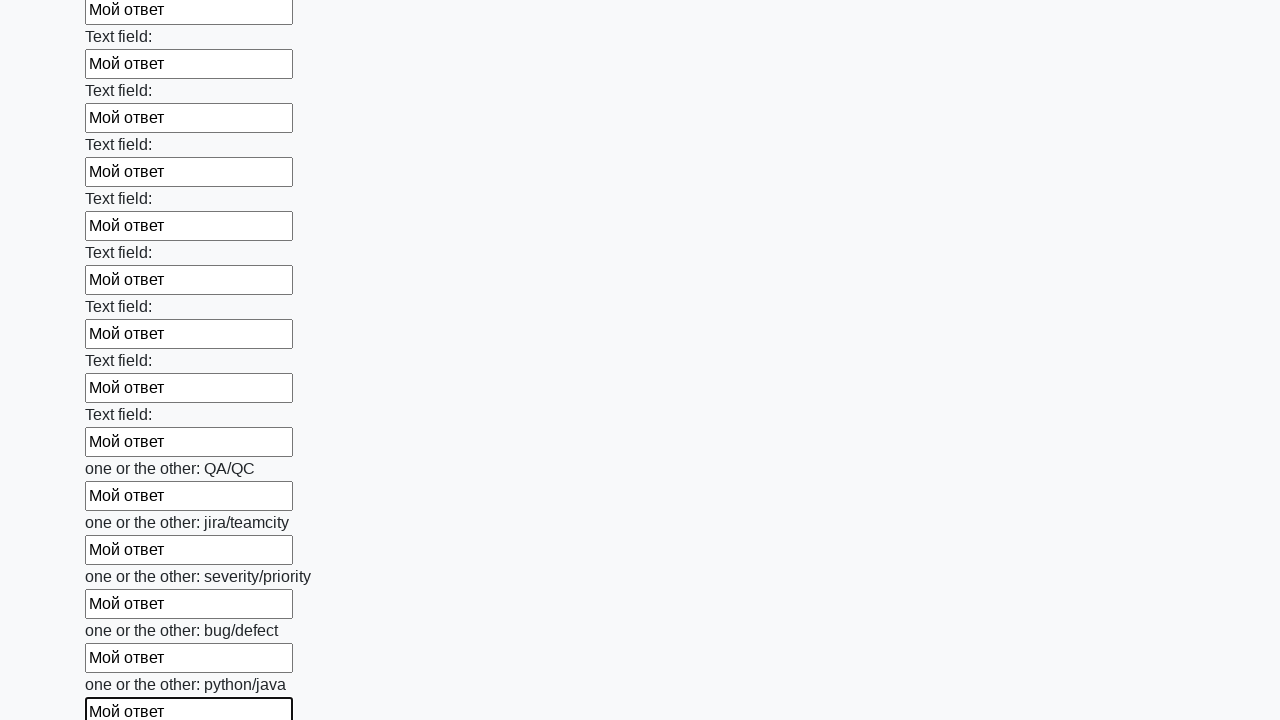

Filled text input field 93 of 100 with 'Мой ответ' on input[type='text'] >> nth=92
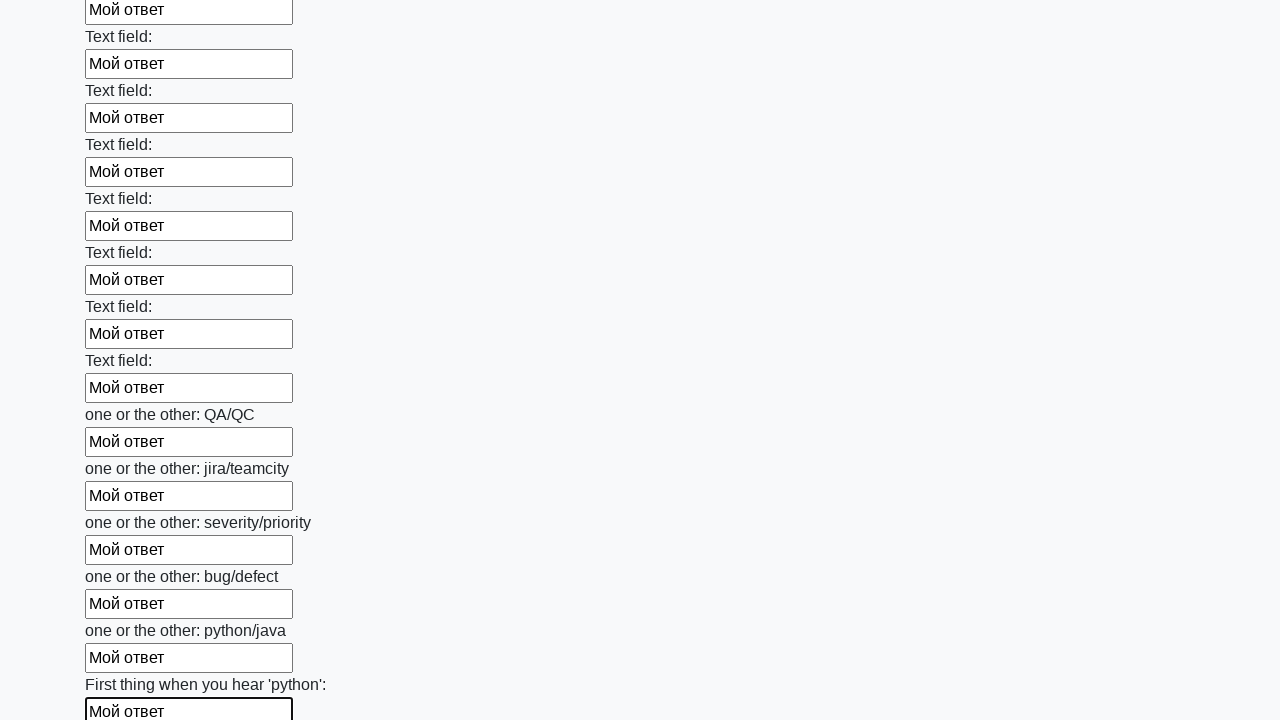

Filled text input field 94 of 100 with 'Мой ответ' on input[type='text'] >> nth=93
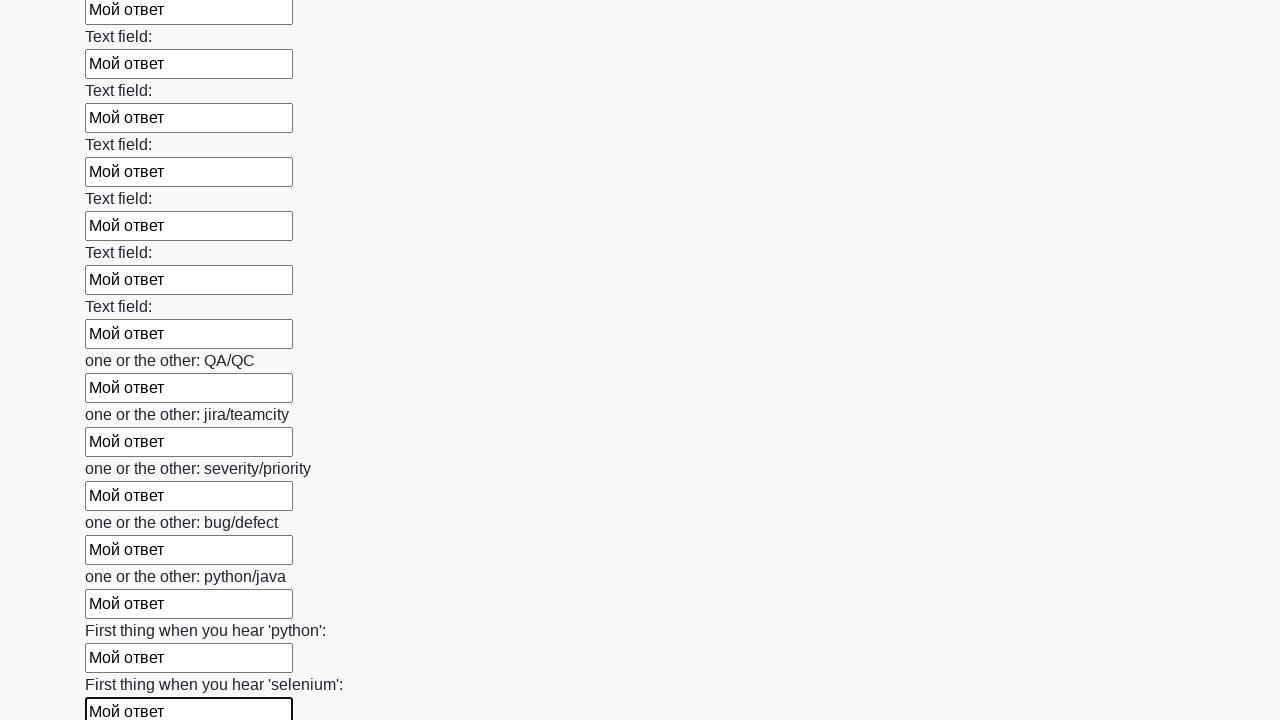

Filled text input field 95 of 100 with 'Мой ответ' on input[type='text'] >> nth=94
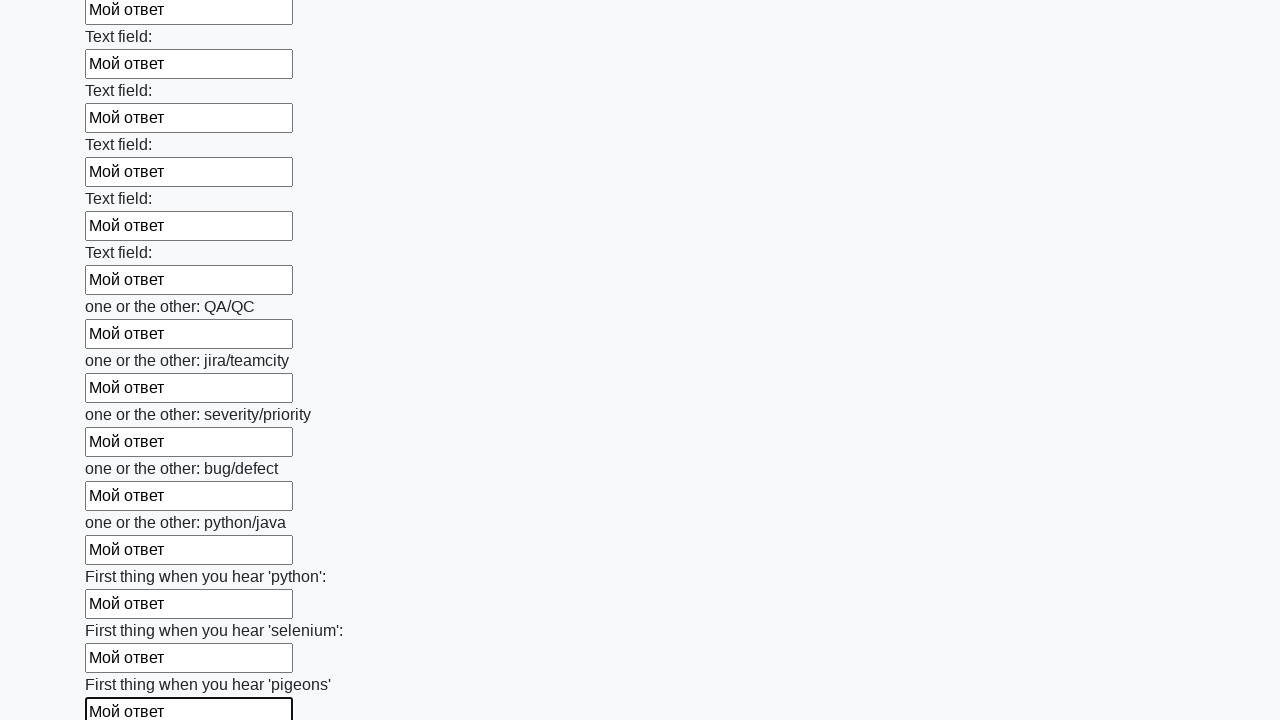

Filled text input field 96 of 100 with 'Мой ответ' on input[type='text'] >> nth=95
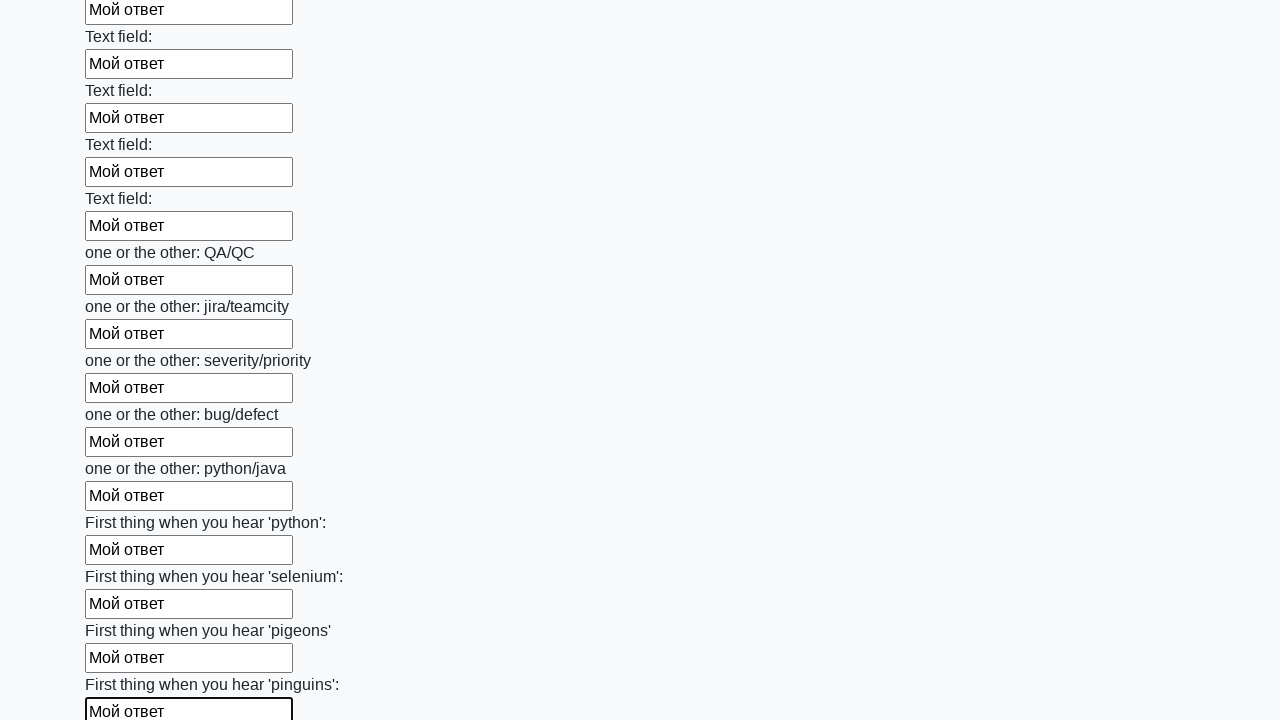

Filled text input field 97 of 100 with 'Мой ответ' on input[type='text'] >> nth=96
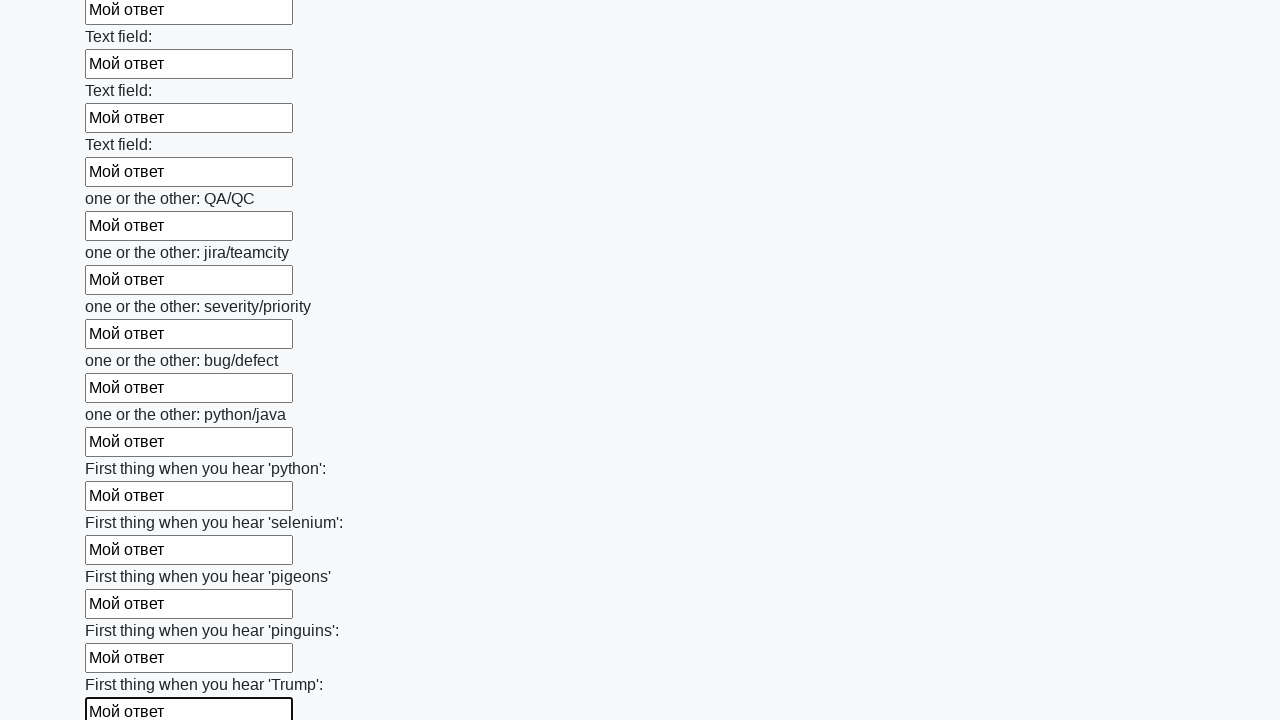

Filled text input field 98 of 100 with 'Мой ответ' on input[type='text'] >> nth=97
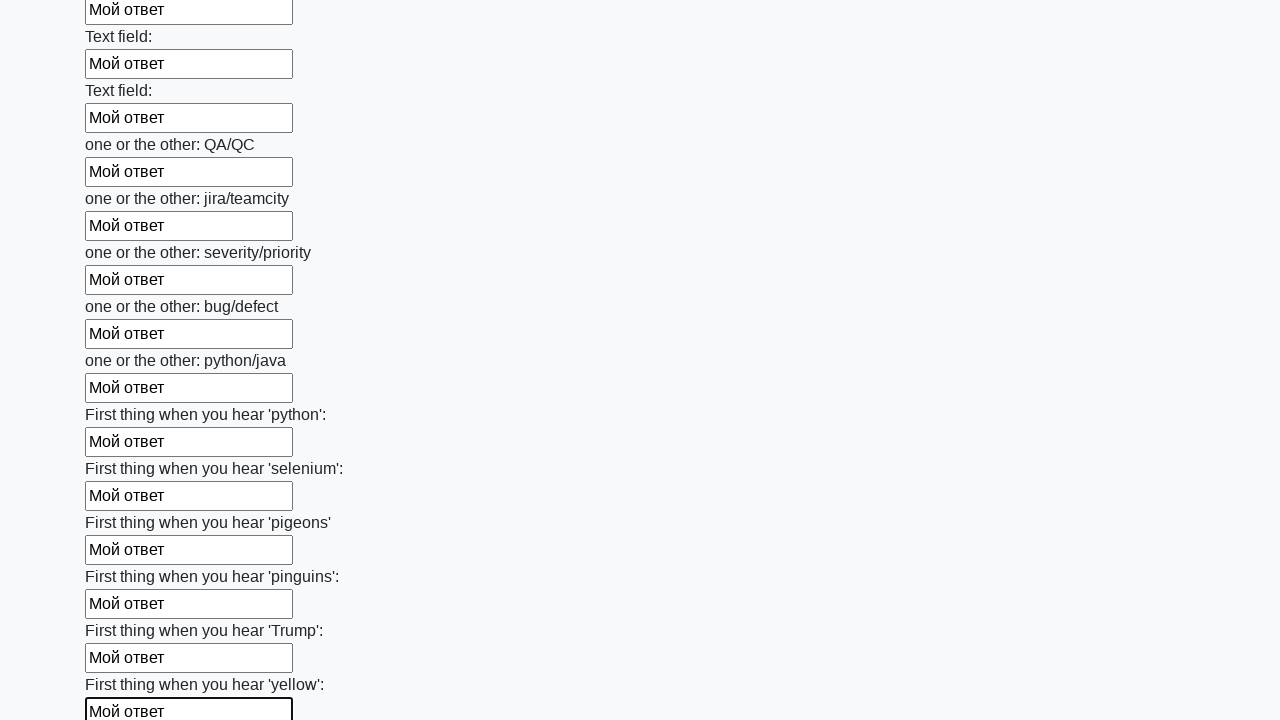

Filled text input field 99 of 100 with 'Мой ответ' on input[type='text'] >> nth=98
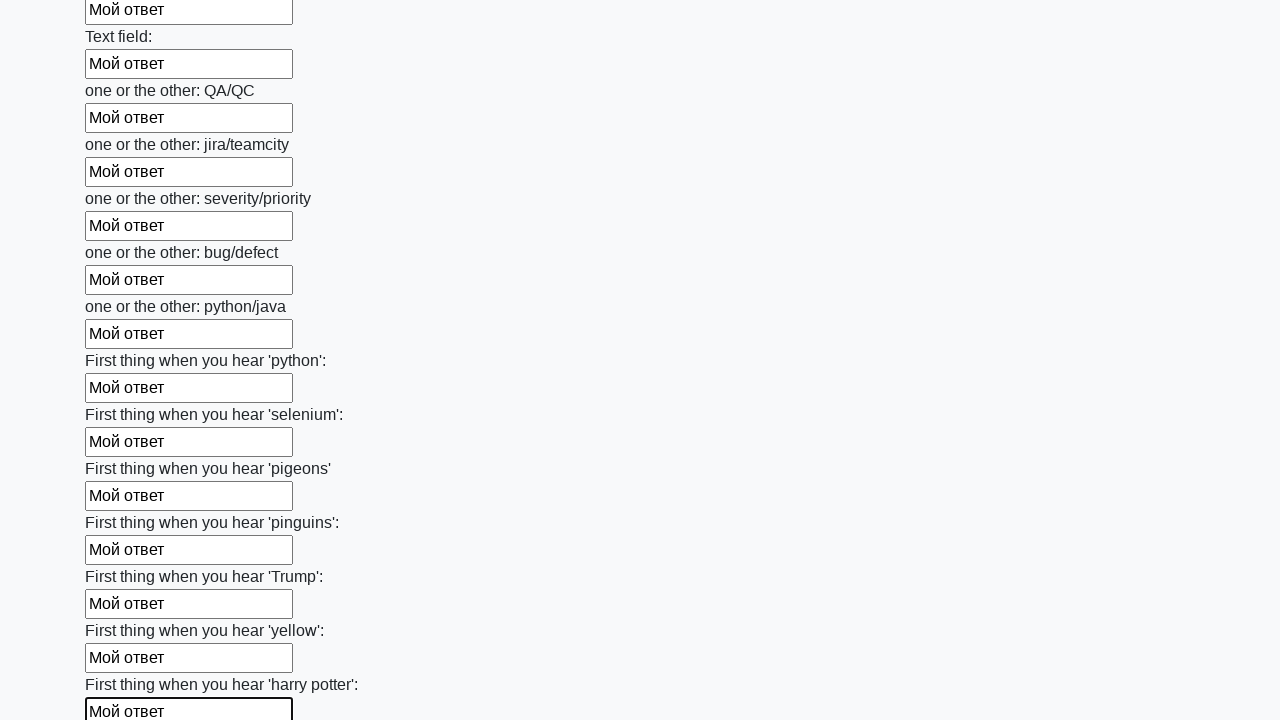

Filled text input field 100 of 100 with 'Мой ответ' on input[type='text'] >> nth=99
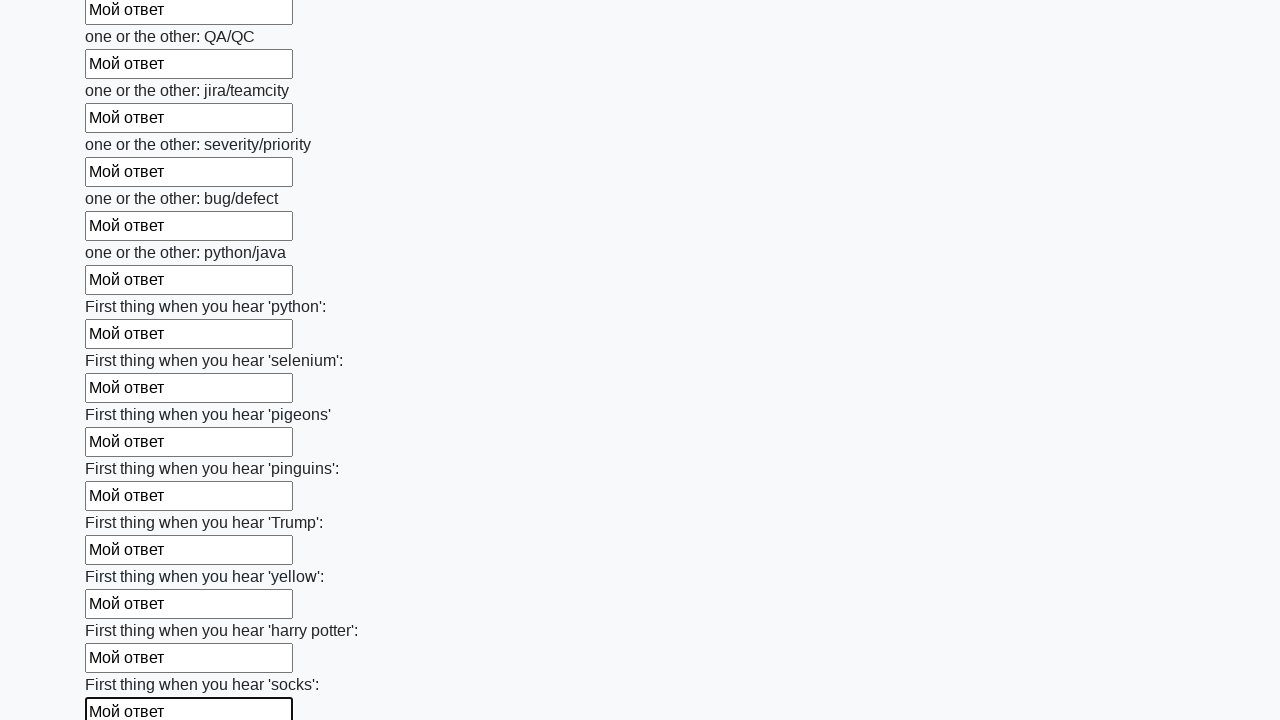

Clicked the form submit button at (123, 611) on button[type='submit']
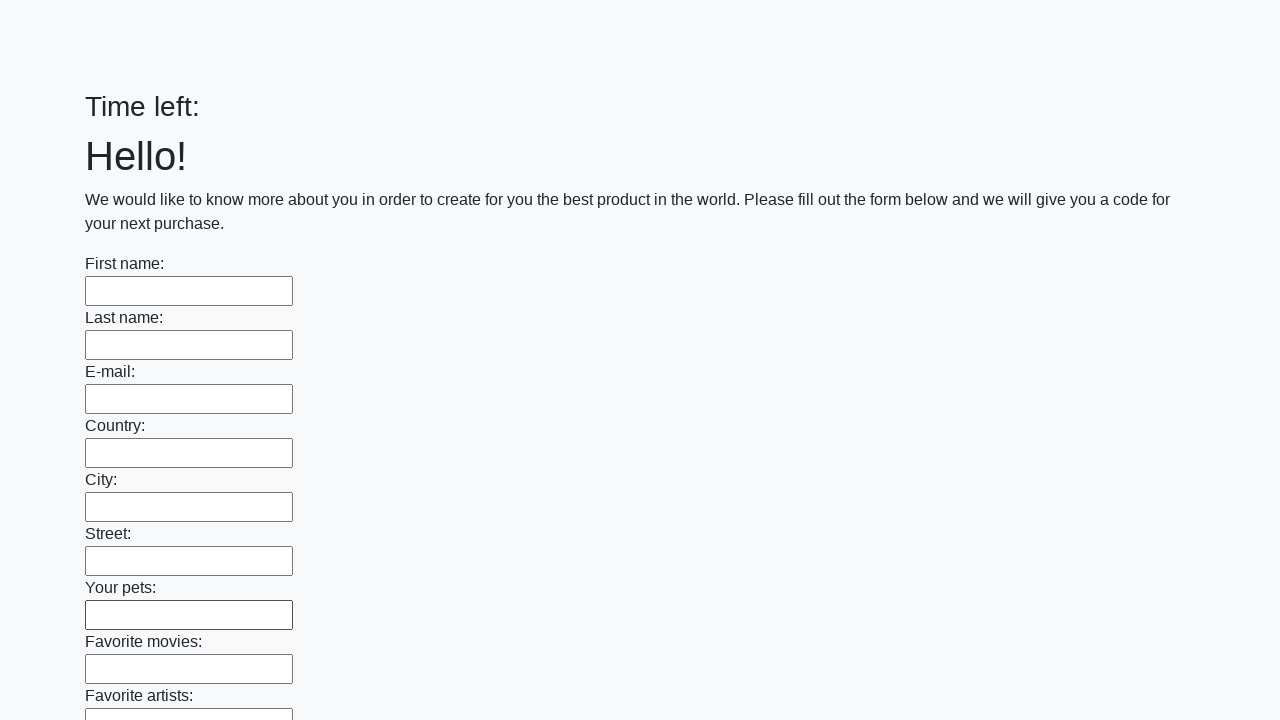

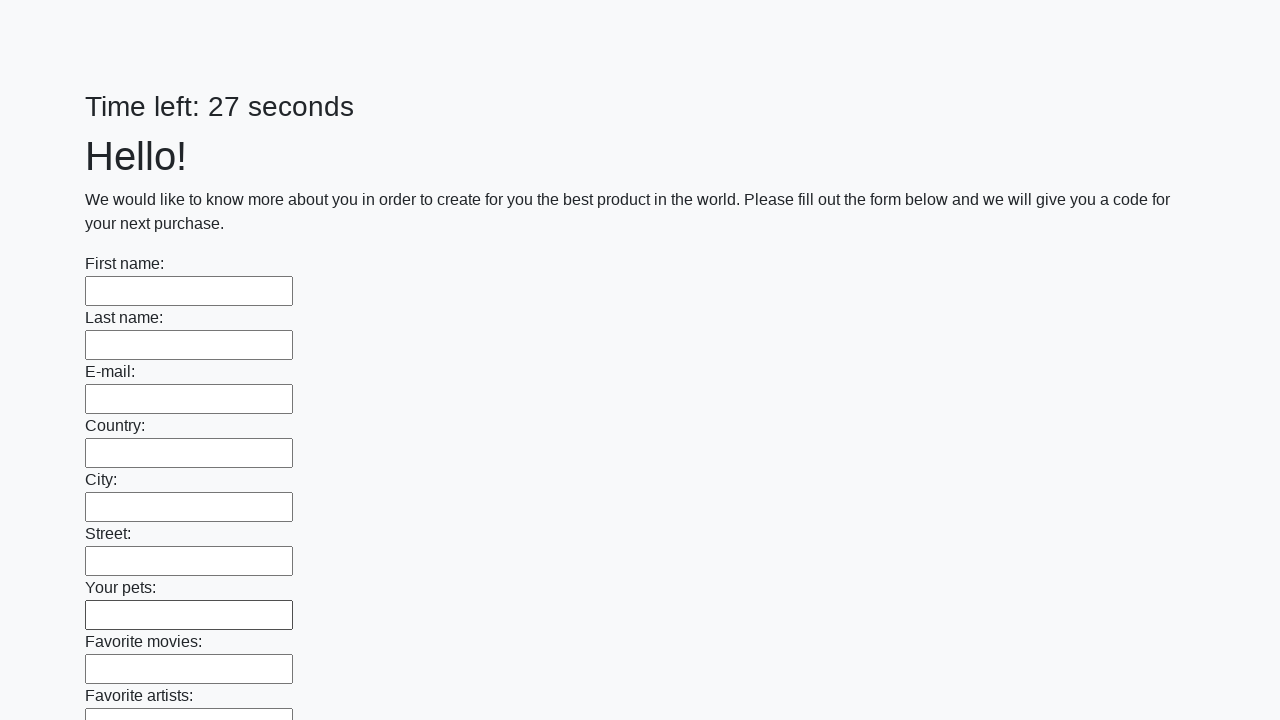